Tests filling a large form by entering text into all text input fields and submitting the form

Starting URL: http://suninjuly.github.io/huge_form.html

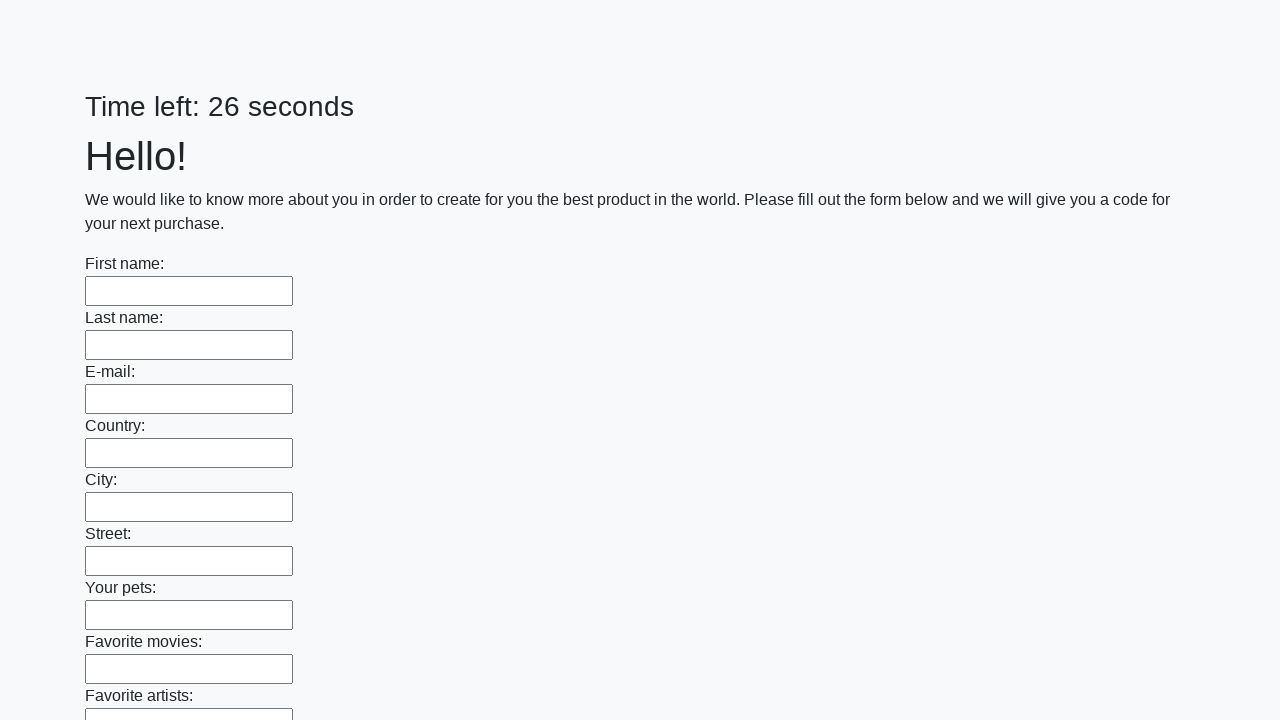

Located all text input fields on the huge form
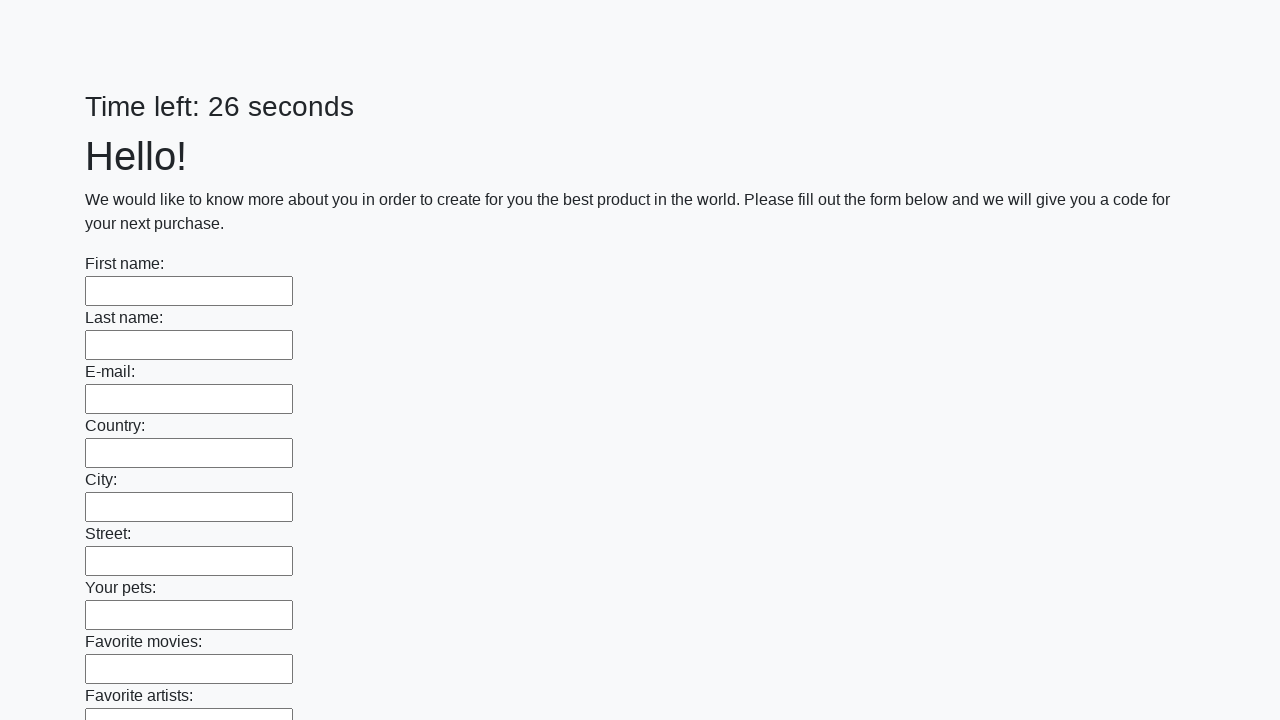

Found 100 text input fields
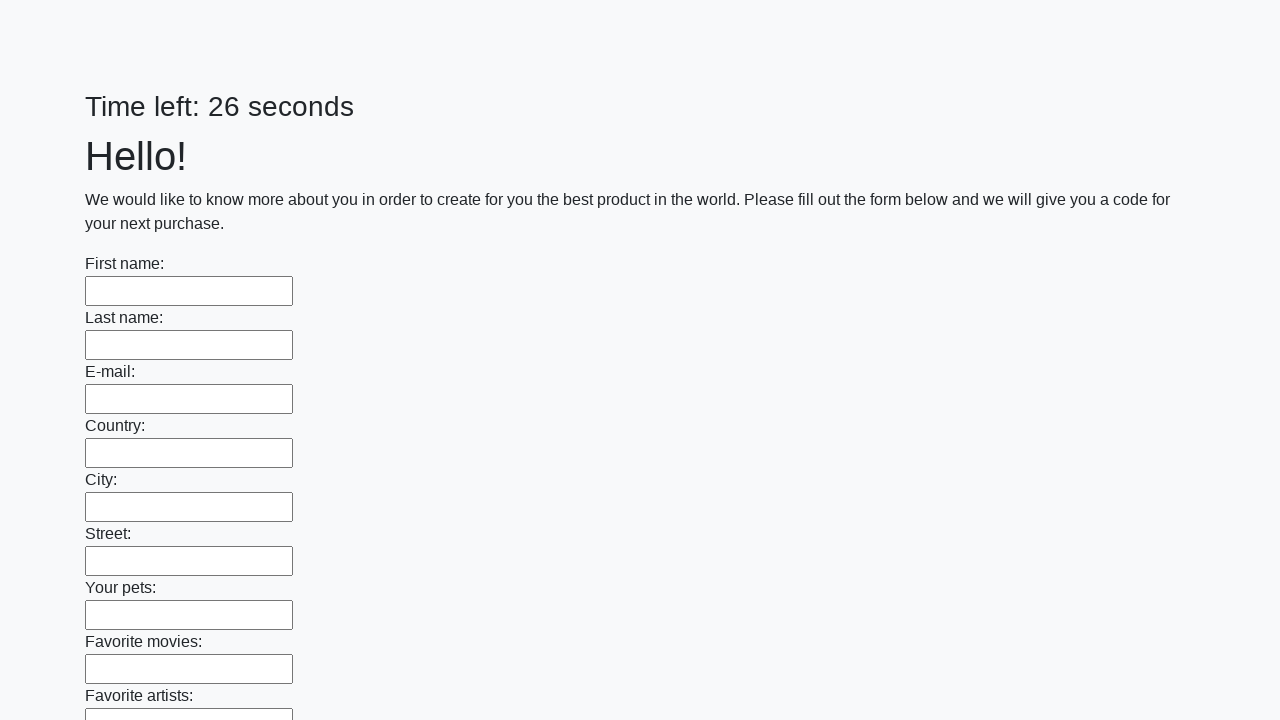

Filled text input field 1/100 with 'Answer' on [type='text'] >> nth=0
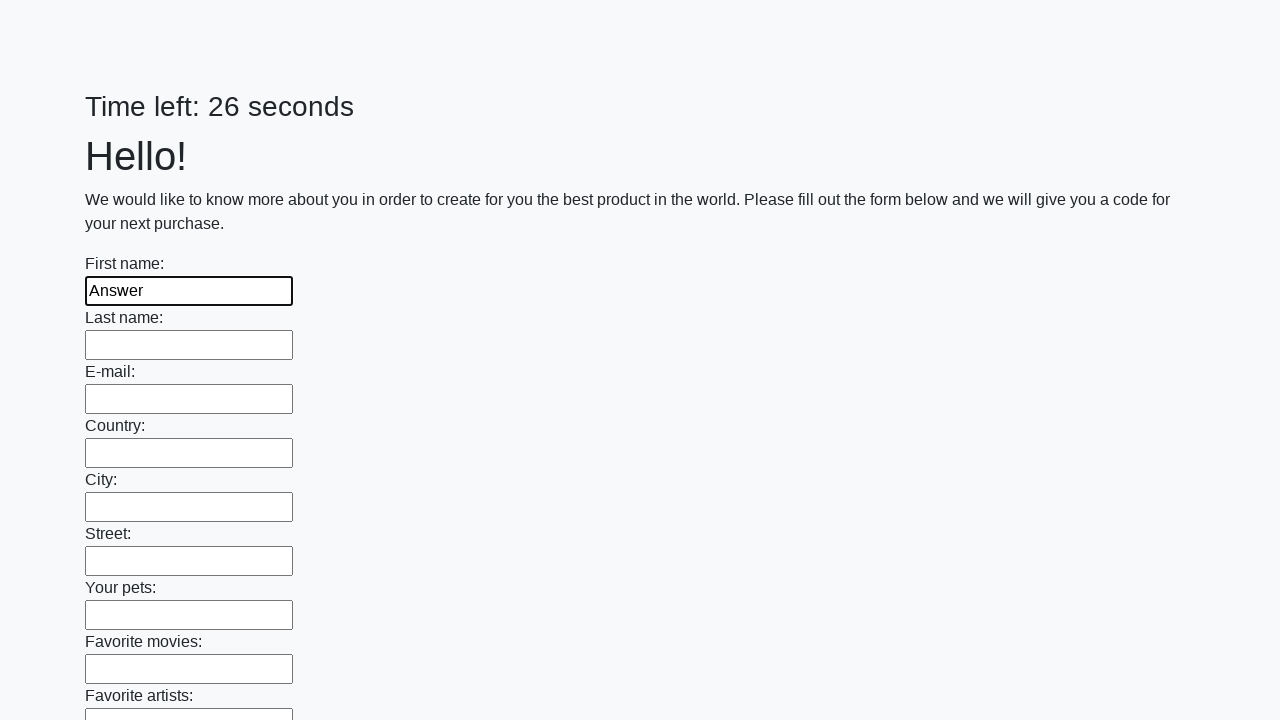

Filled text input field 2/100 with 'Answer' on [type='text'] >> nth=1
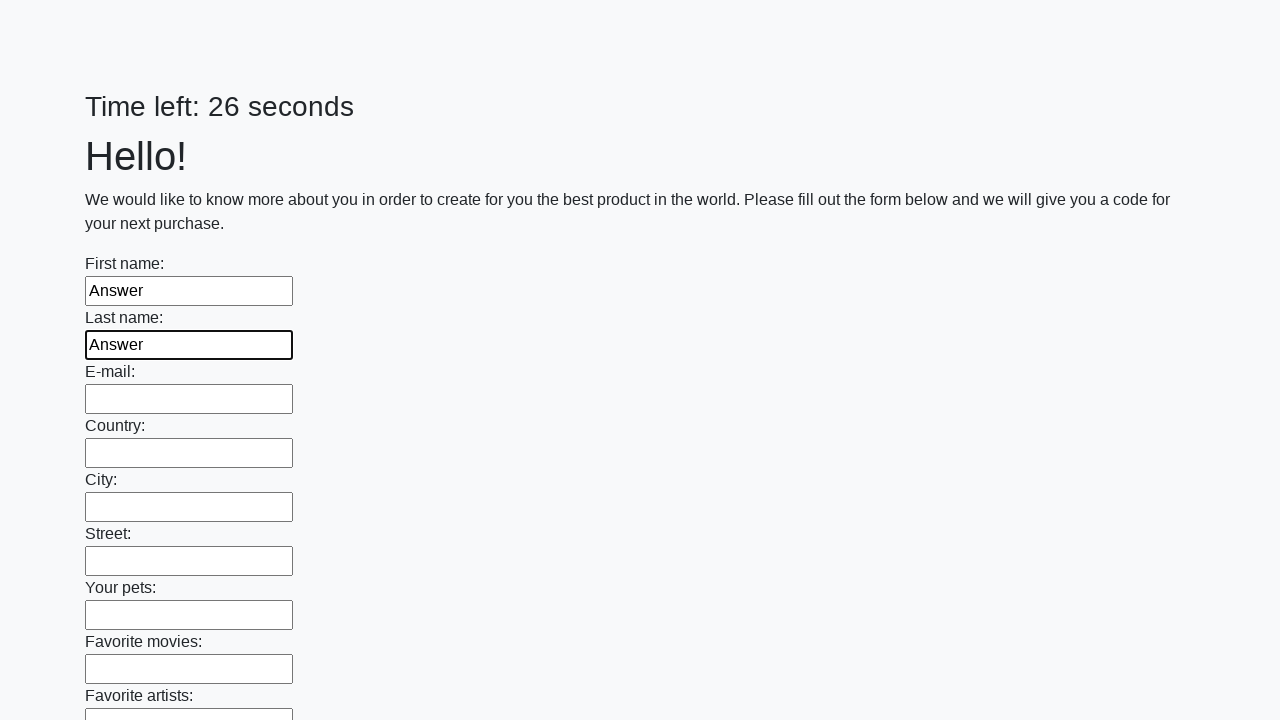

Filled text input field 3/100 with 'Answer' on [type='text'] >> nth=2
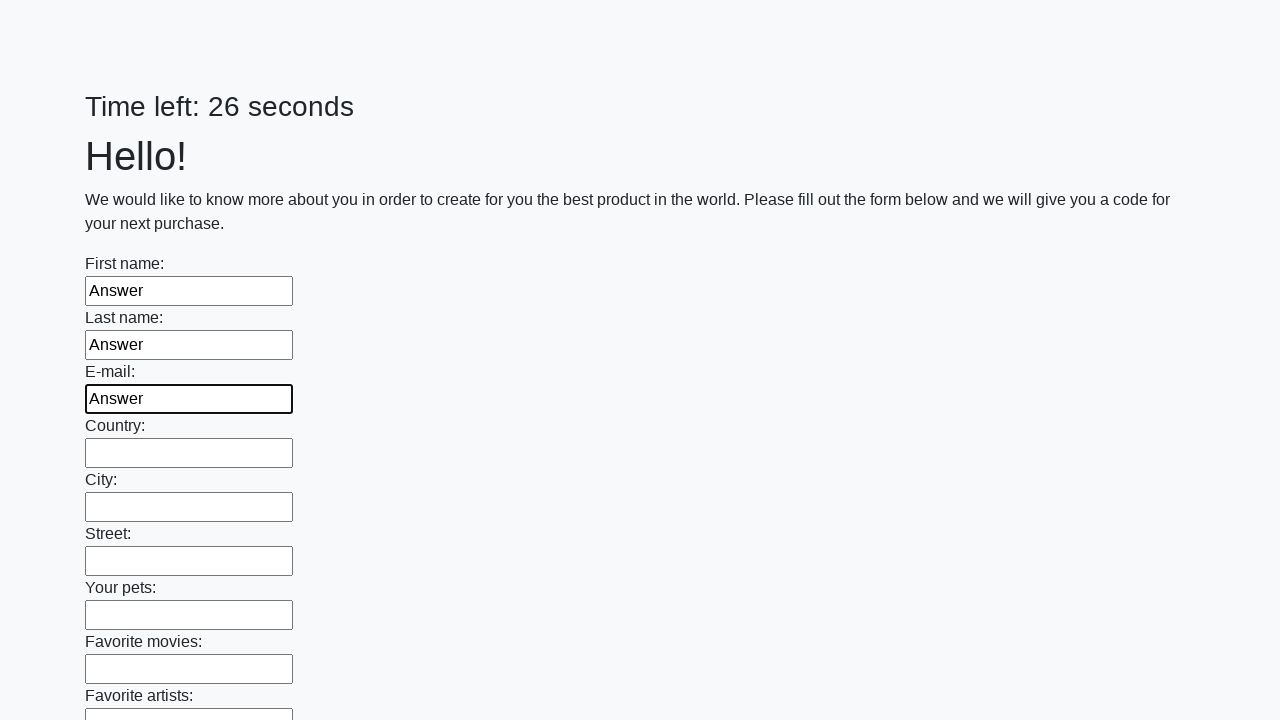

Filled text input field 4/100 with 'Answer' on [type='text'] >> nth=3
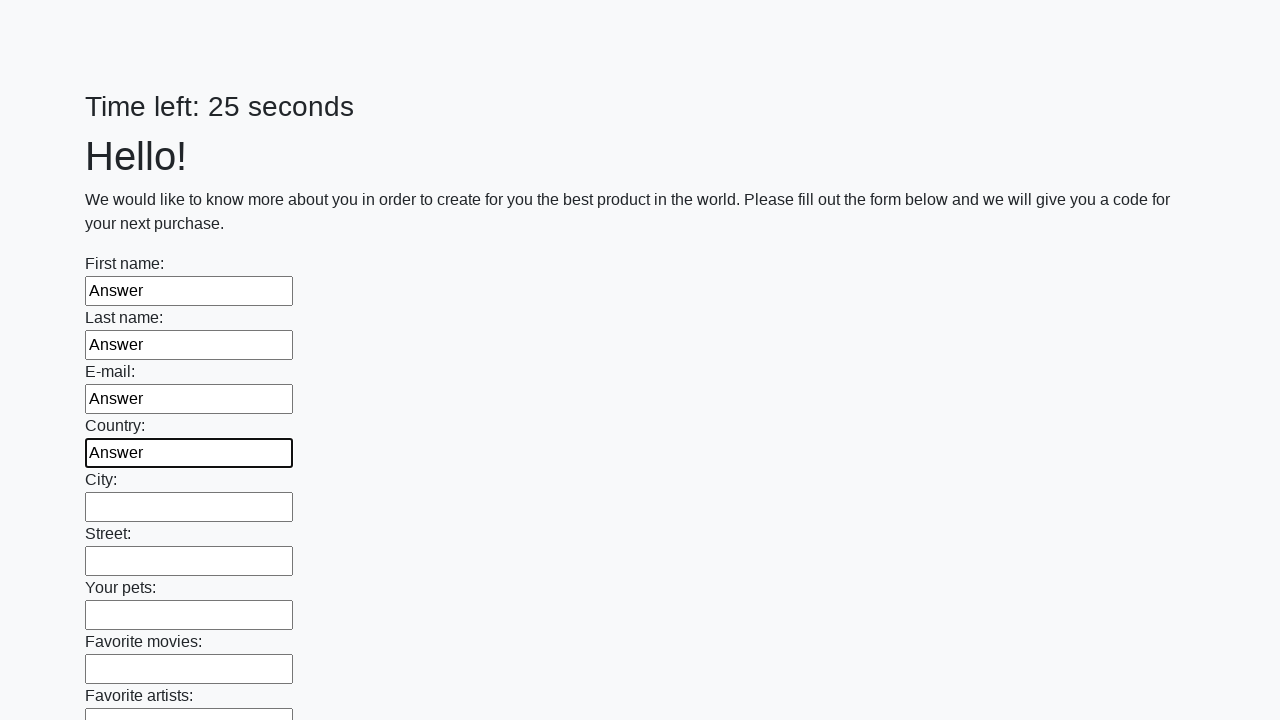

Filled text input field 5/100 with 'Answer' on [type='text'] >> nth=4
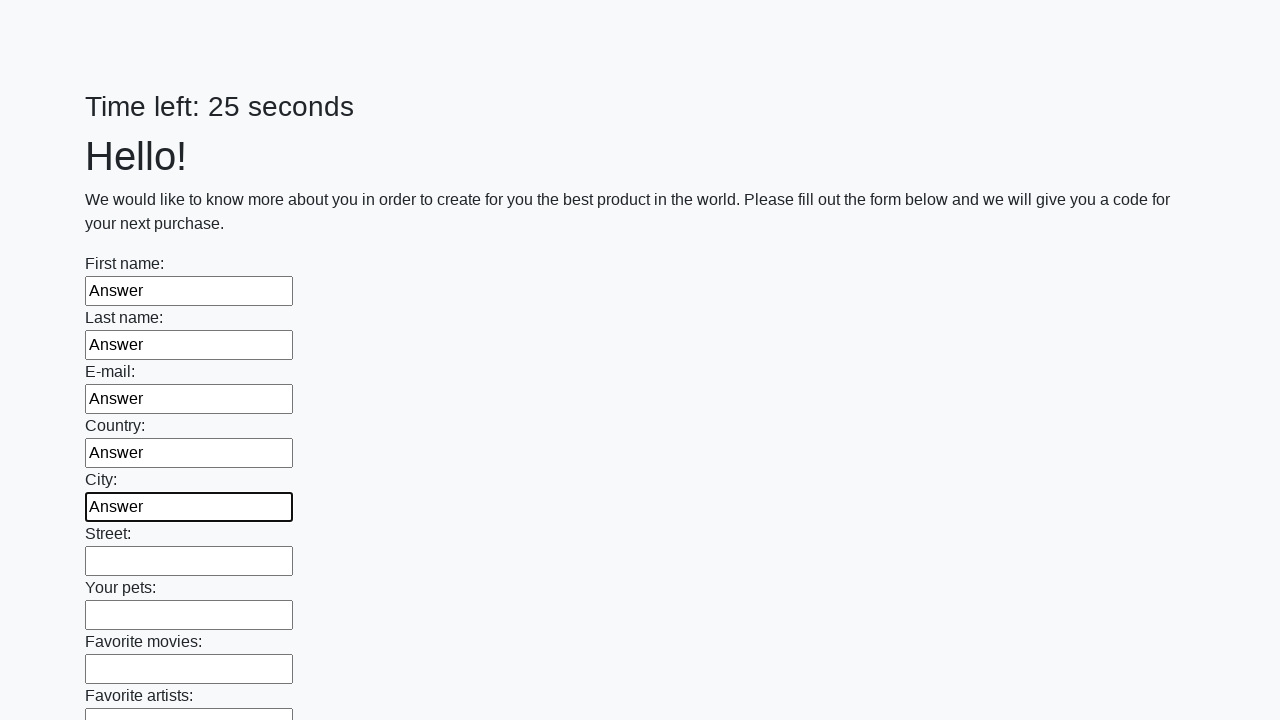

Filled text input field 6/100 with 'Answer' on [type='text'] >> nth=5
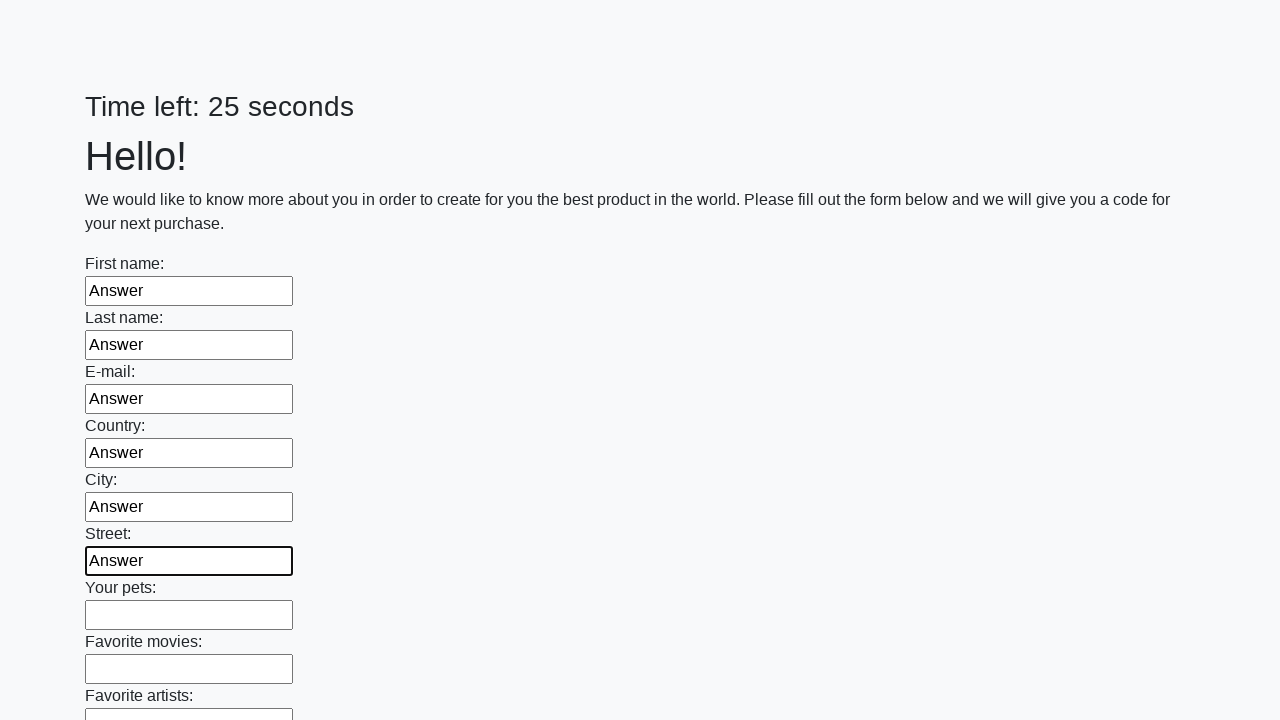

Filled text input field 7/100 with 'Answer' on [type='text'] >> nth=6
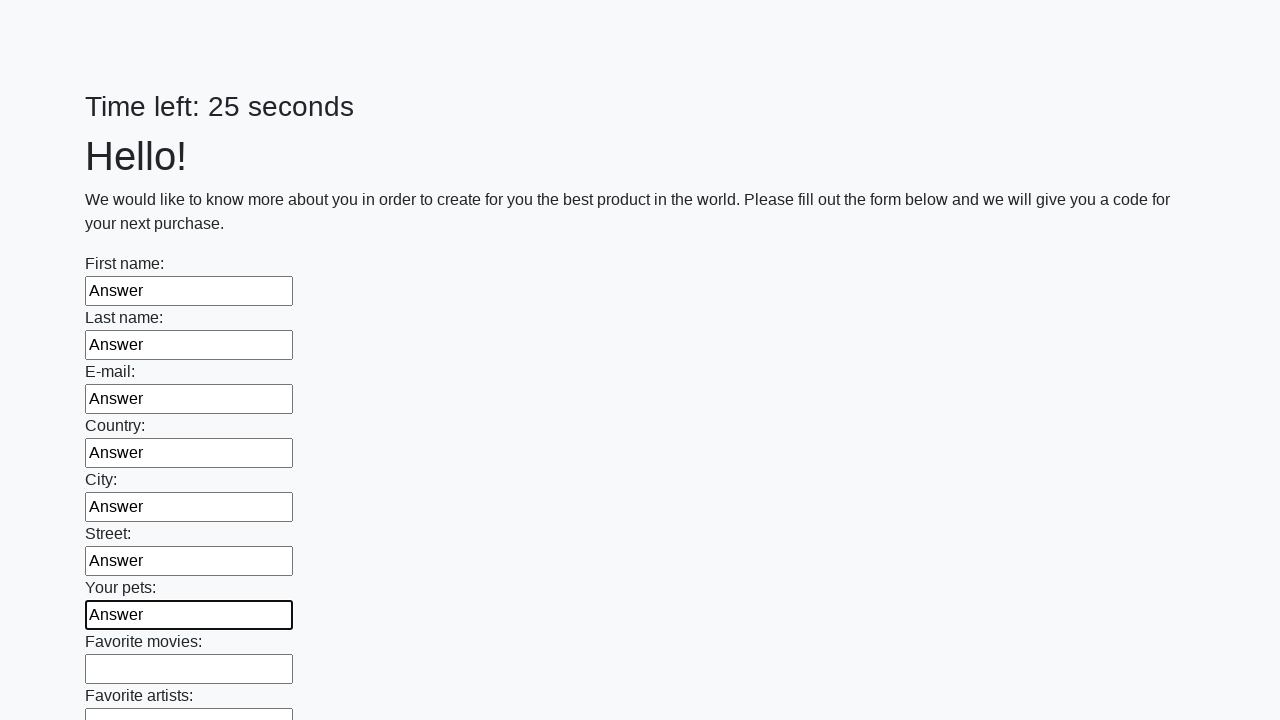

Filled text input field 8/100 with 'Answer' on [type='text'] >> nth=7
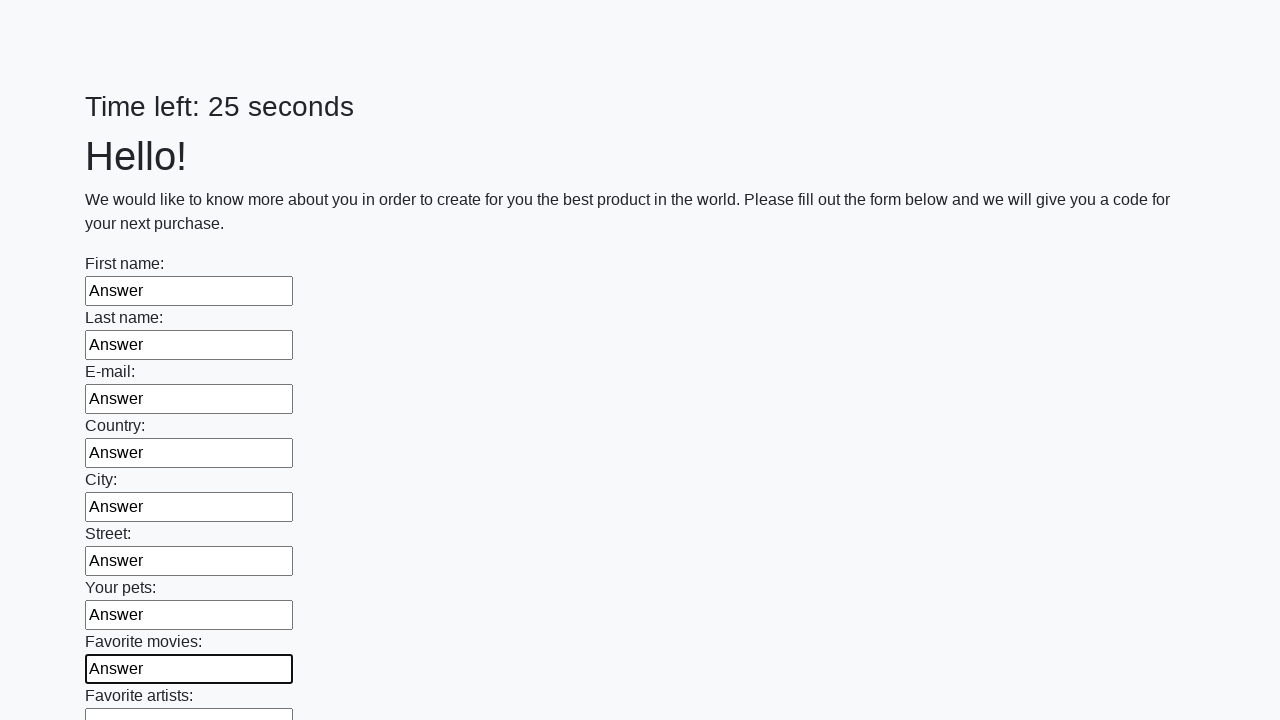

Filled text input field 9/100 with 'Answer' on [type='text'] >> nth=8
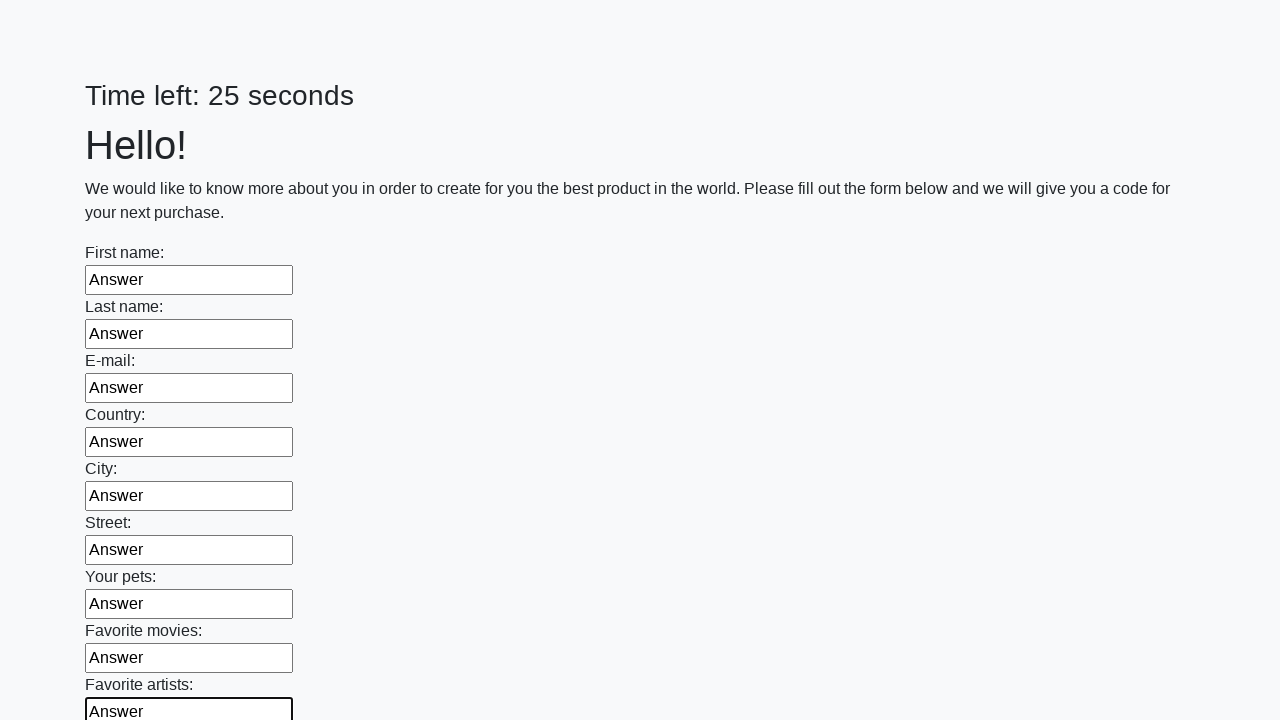

Filled text input field 10/100 with 'Answer' on [type='text'] >> nth=9
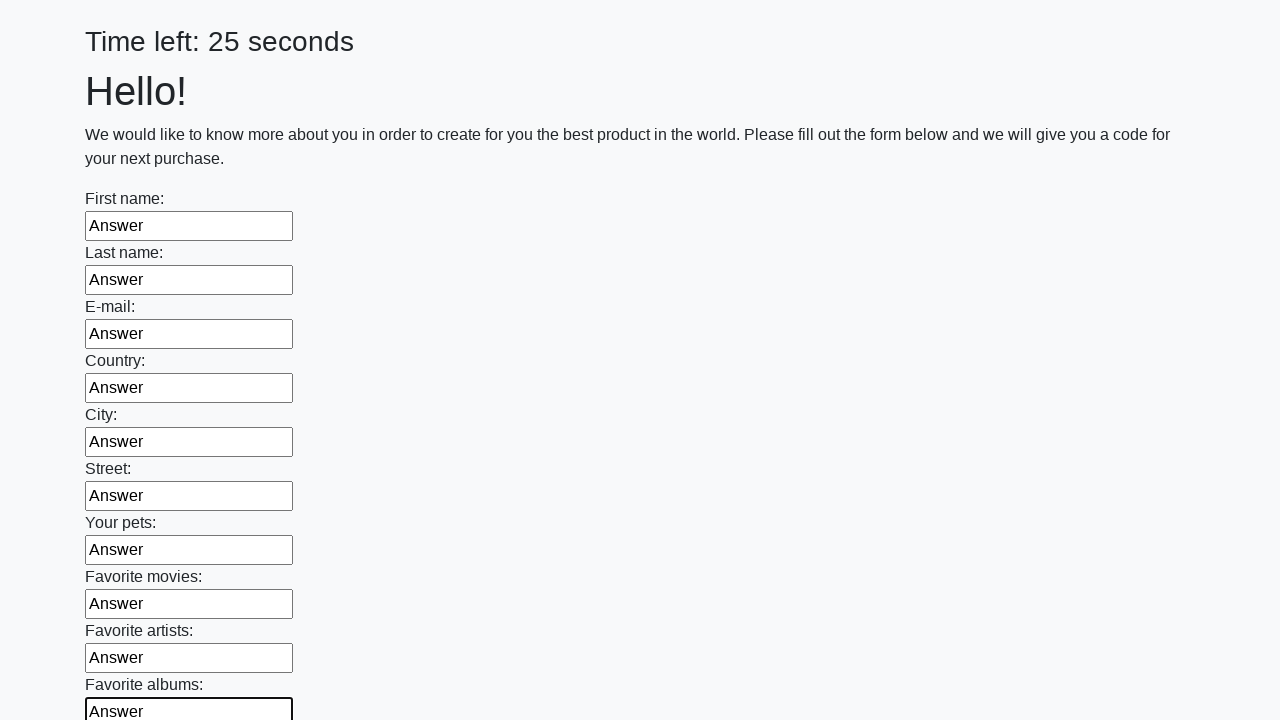

Filled text input field 11/100 with 'Answer' on [type='text'] >> nth=10
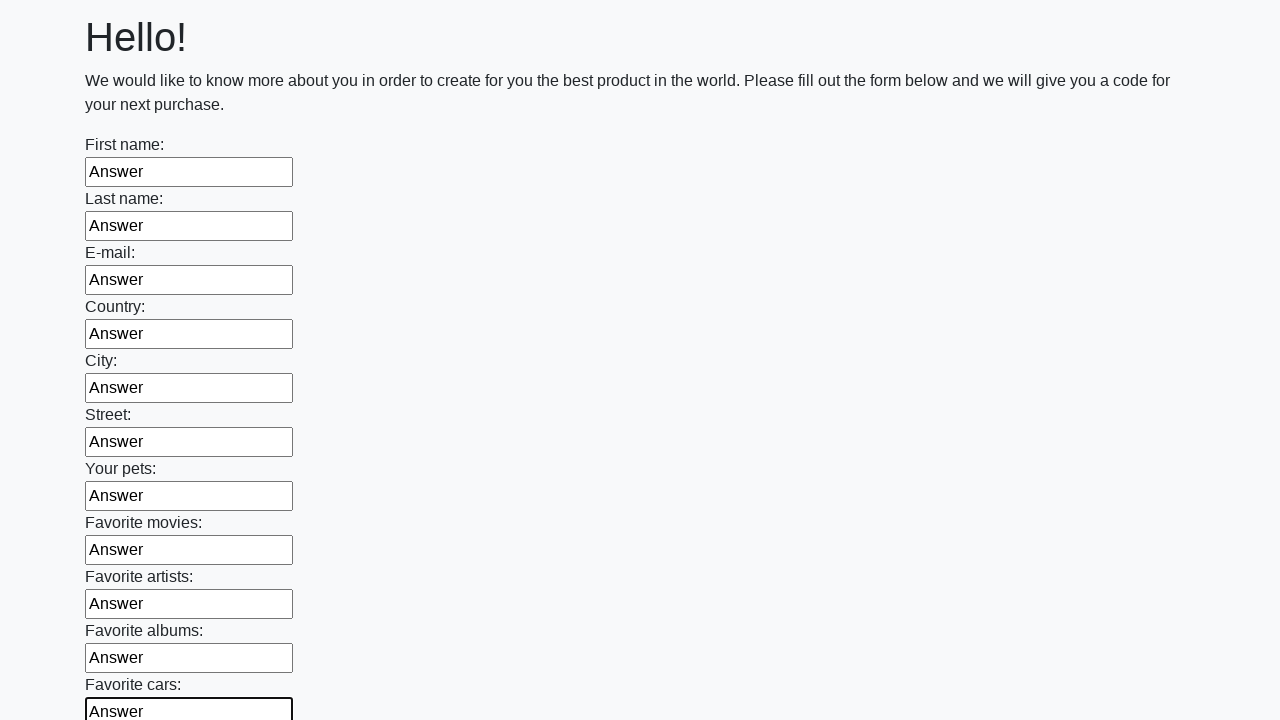

Filled text input field 12/100 with 'Answer' on [type='text'] >> nth=11
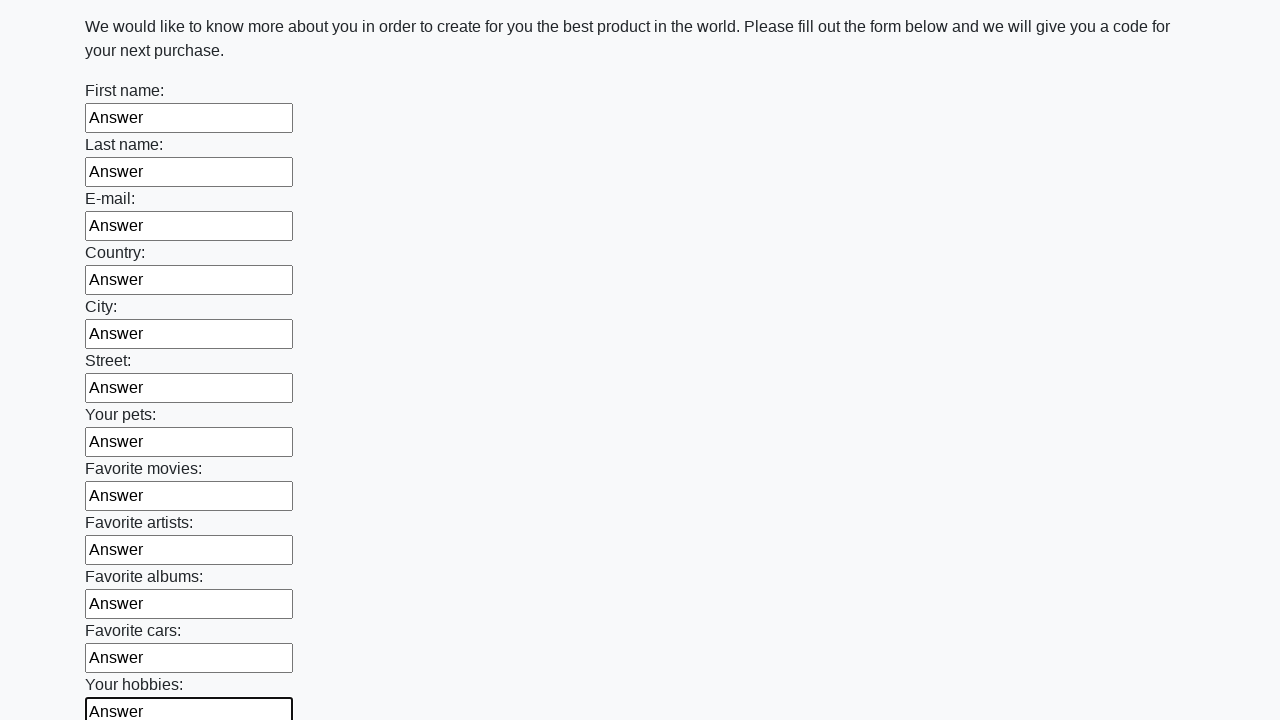

Filled text input field 13/100 with 'Answer' on [type='text'] >> nth=12
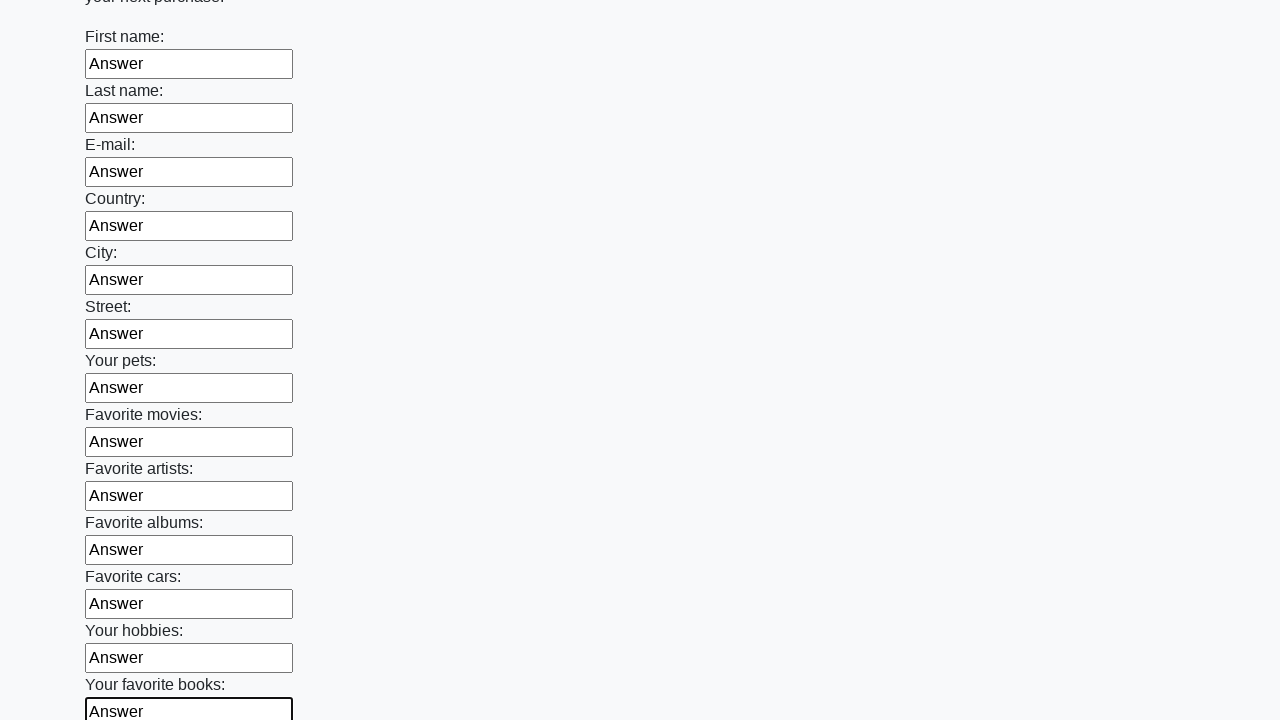

Filled text input field 14/100 with 'Answer' on [type='text'] >> nth=13
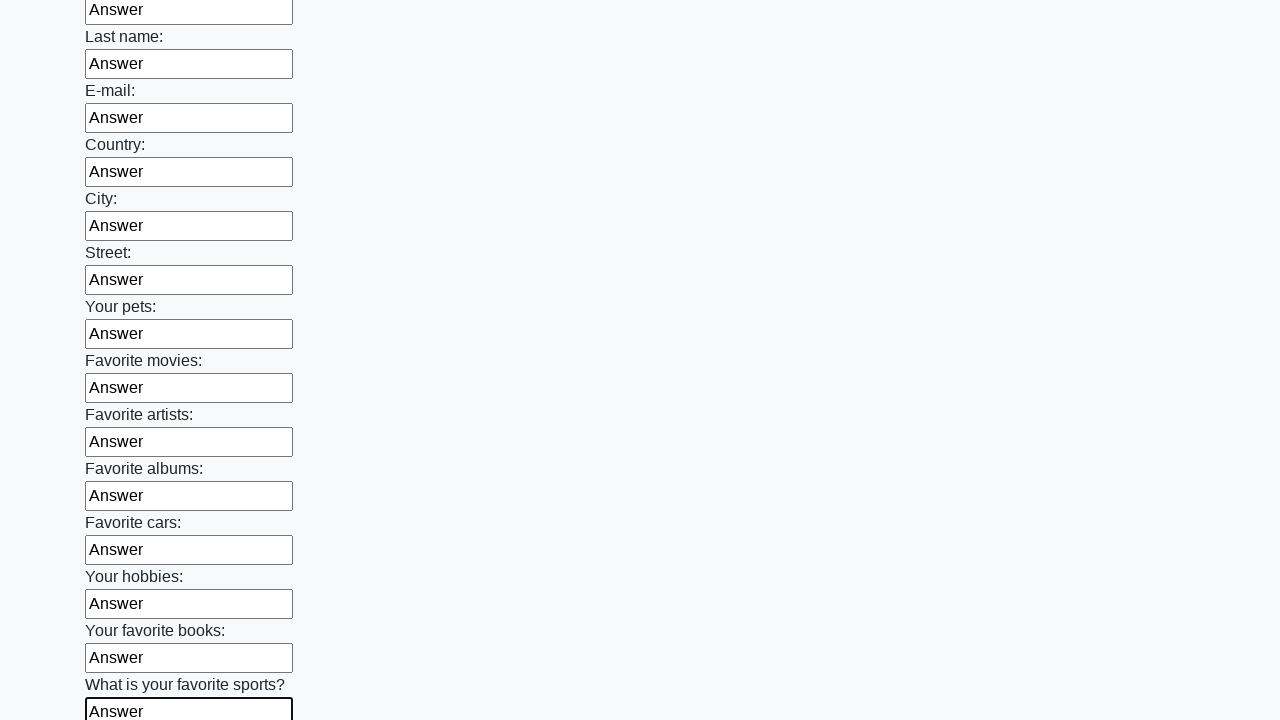

Filled text input field 15/100 with 'Answer' on [type='text'] >> nth=14
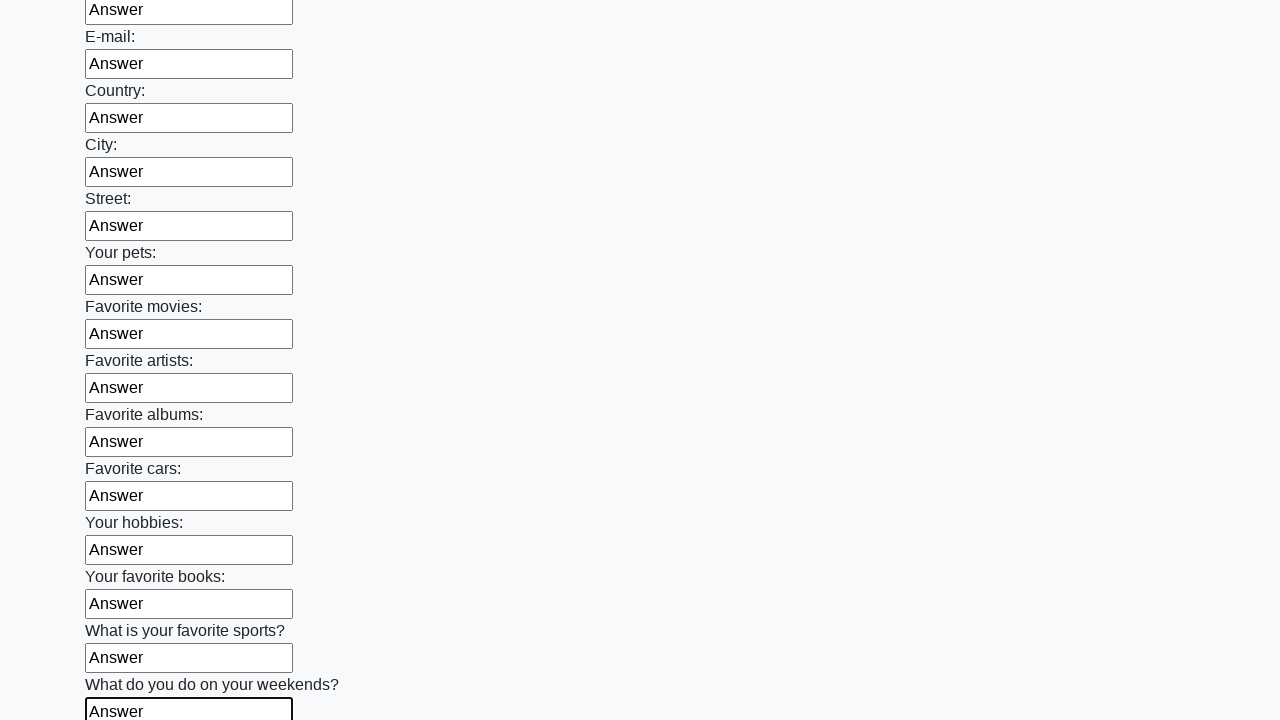

Filled text input field 16/100 with 'Answer' on [type='text'] >> nth=15
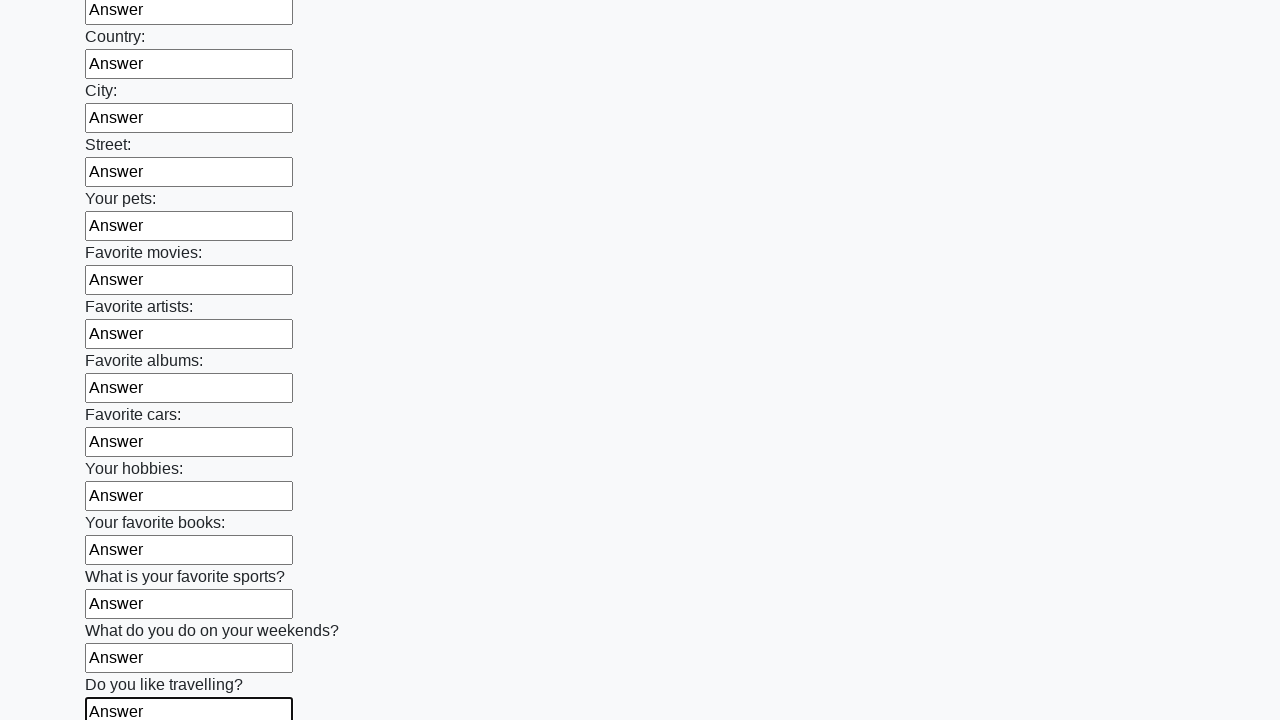

Filled text input field 17/100 with 'Answer' on [type='text'] >> nth=16
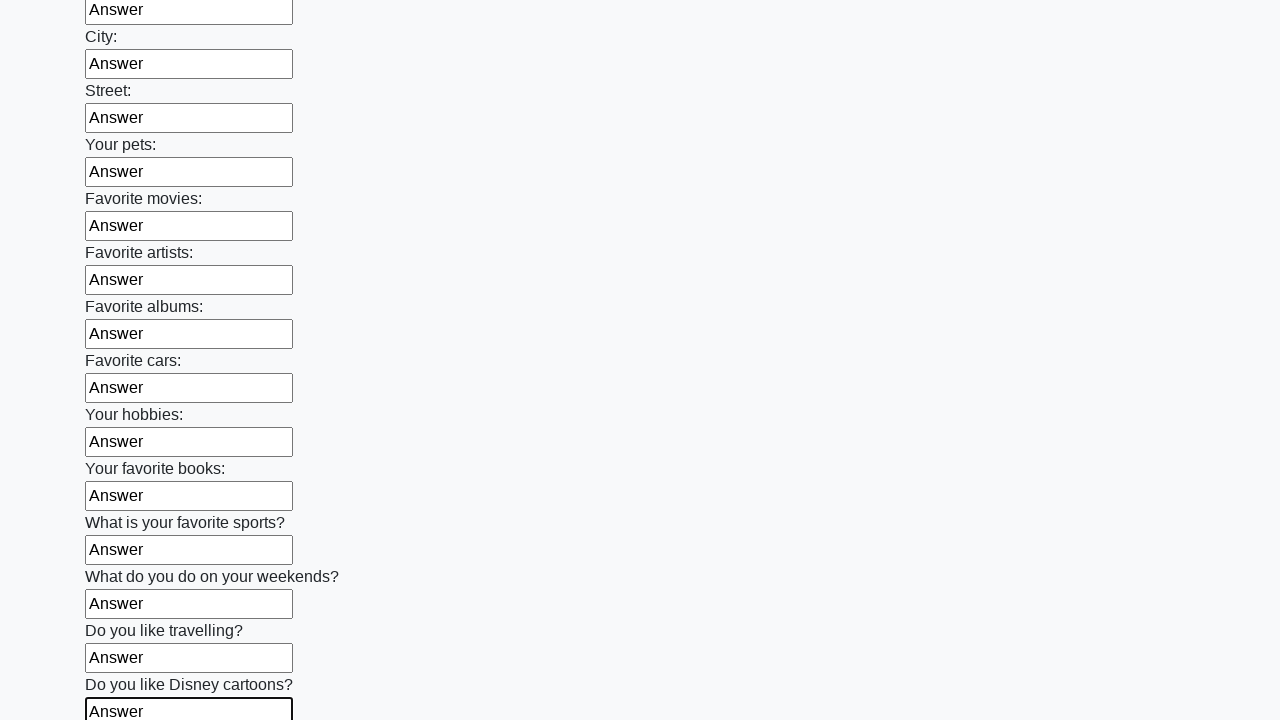

Filled text input field 18/100 with 'Answer' on [type='text'] >> nth=17
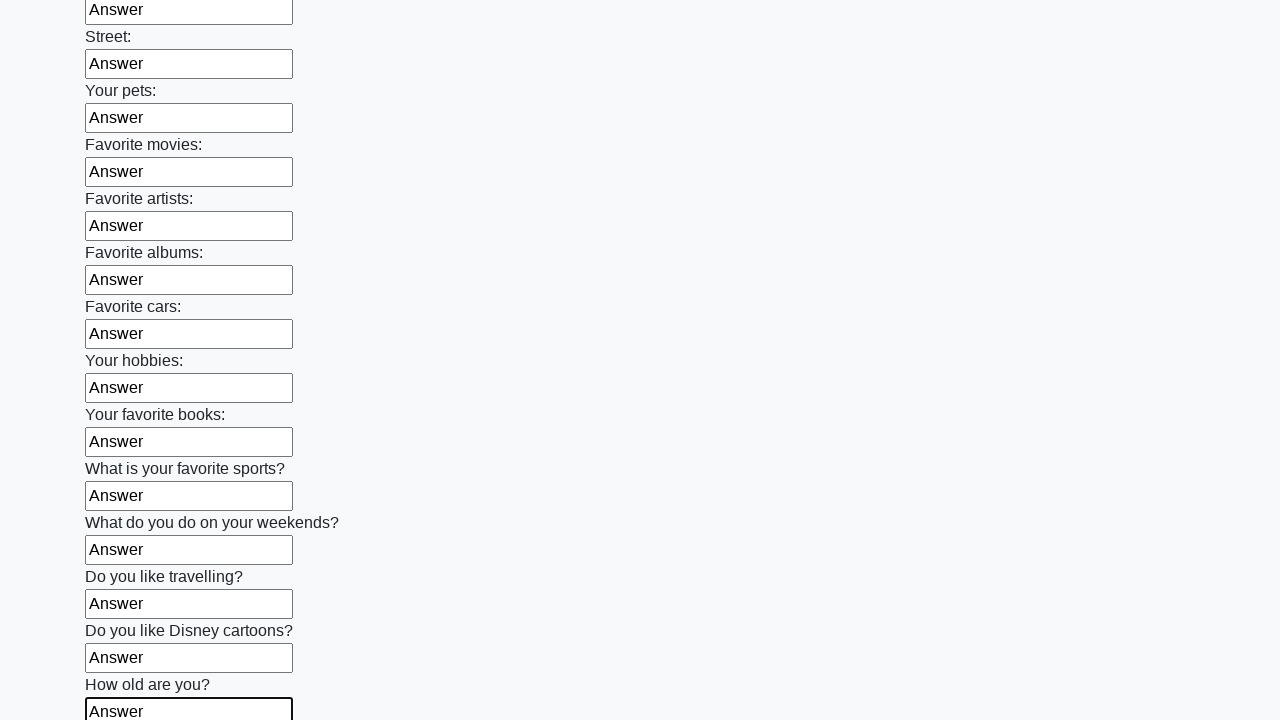

Filled text input field 19/100 with 'Answer' on [type='text'] >> nth=18
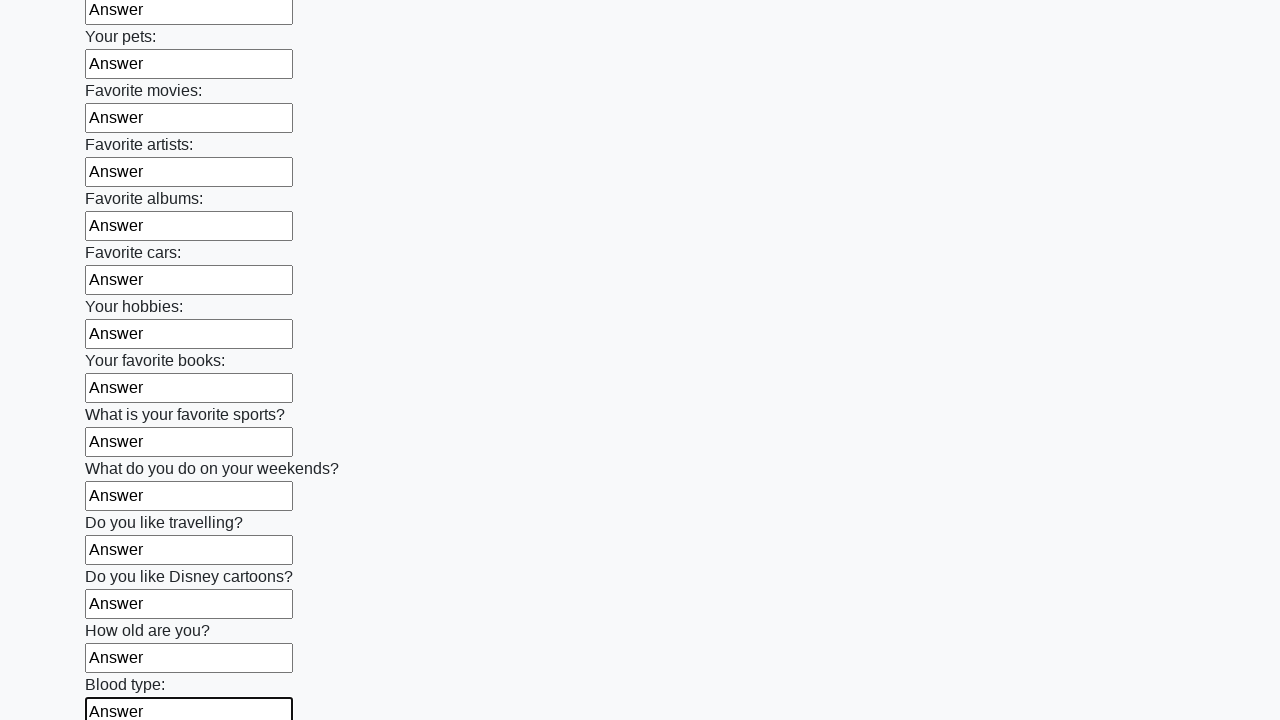

Filled text input field 20/100 with 'Answer' on [type='text'] >> nth=19
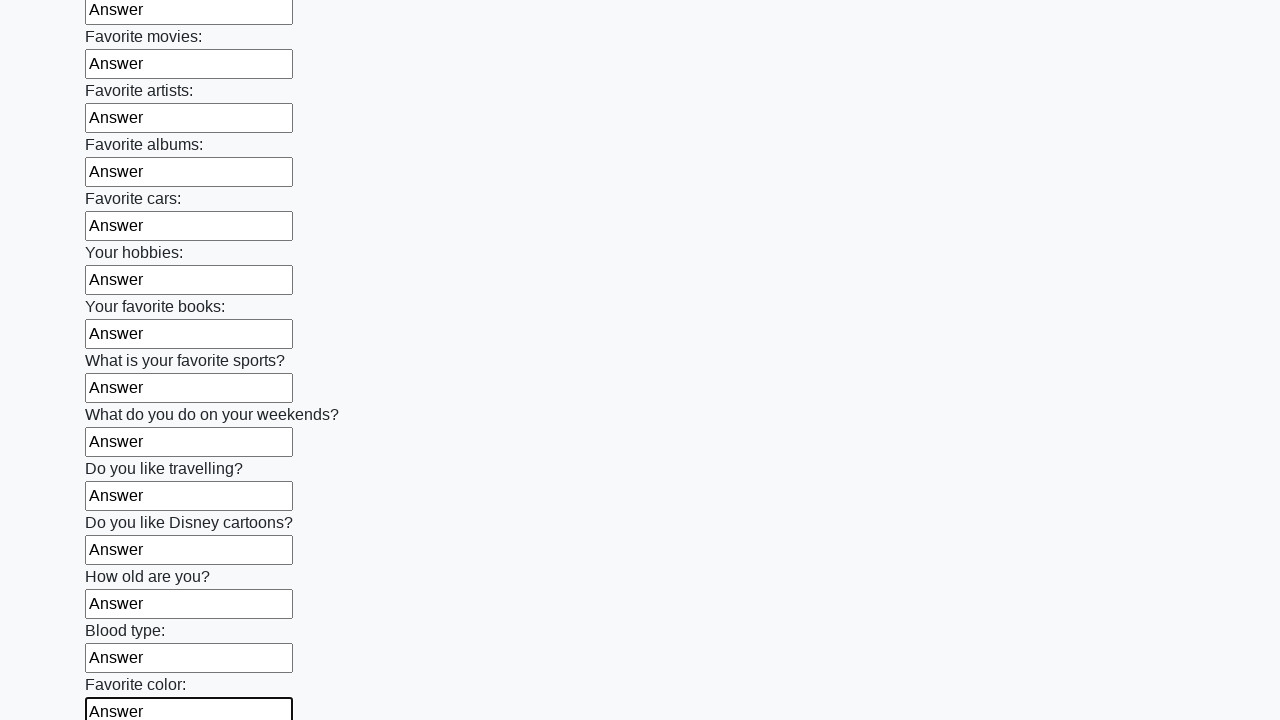

Filled text input field 21/100 with 'Answer' on [type='text'] >> nth=20
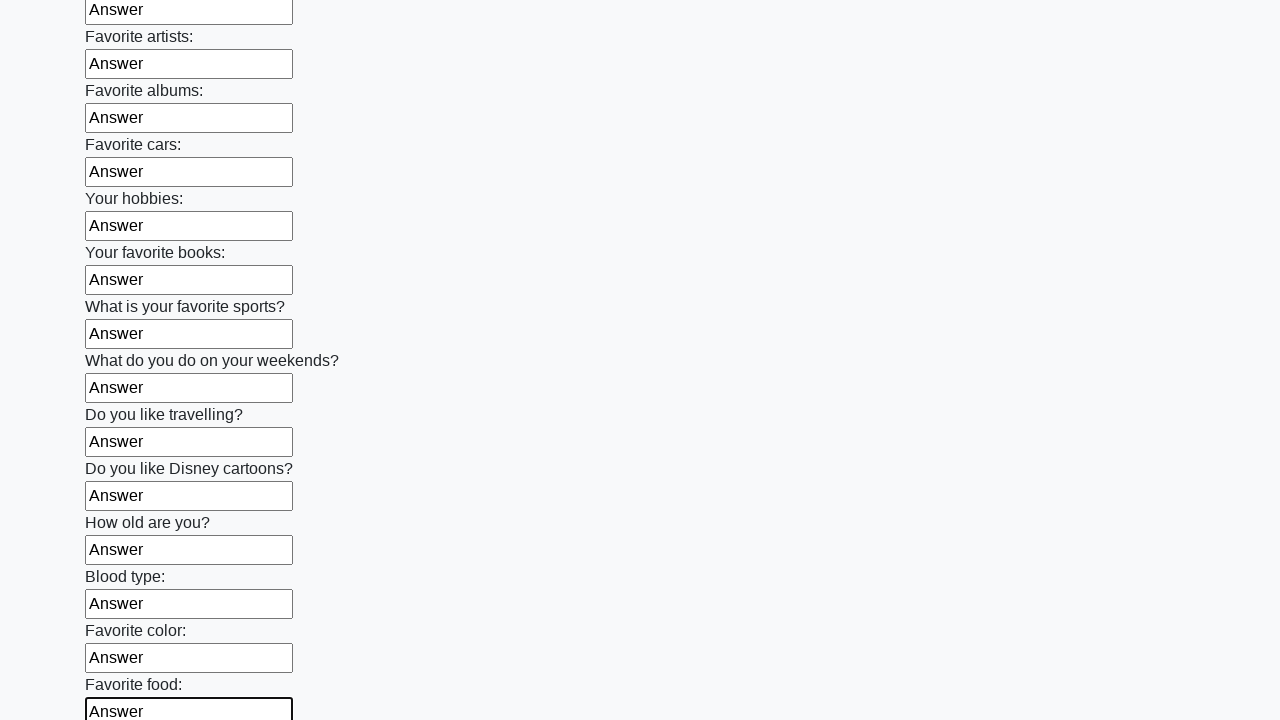

Filled text input field 22/100 with 'Answer' on [type='text'] >> nth=21
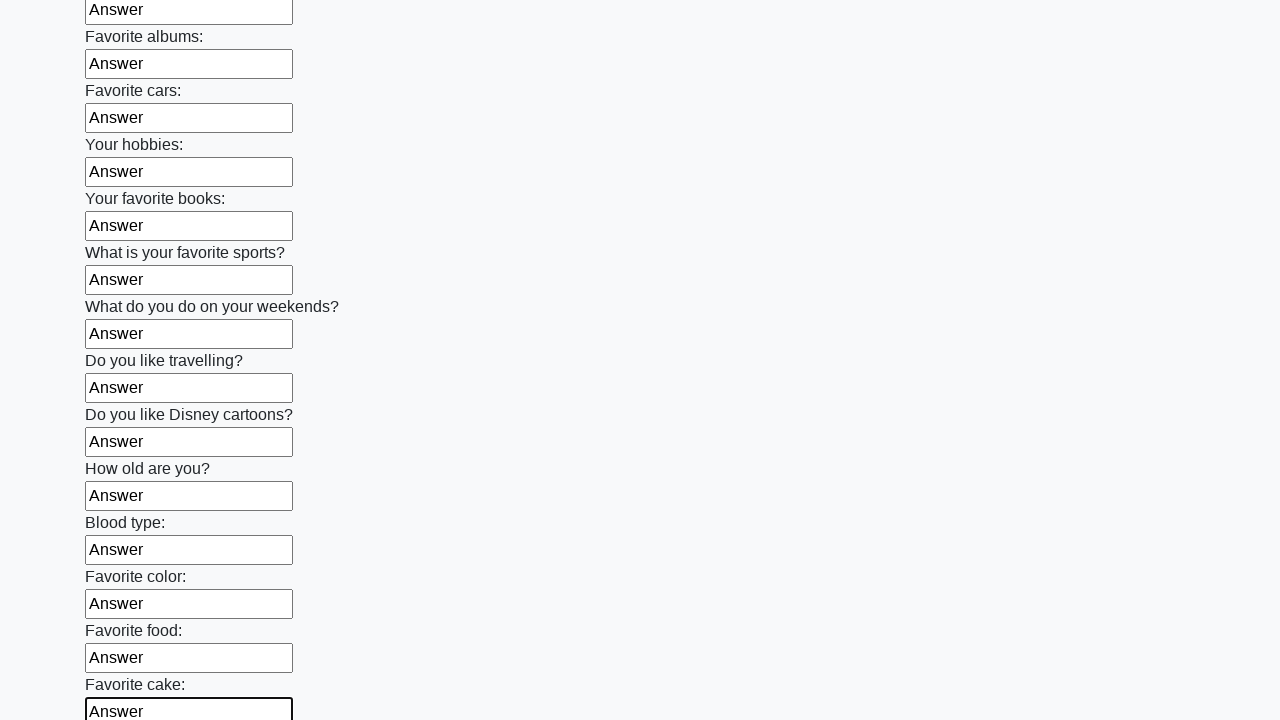

Filled text input field 23/100 with 'Answer' on [type='text'] >> nth=22
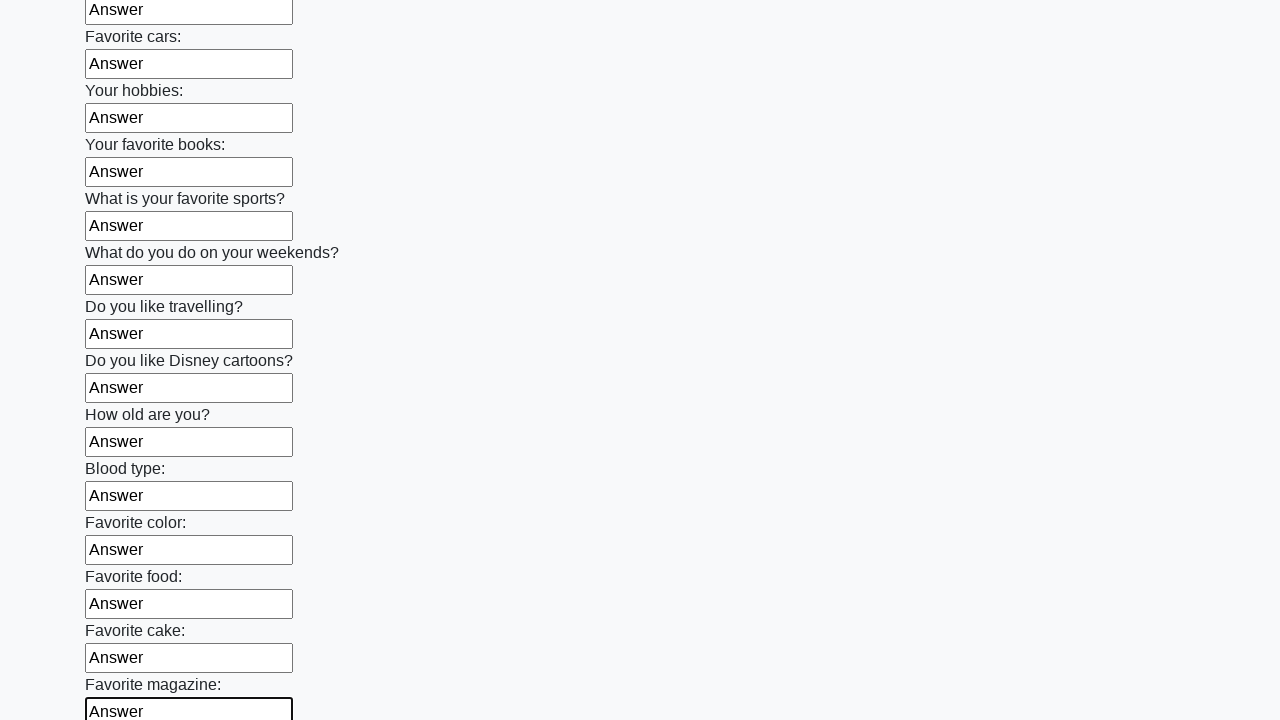

Filled text input field 24/100 with 'Answer' on [type='text'] >> nth=23
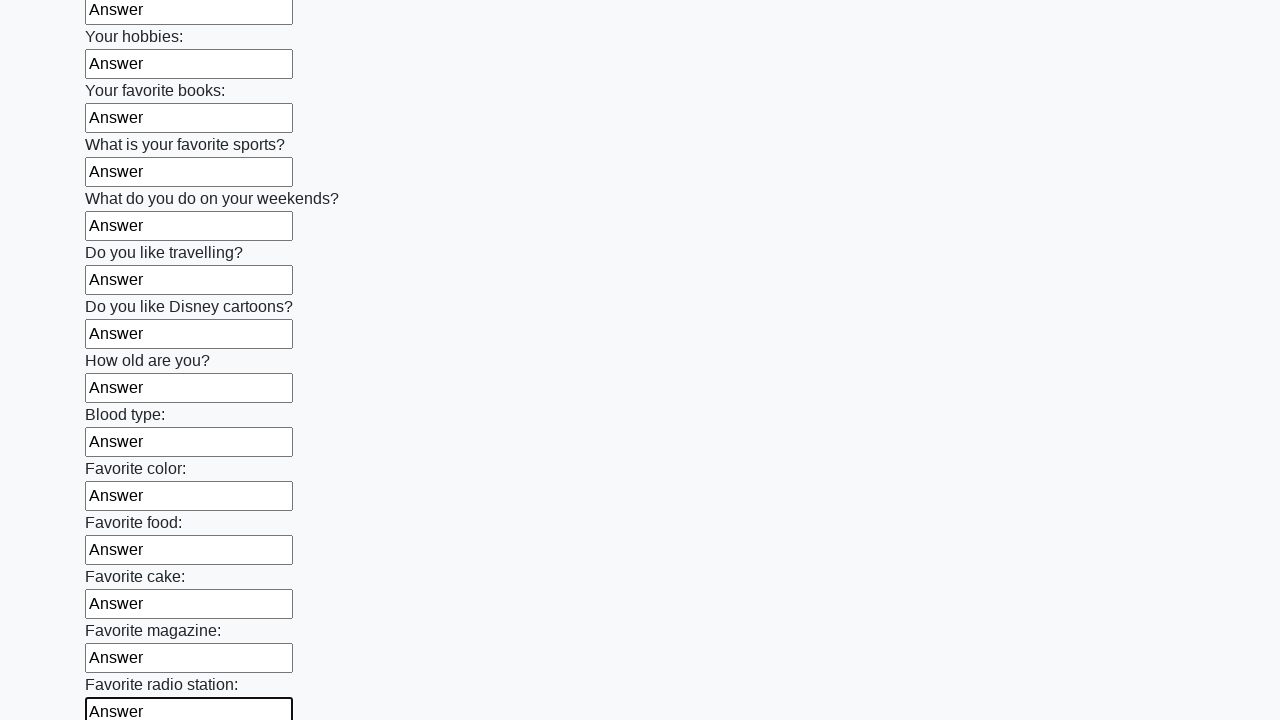

Filled text input field 25/100 with 'Answer' on [type='text'] >> nth=24
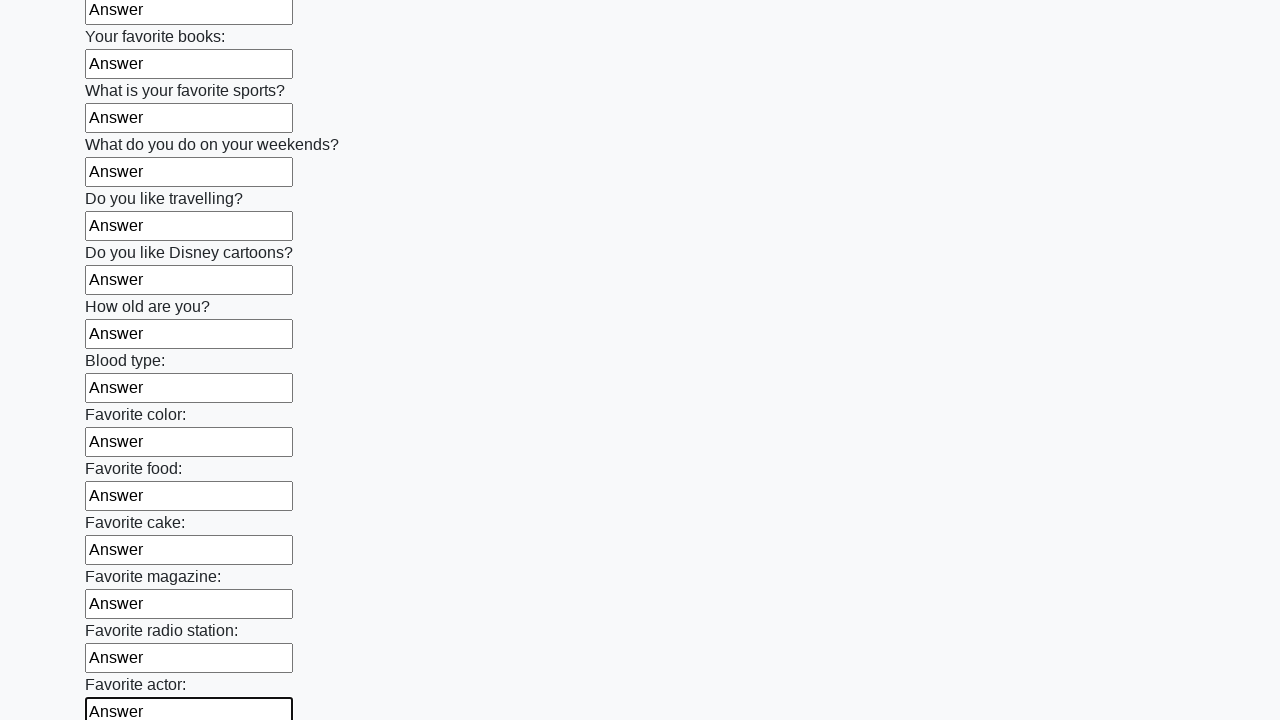

Filled text input field 26/100 with 'Answer' on [type='text'] >> nth=25
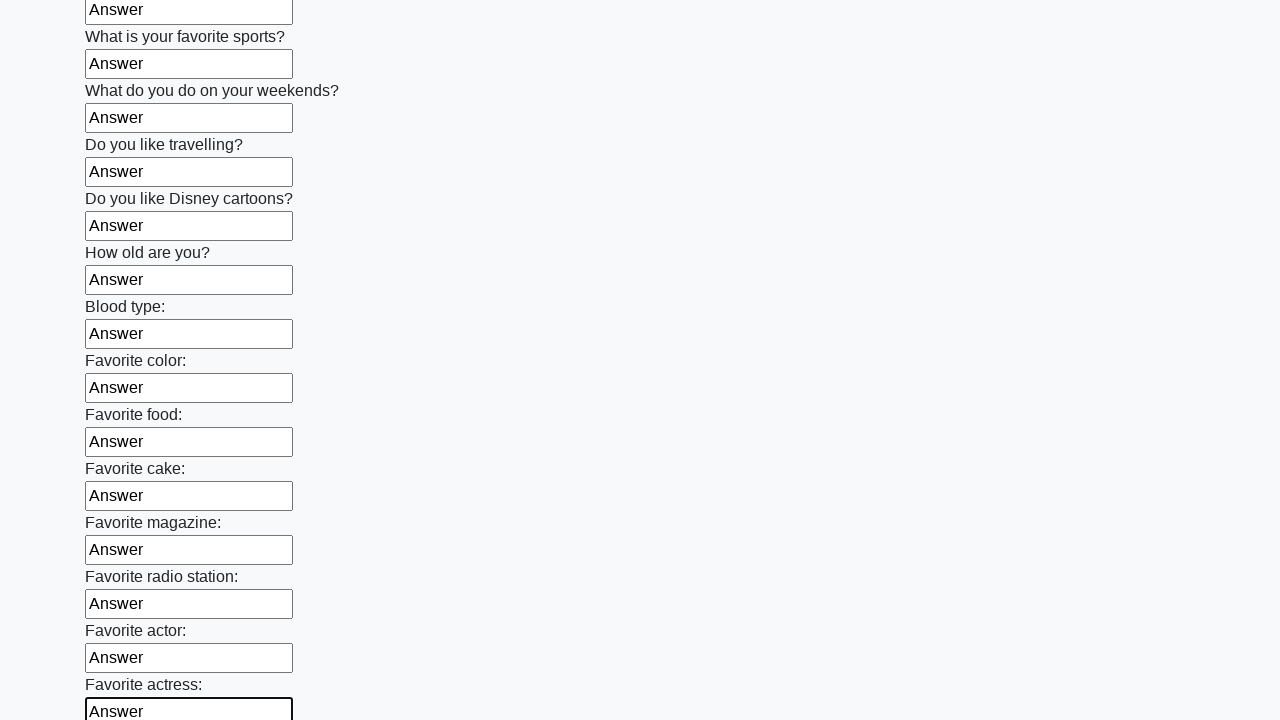

Filled text input field 27/100 with 'Answer' on [type='text'] >> nth=26
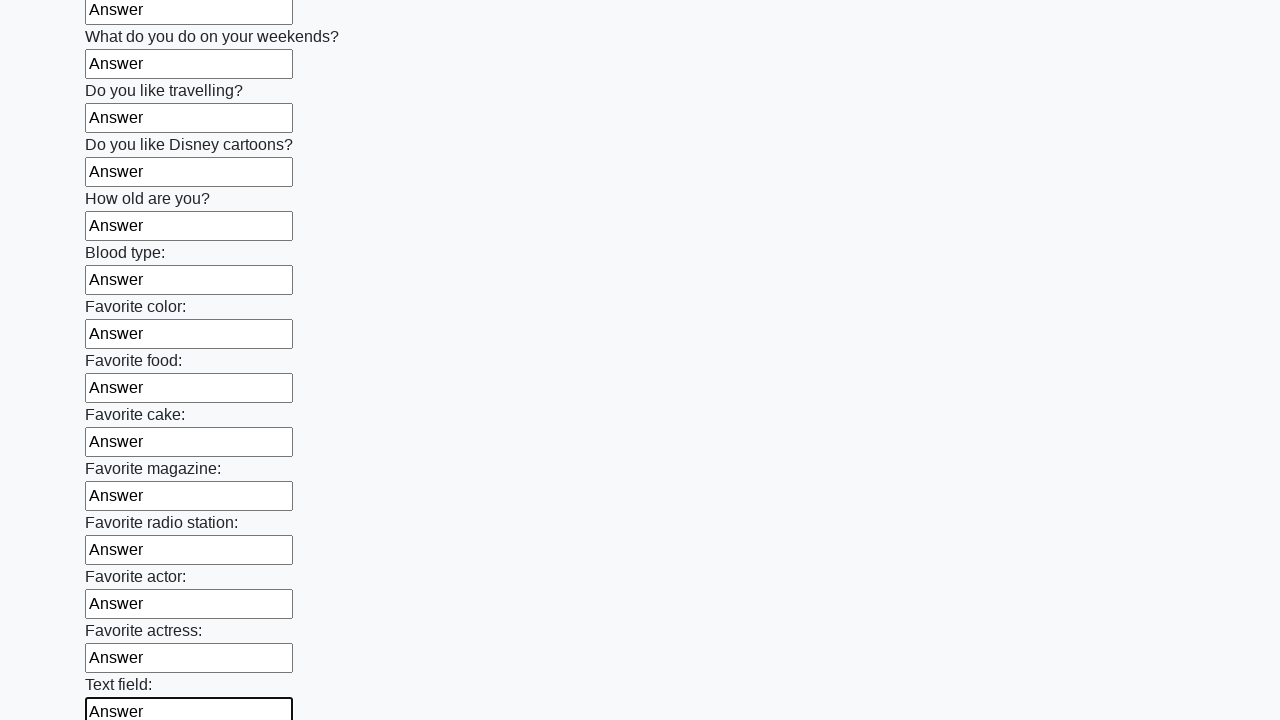

Filled text input field 28/100 with 'Answer' on [type='text'] >> nth=27
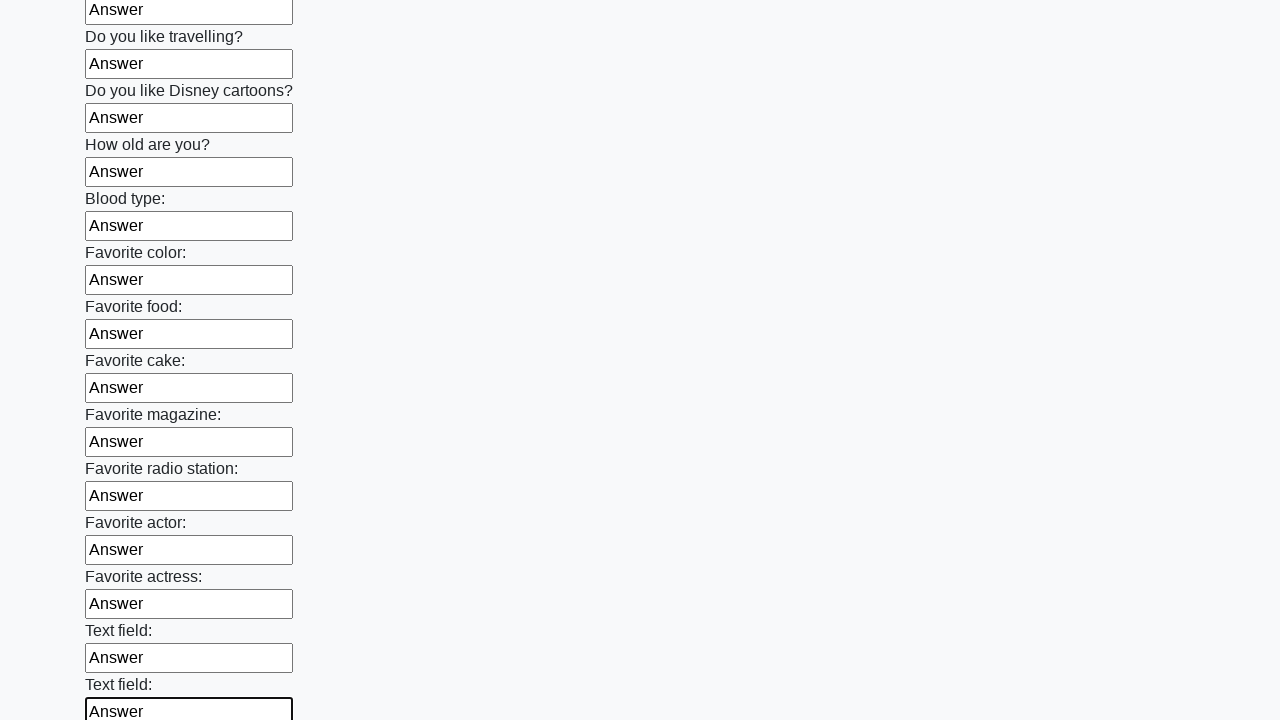

Filled text input field 29/100 with 'Answer' on [type='text'] >> nth=28
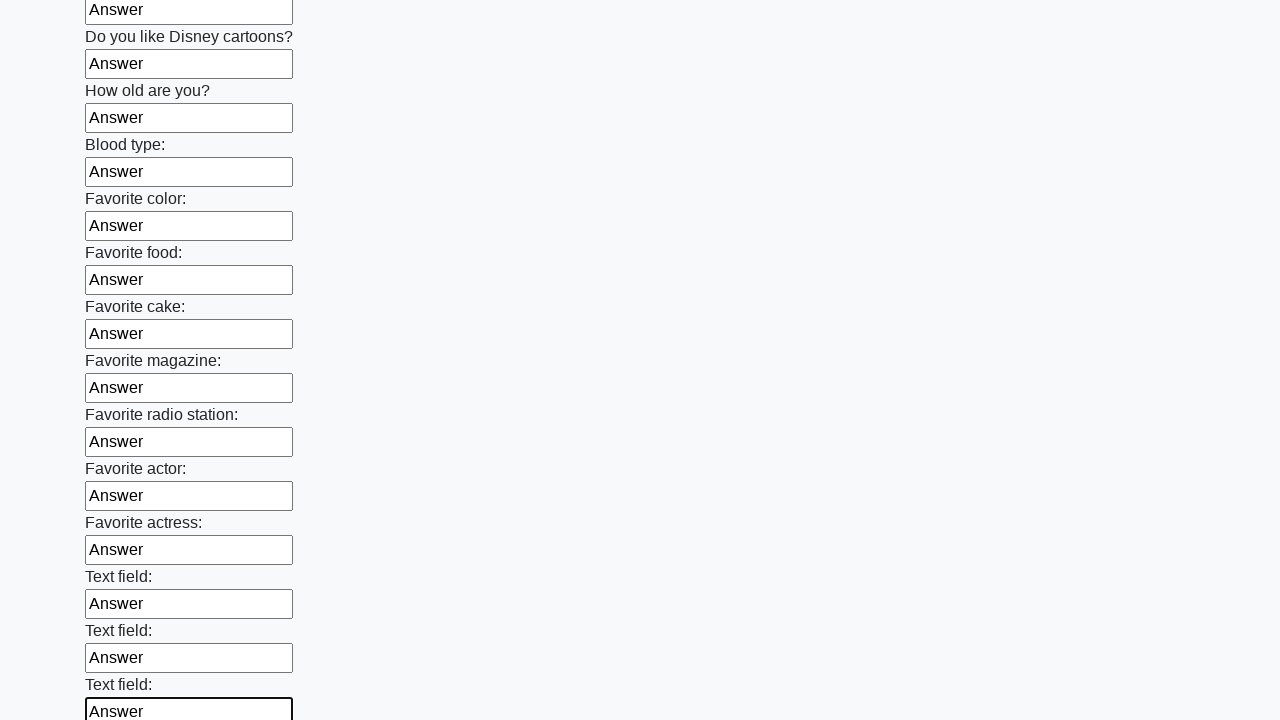

Filled text input field 30/100 with 'Answer' on [type='text'] >> nth=29
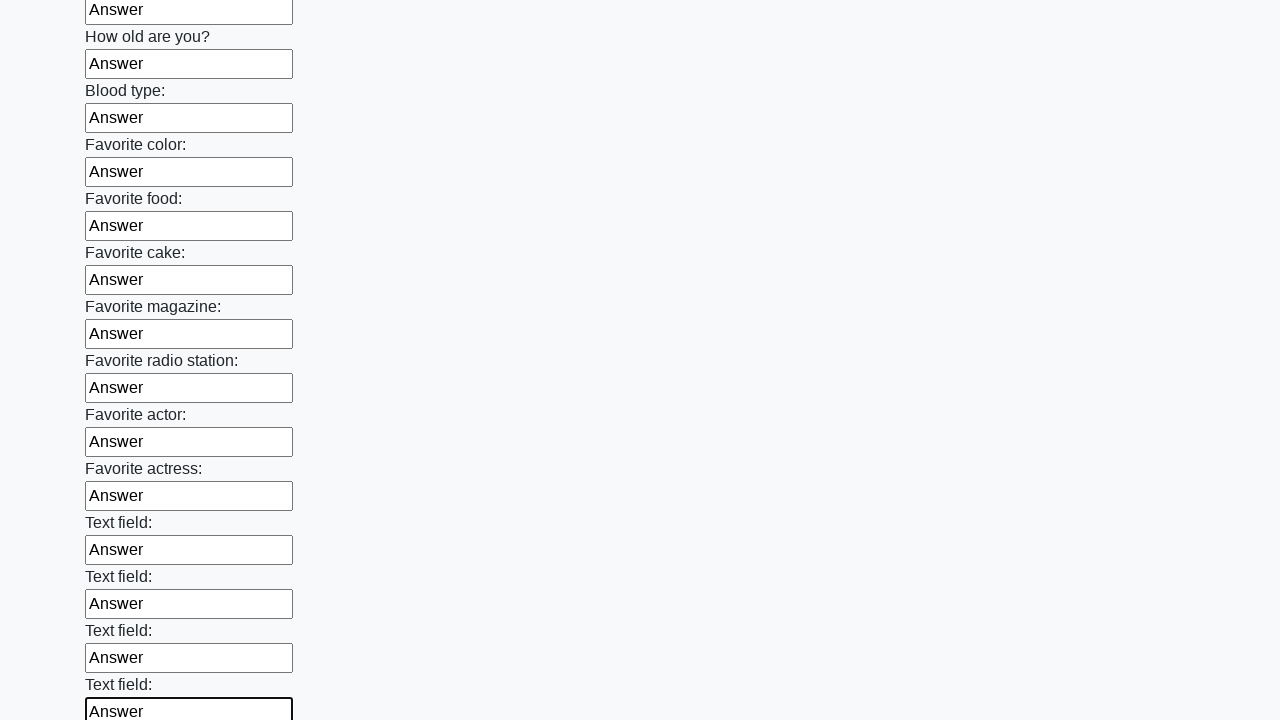

Filled text input field 31/100 with 'Answer' on [type='text'] >> nth=30
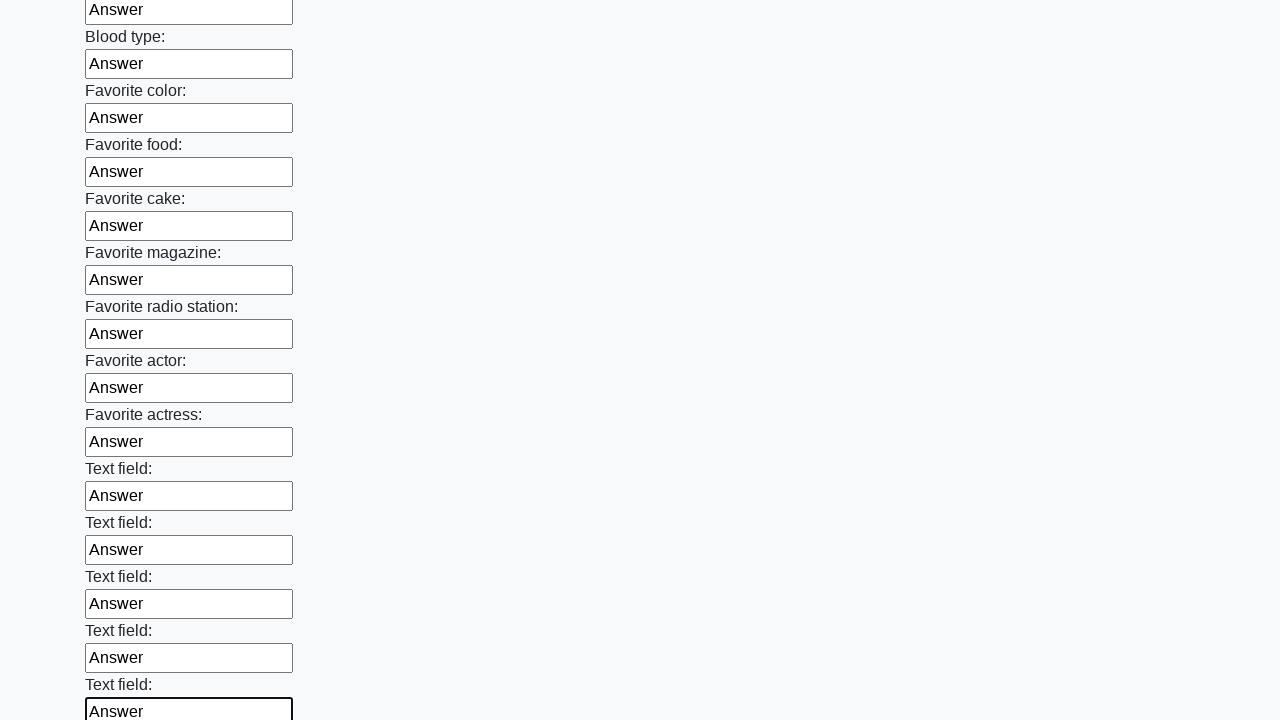

Filled text input field 32/100 with 'Answer' on [type='text'] >> nth=31
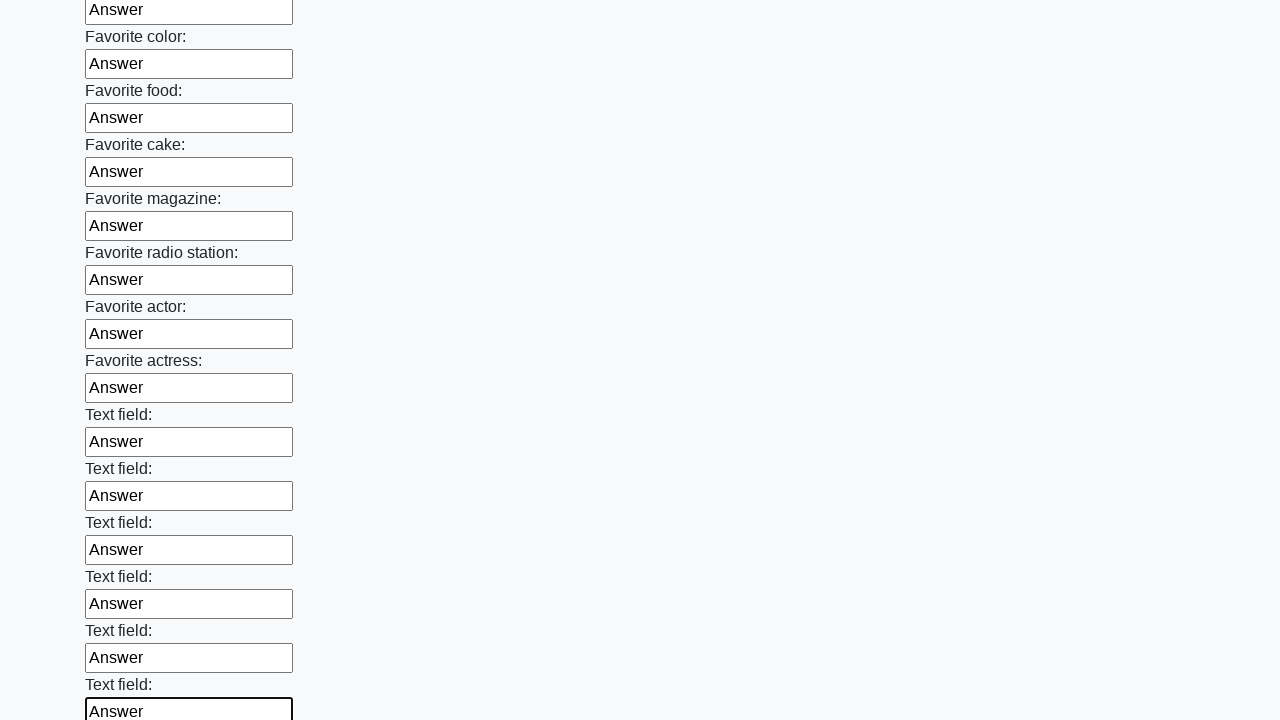

Filled text input field 33/100 with 'Answer' on [type='text'] >> nth=32
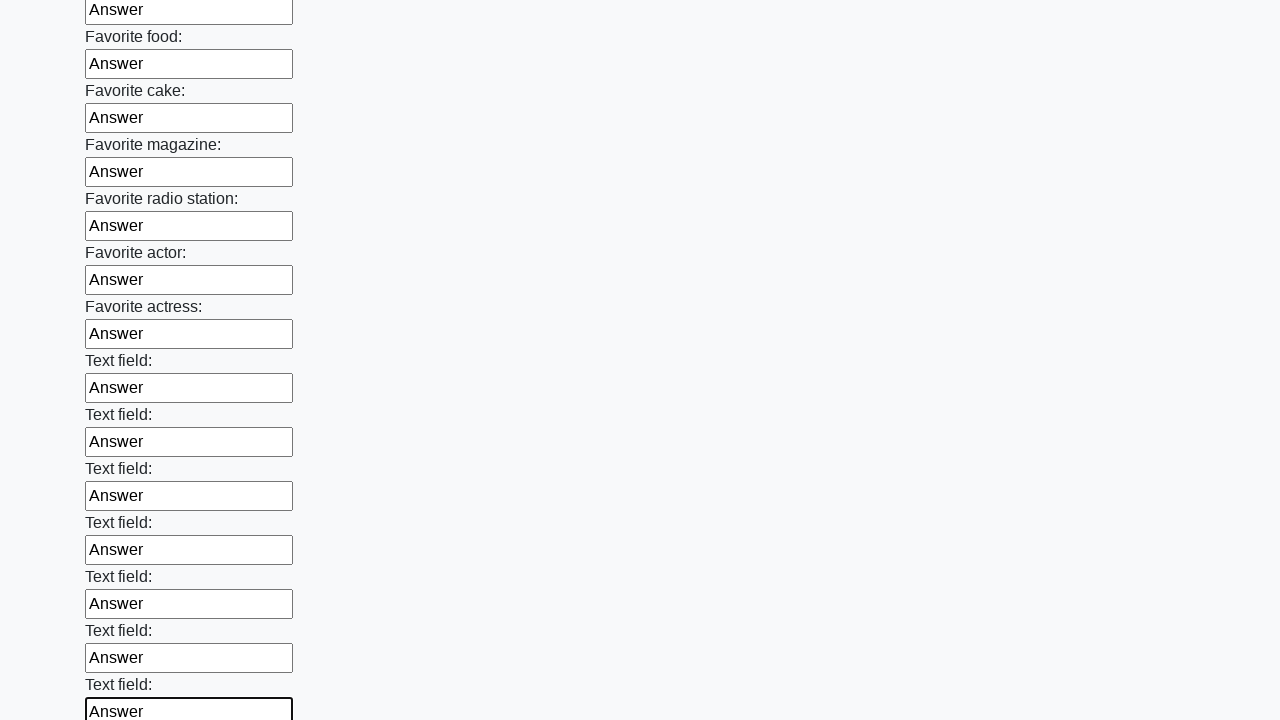

Filled text input field 34/100 with 'Answer' on [type='text'] >> nth=33
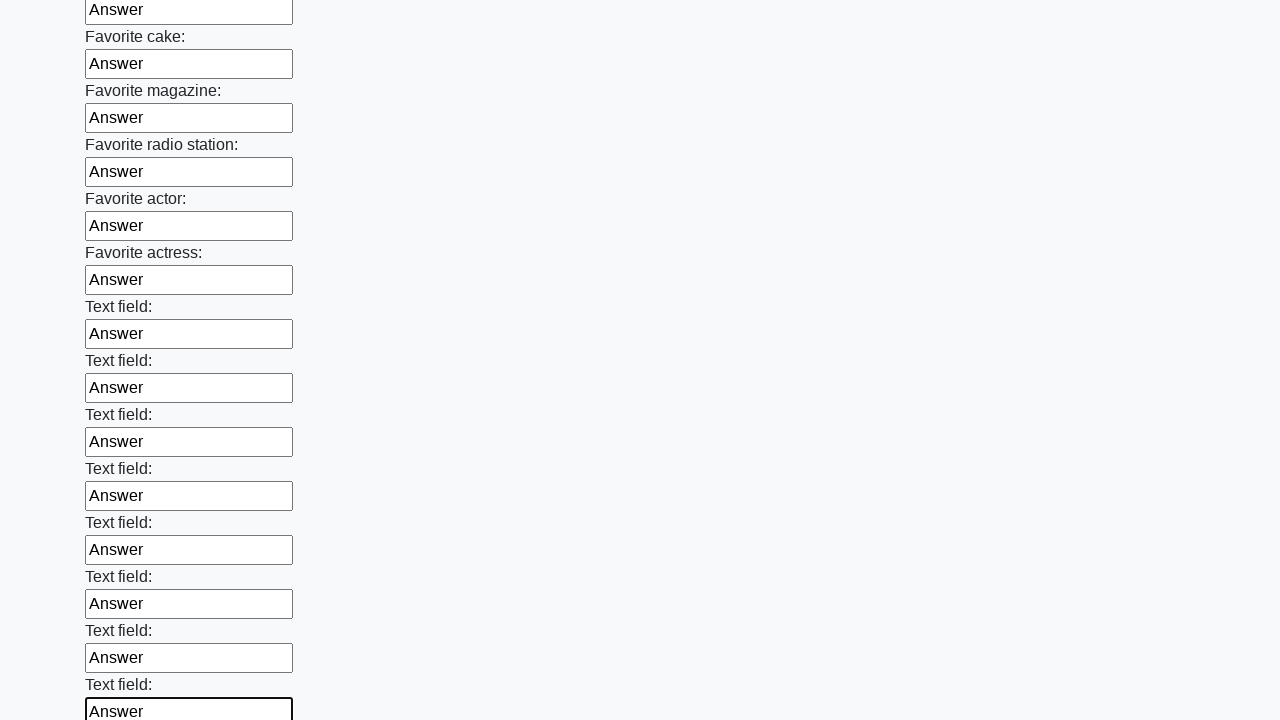

Filled text input field 35/100 with 'Answer' on [type='text'] >> nth=34
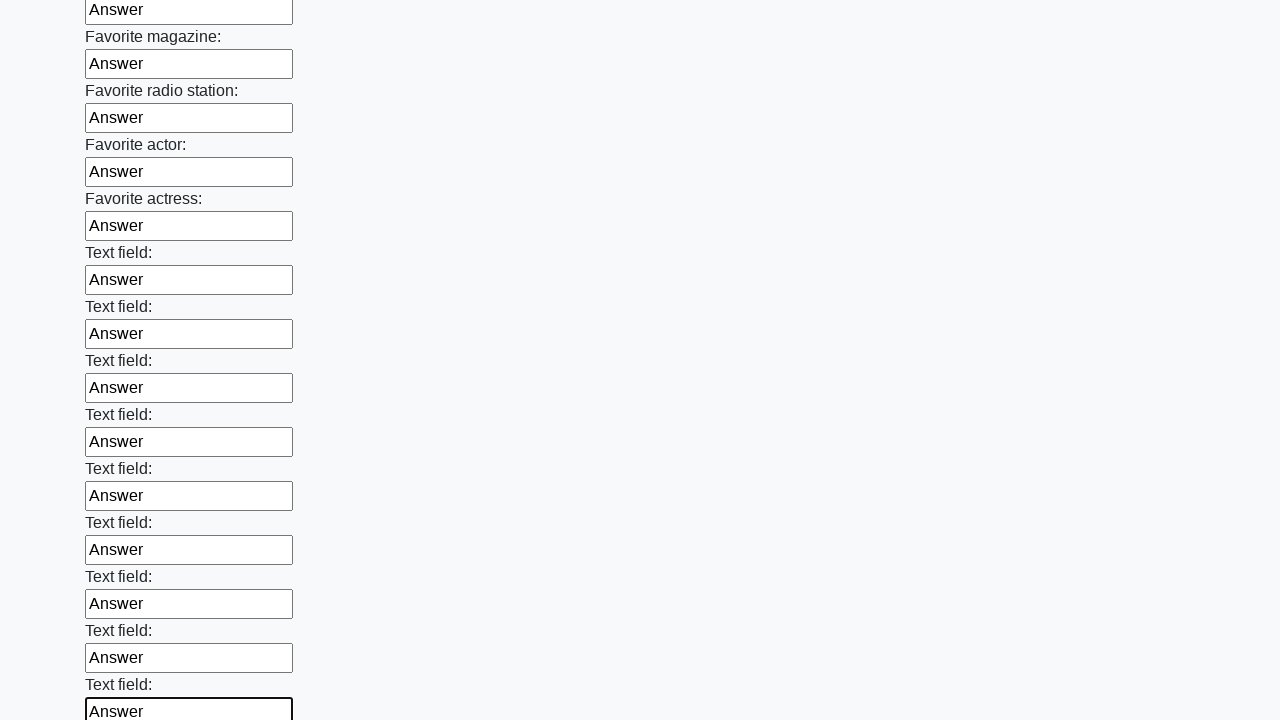

Filled text input field 36/100 with 'Answer' on [type='text'] >> nth=35
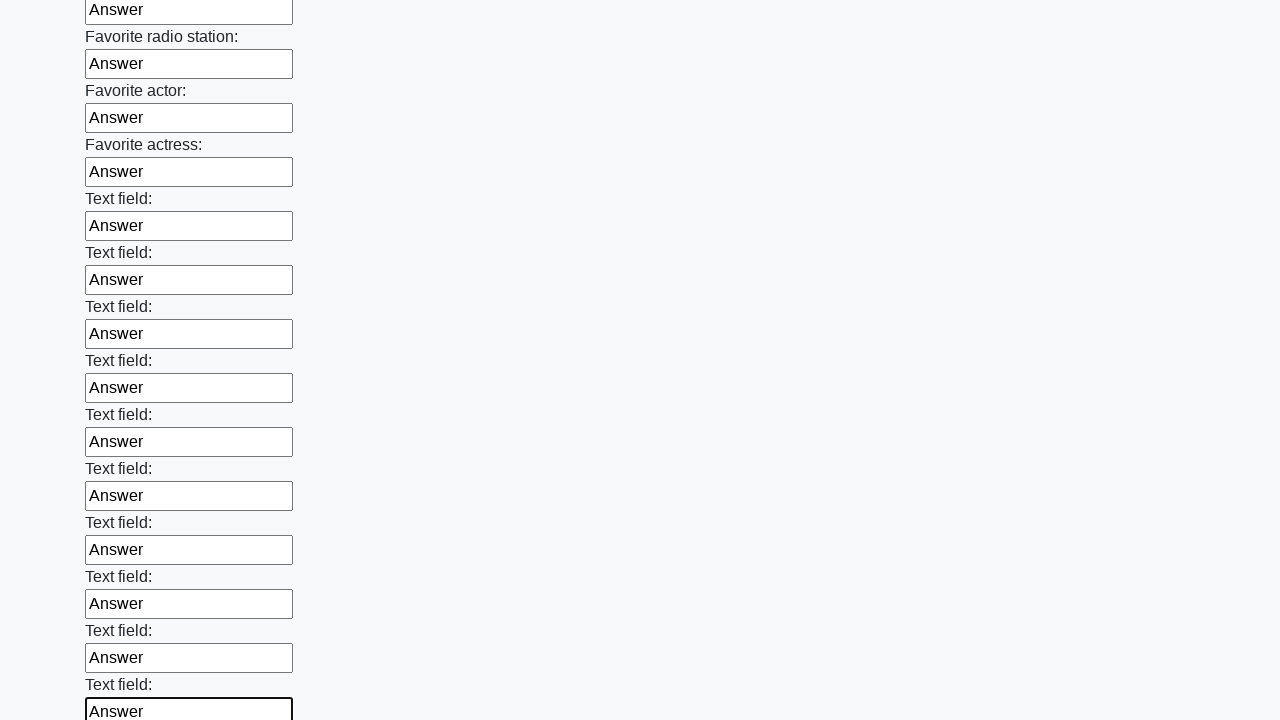

Filled text input field 37/100 with 'Answer' on [type='text'] >> nth=36
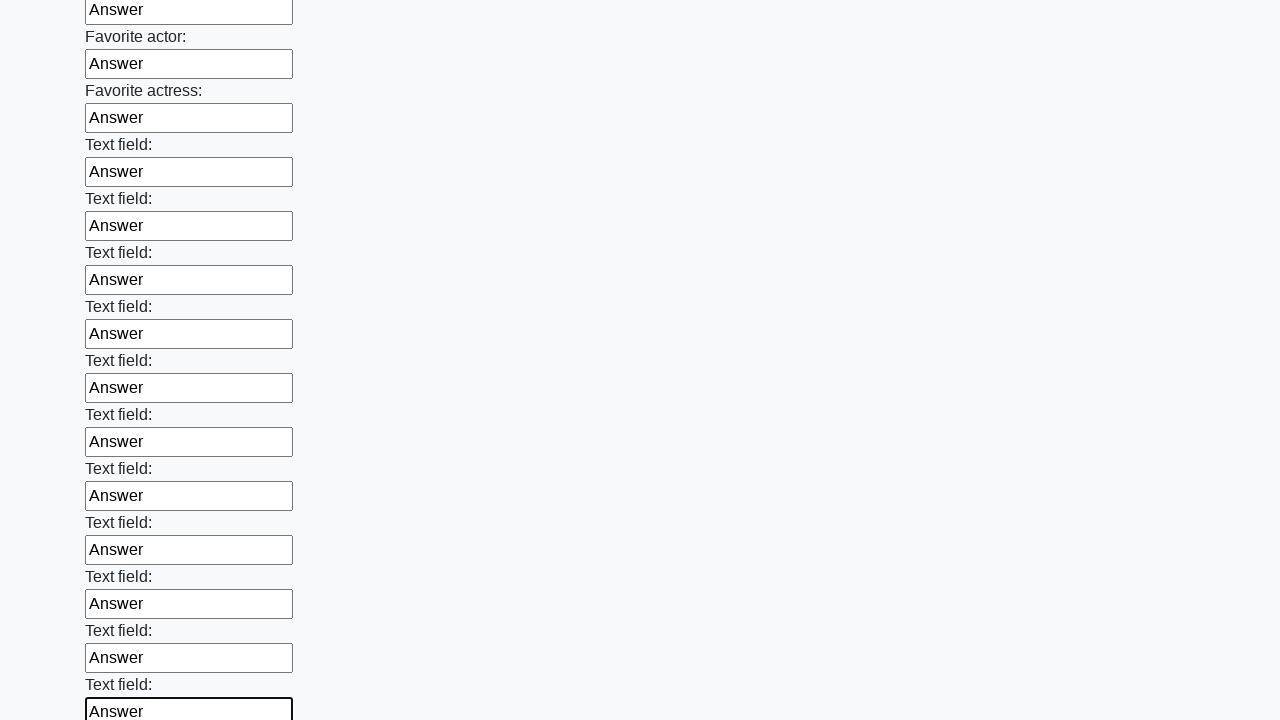

Filled text input field 38/100 with 'Answer' on [type='text'] >> nth=37
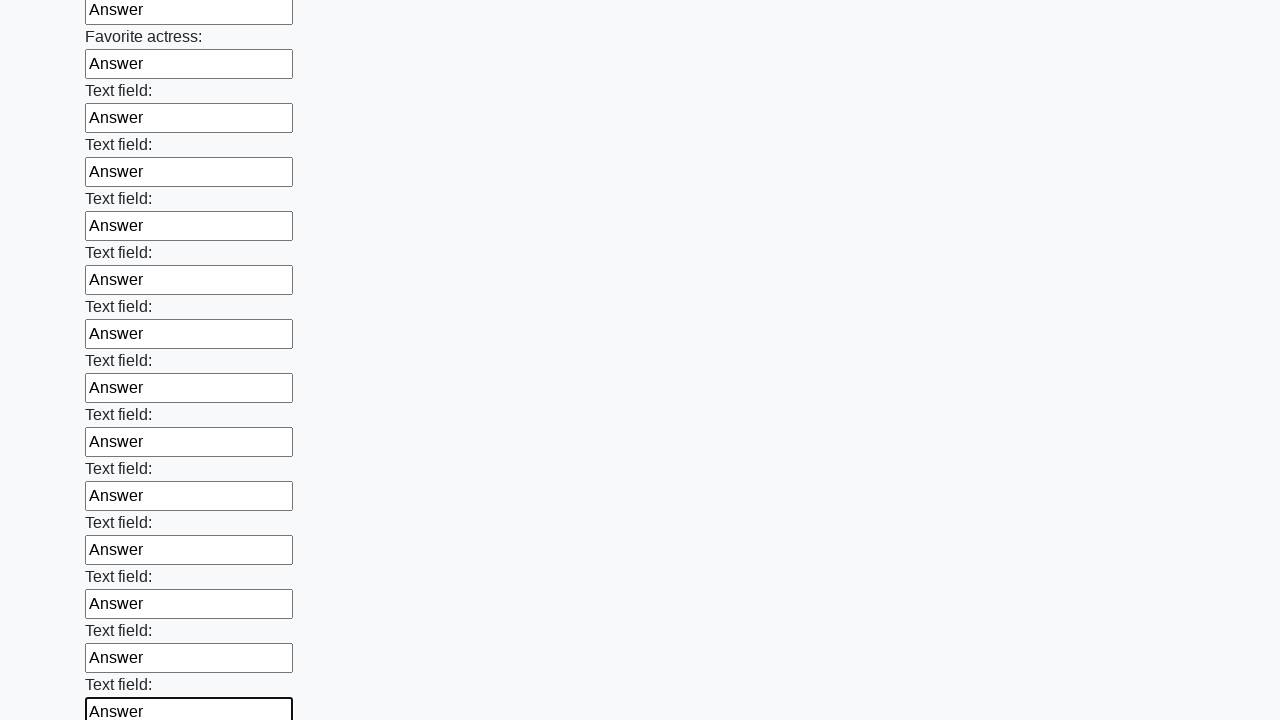

Filled text input field 39/100 with 'Answer' on [type='text'] >> nth=38
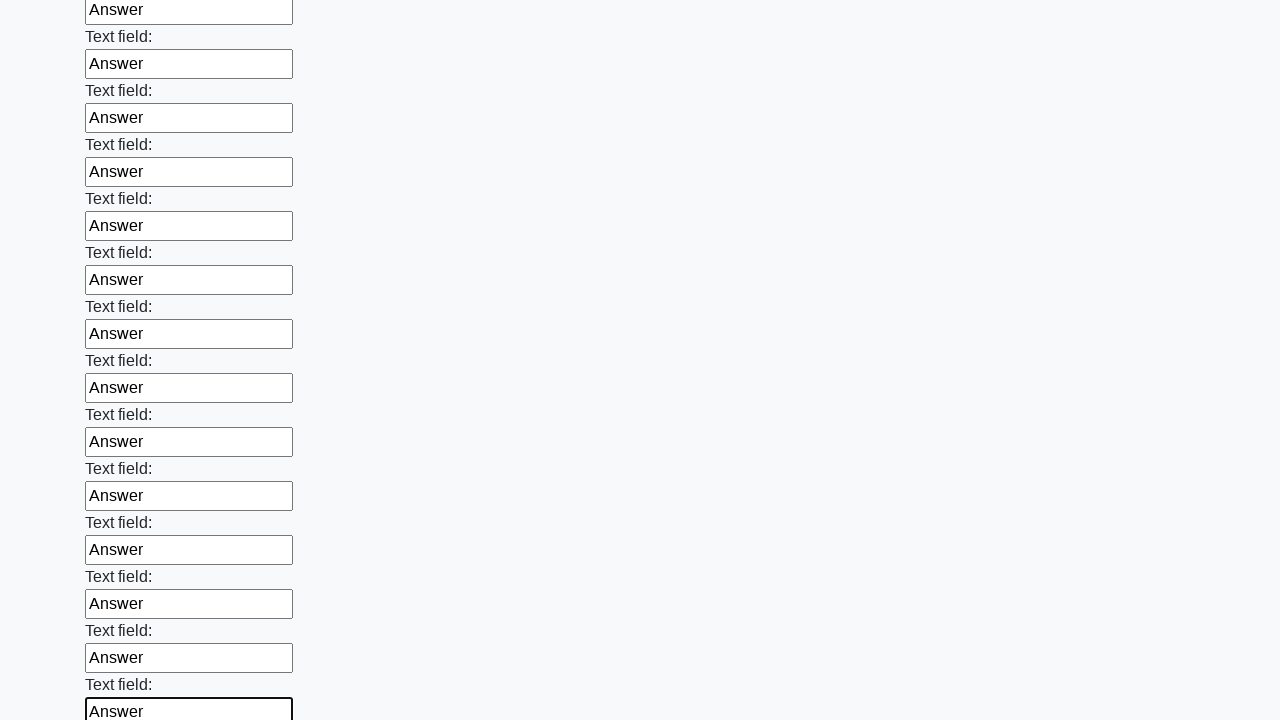

Filled text input field 40/100 with 'Answer' on [type='text'] >> nth=39
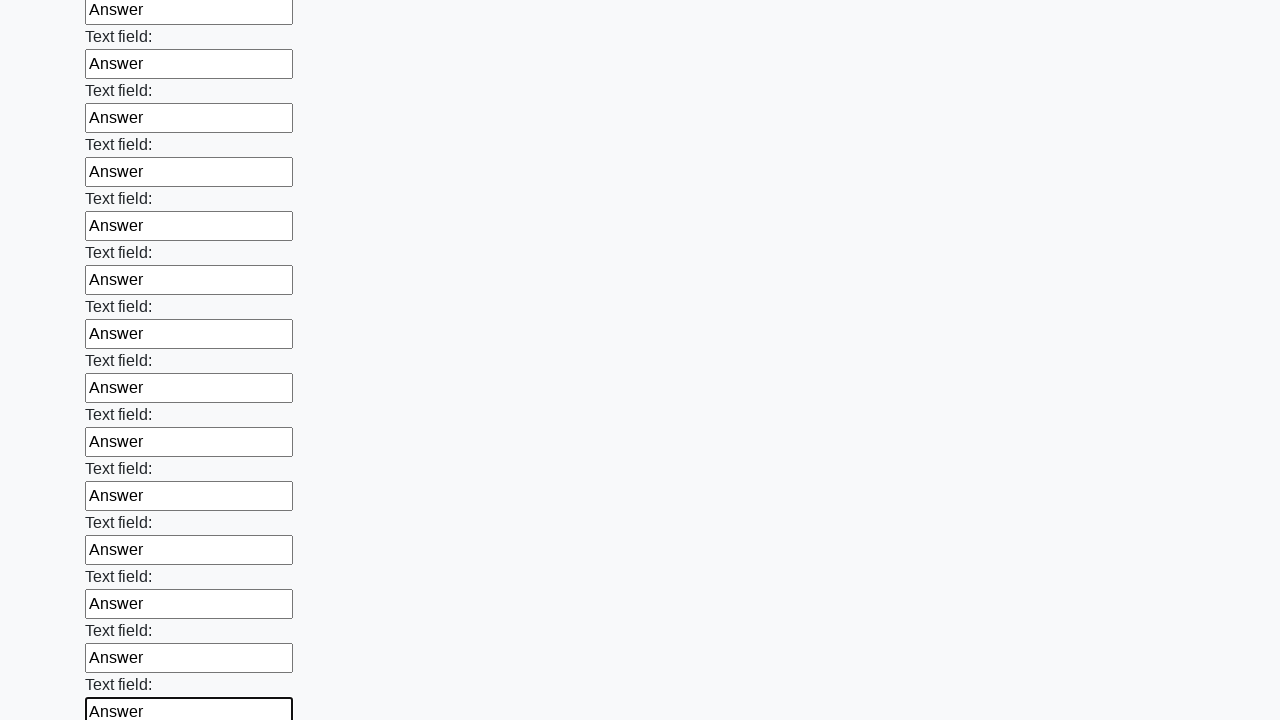

Filled text input field 41/100 with 'Answer' on [type='text'] >> nth=40
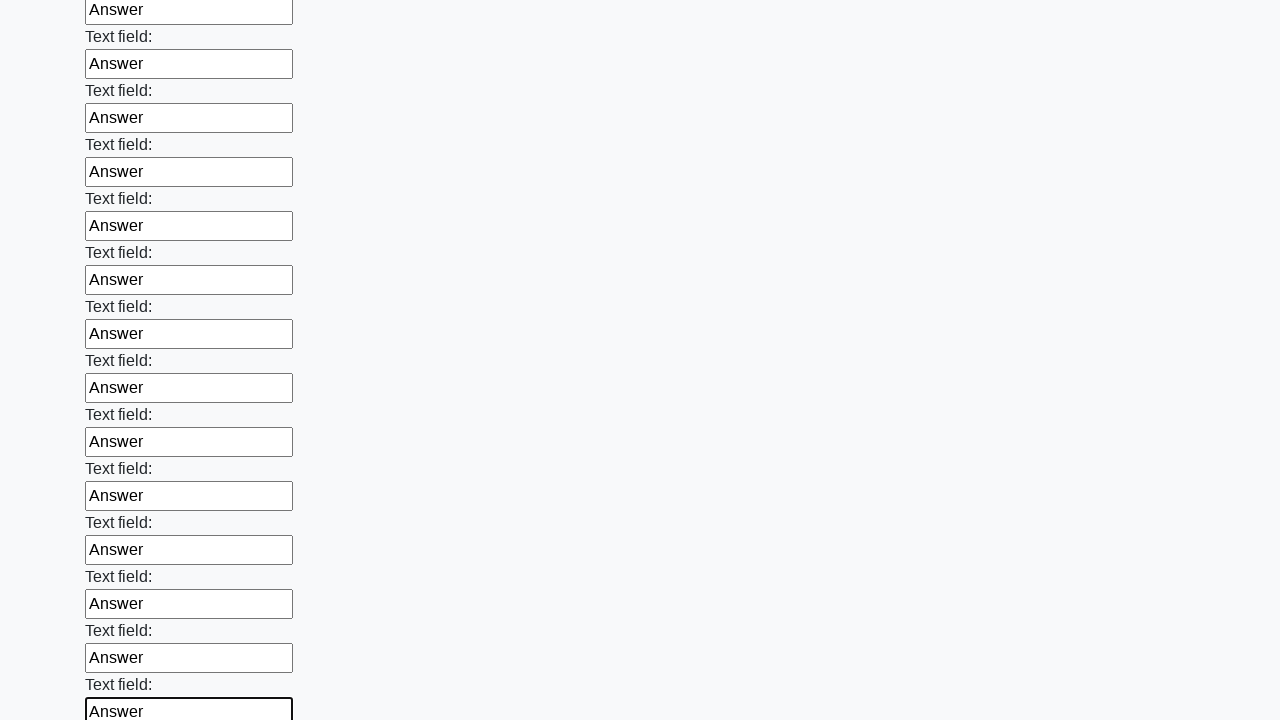

Filled text input field 42/100 with 'Answer' on [type='text'] >> nth=41
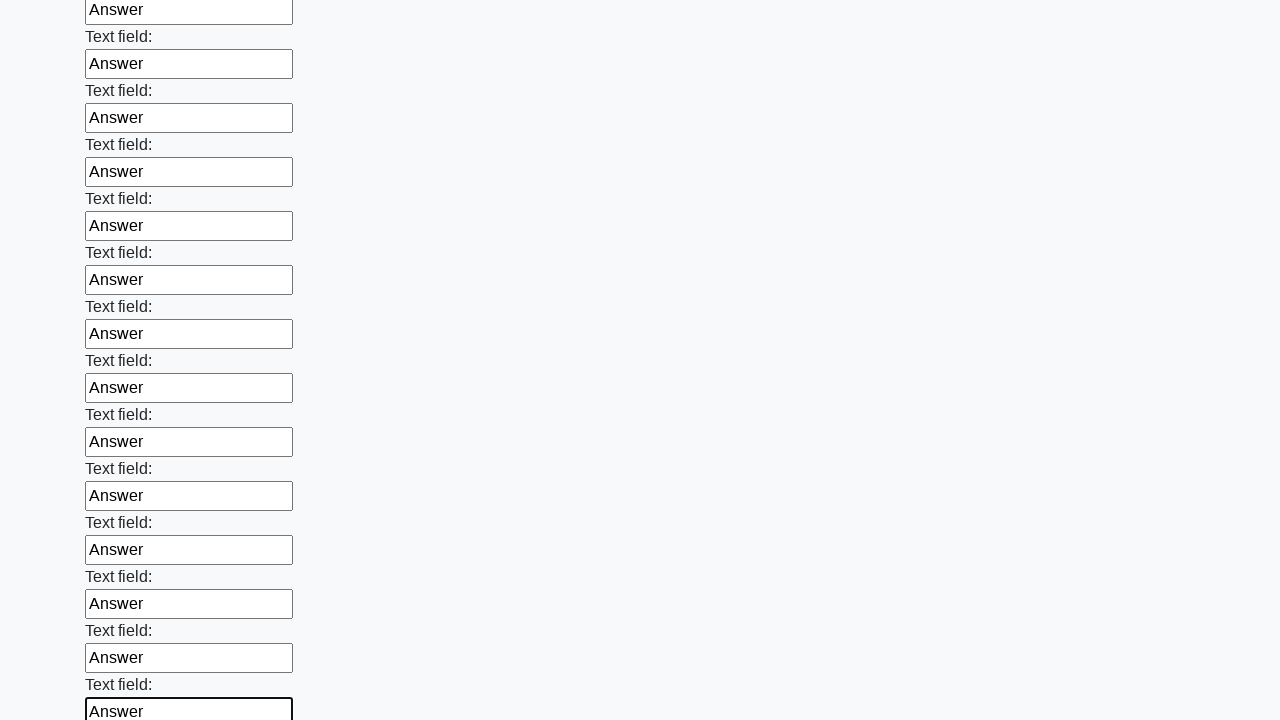

Filled text input field 43/100 with 'Answer' on [type='text'] >> nth=42
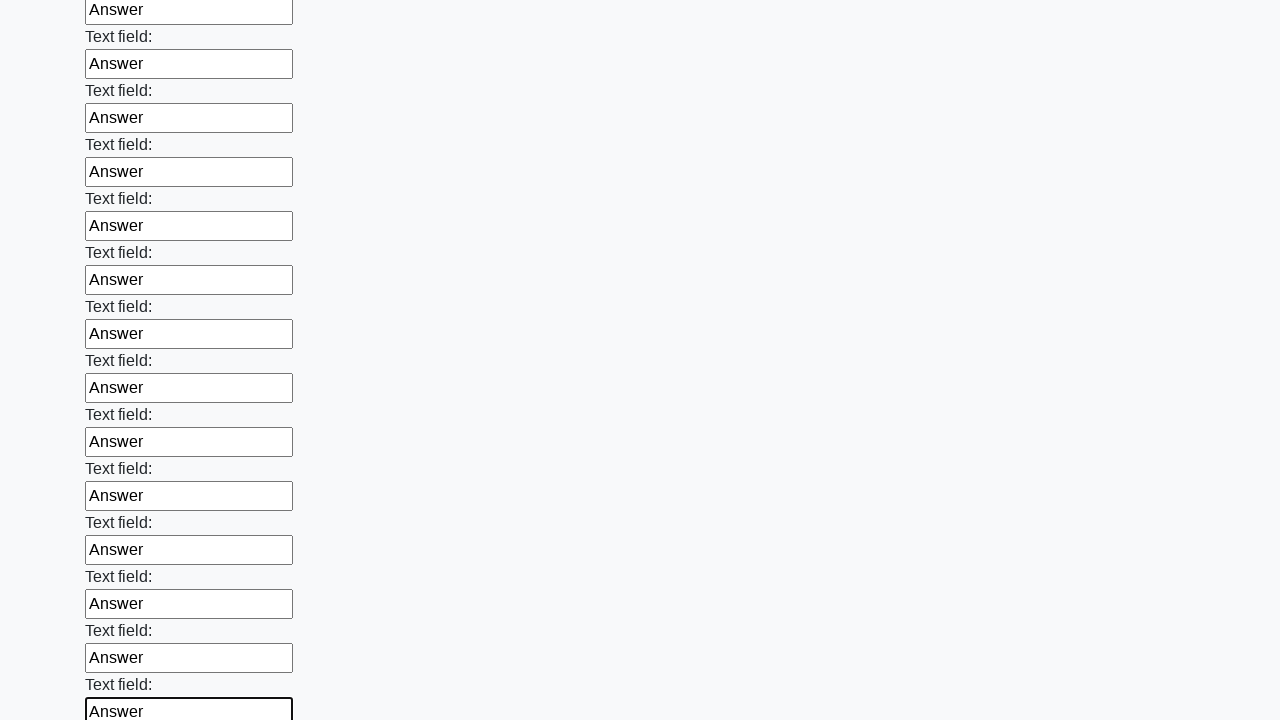

Filled text input field 44/100 with 'Answer' on [type='text'] >> nth=43
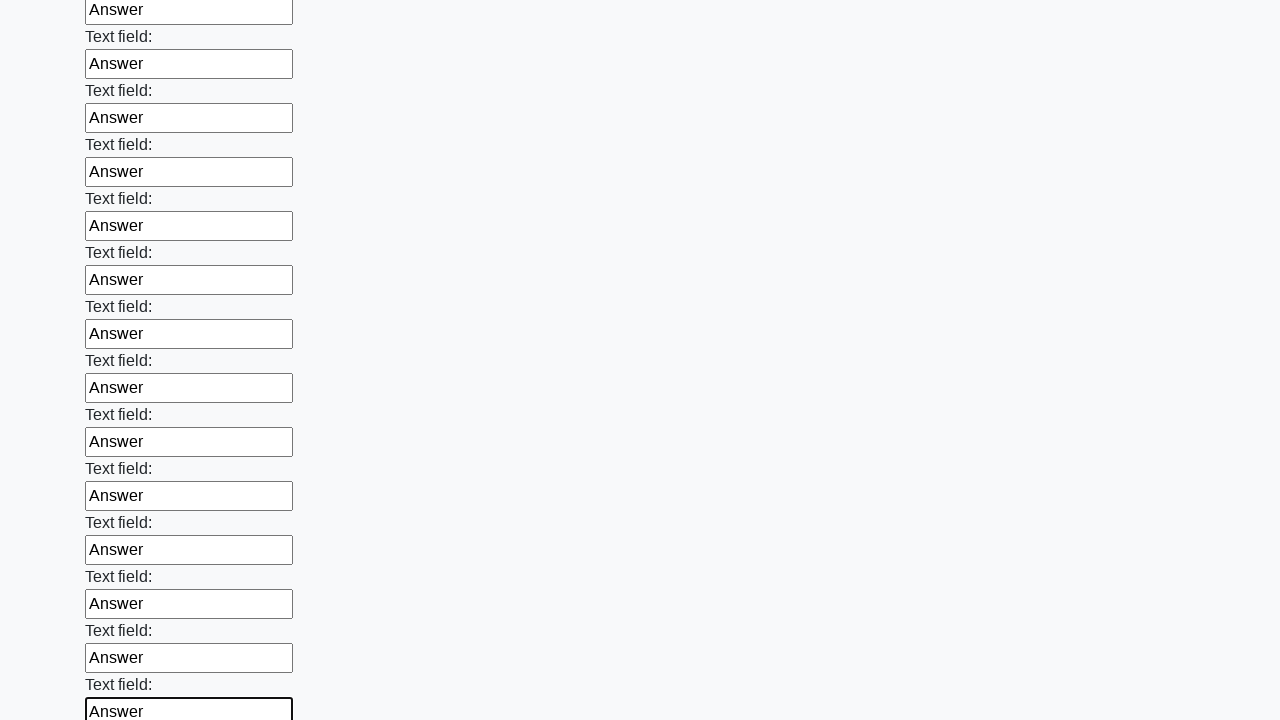

Filled text input field 45/100 with 'Answer' on [type='text'] >> nth=44
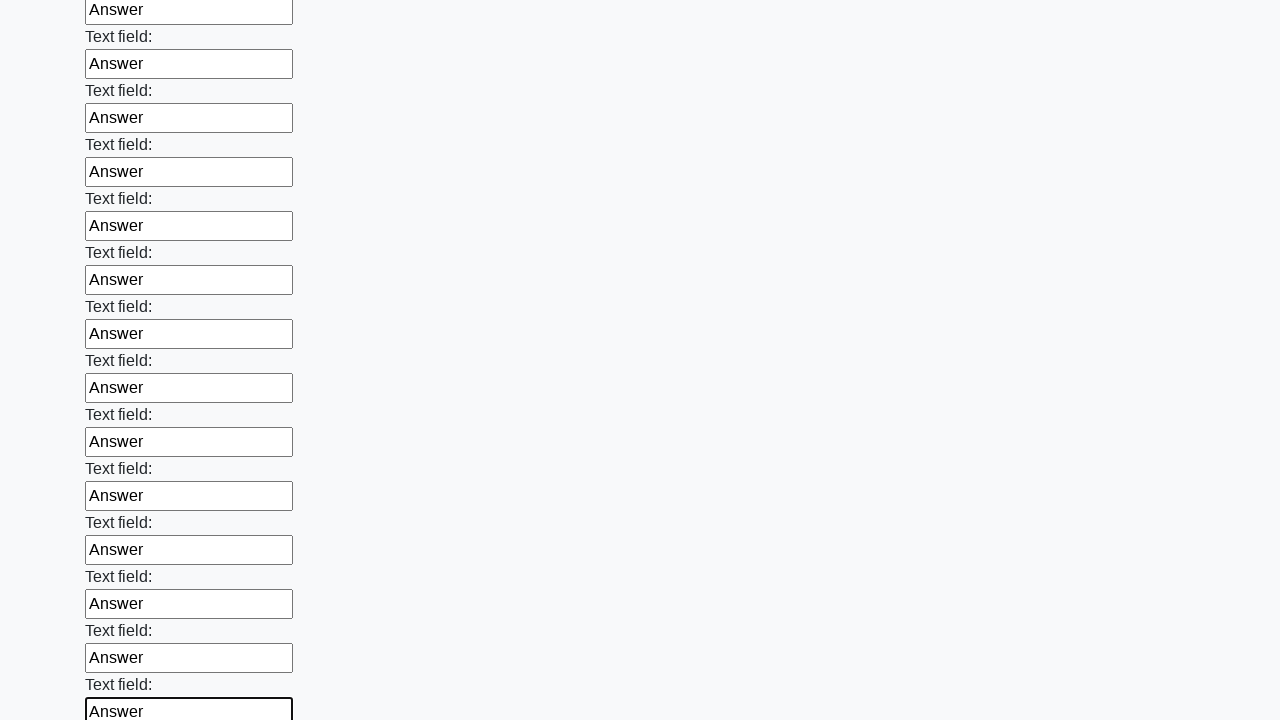

Filled text input field 46/100 with 'Answer' on [type='text'] >> nth=45
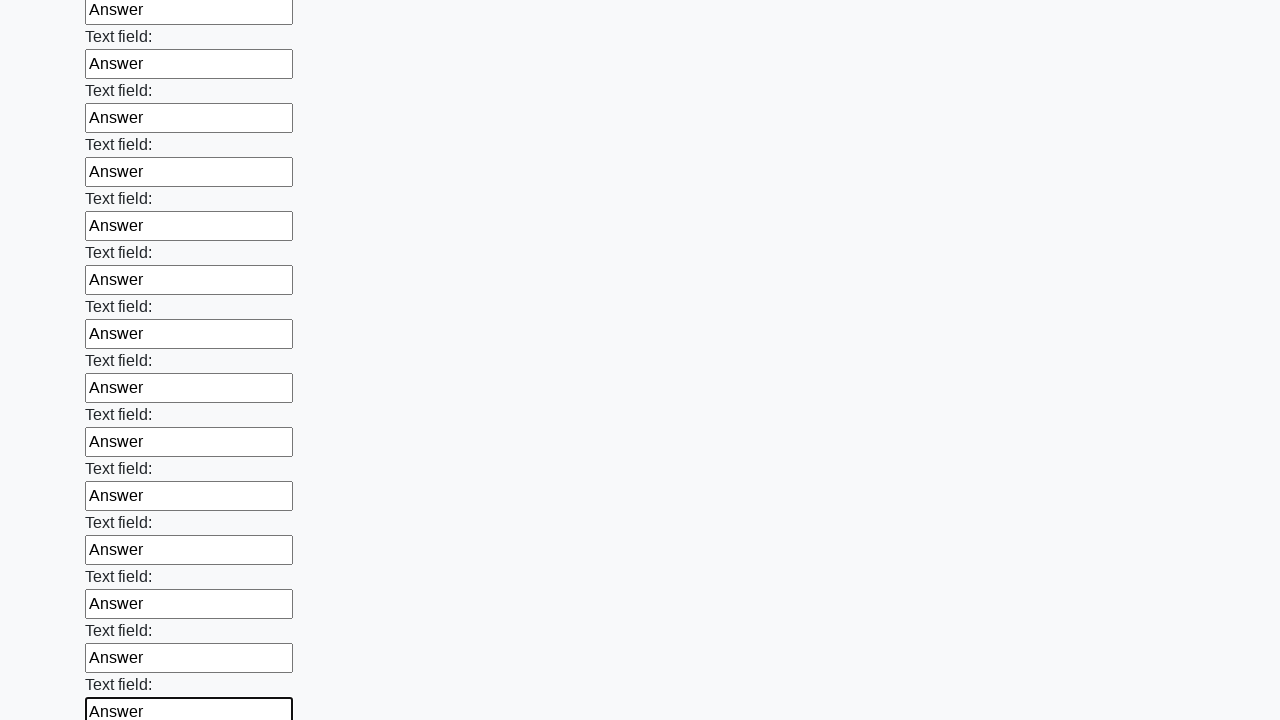

Filled text input field 47/100 with 'Answer' on [type='text'] >> nth=46
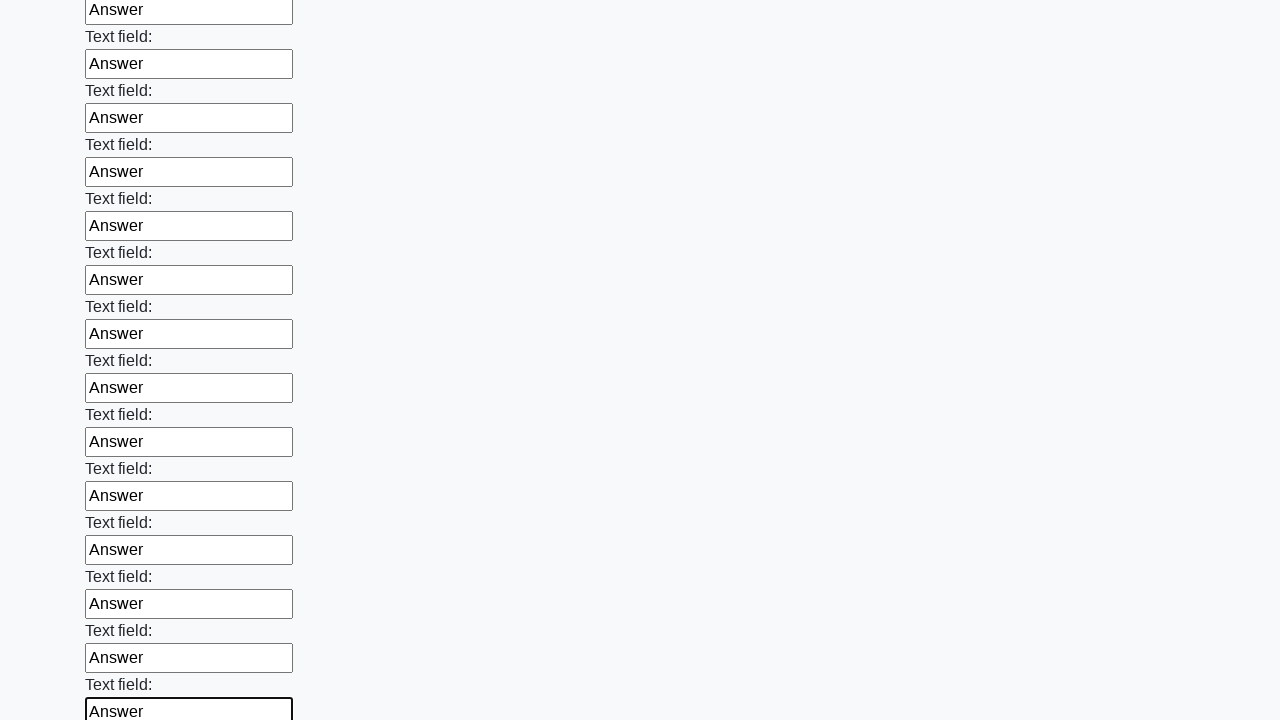

Filled text input field 48/100 with 'Answer' on [type='text'] >> nth=47
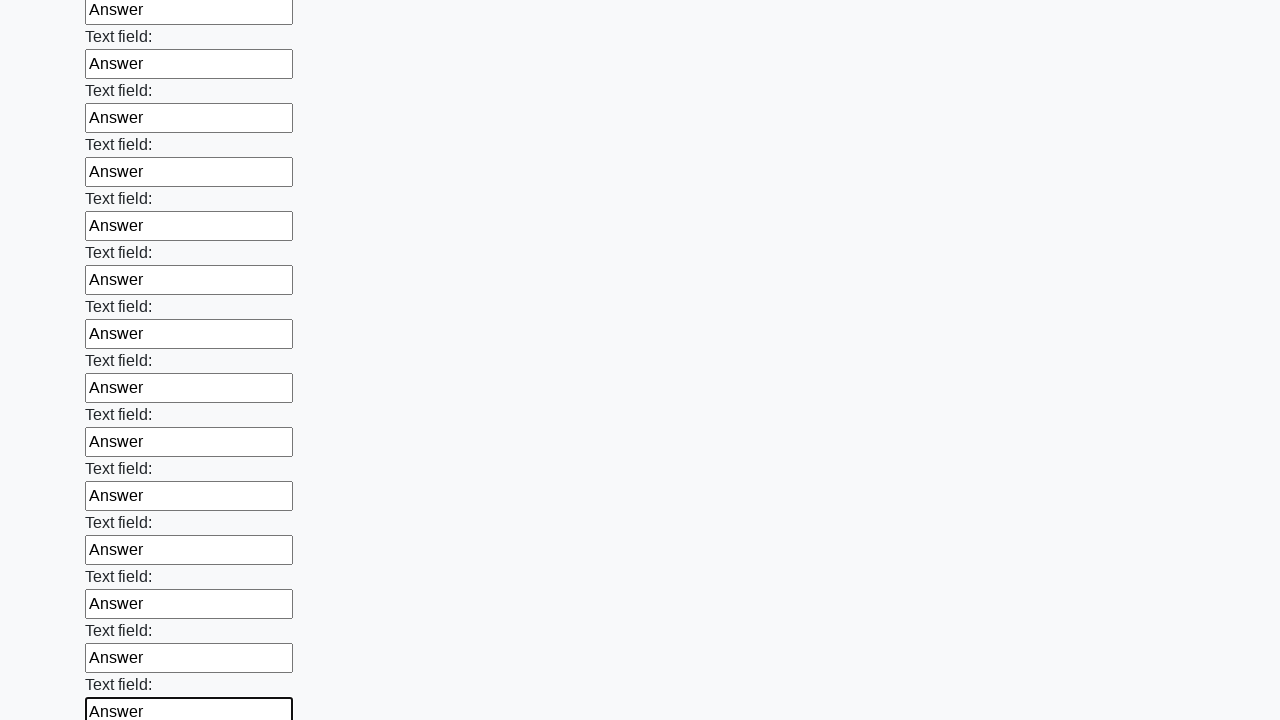

Filled text input field 49/100 with 'Answer' on [type='text'] >> nth=48
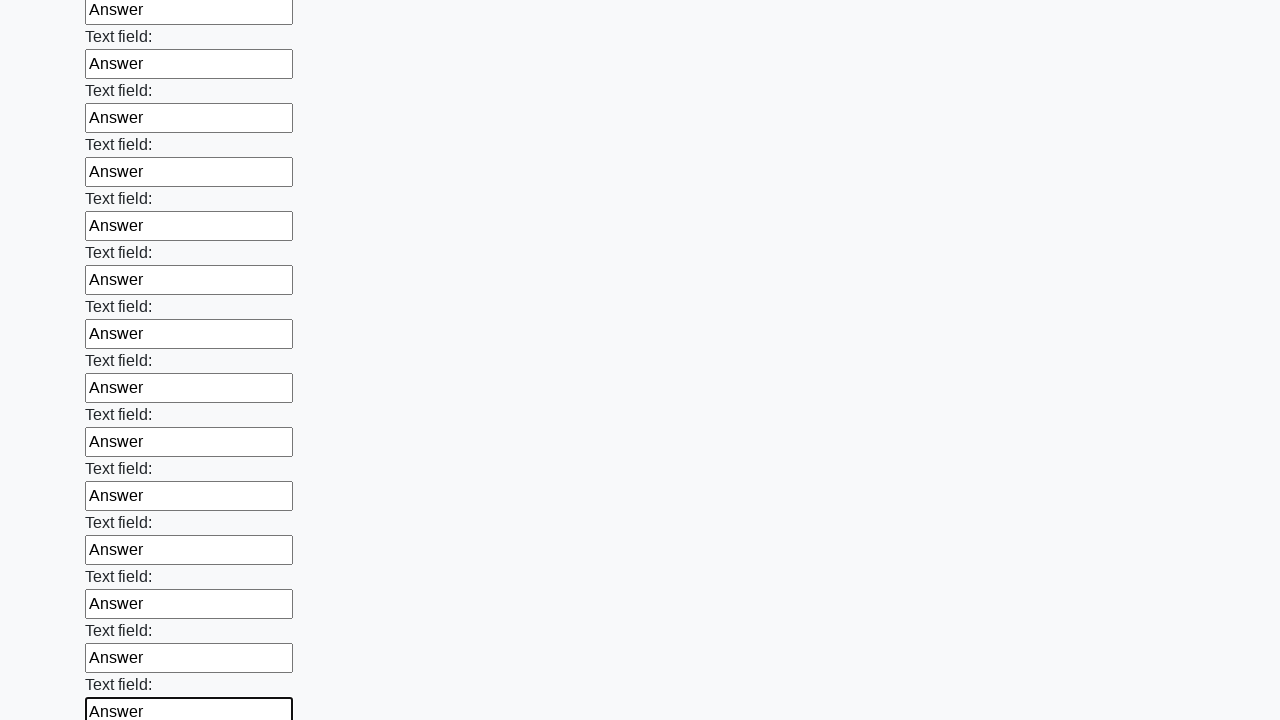

Filled text input field 50/100 with 'Answer' on [type='text'] >> nth=49
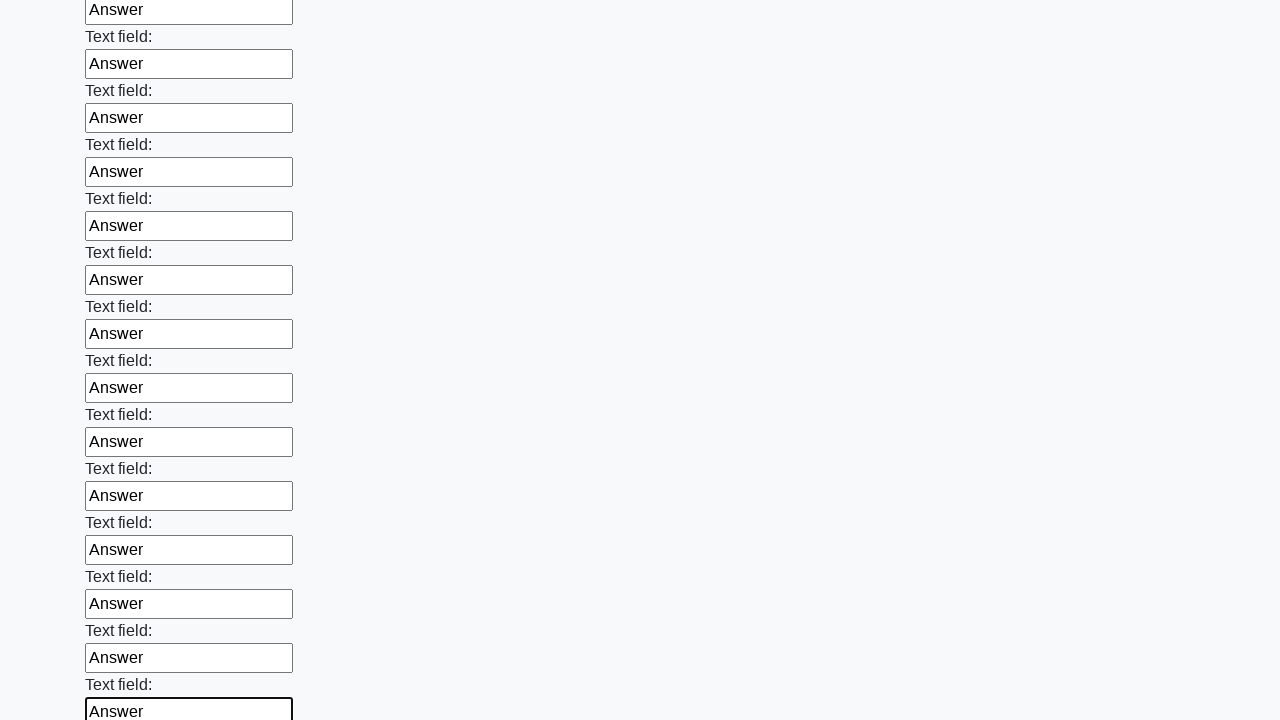

Filled text input field 51/100 with 'Answer' on [type='text'] >> nth=50
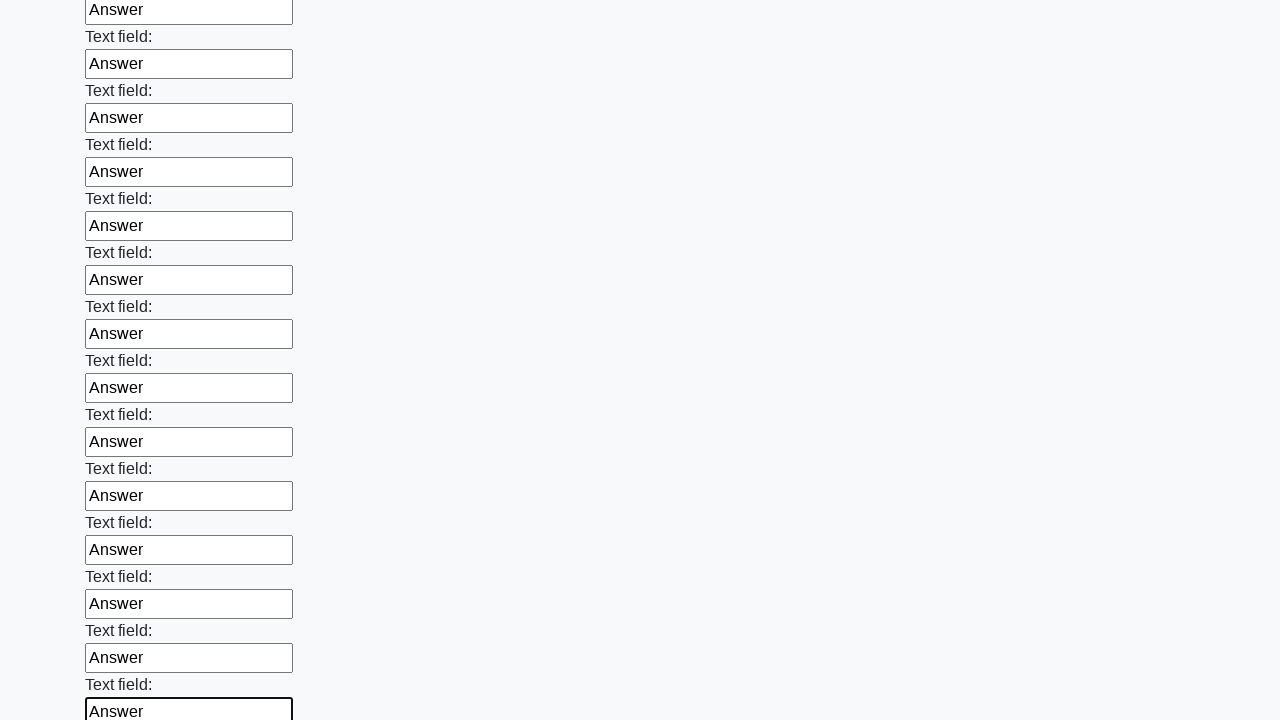

Filled text input field 52/100 with 'Answer' on [type='text'] >> nth=51
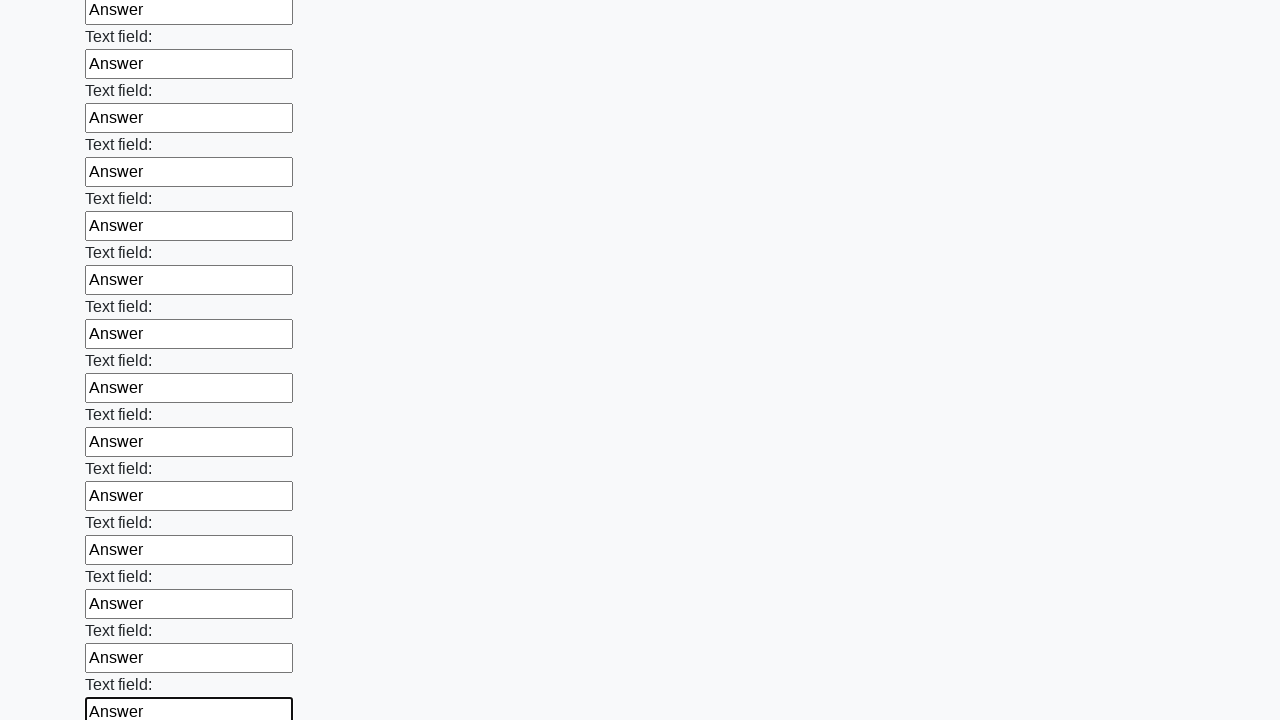

Filled text input field 53/100 with 'Answer' on [type='text'] >> nth=52
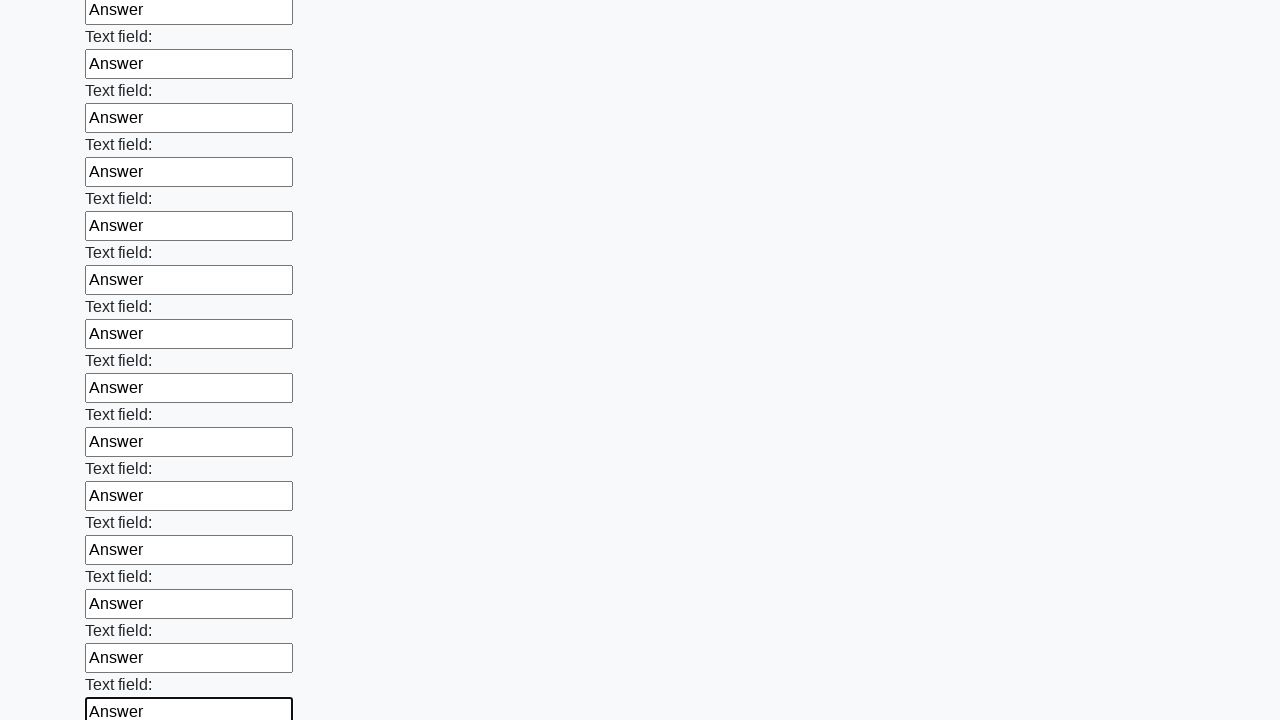

Filled text input field 54/100 with 'Answer' on [type='text'] >> nth=53
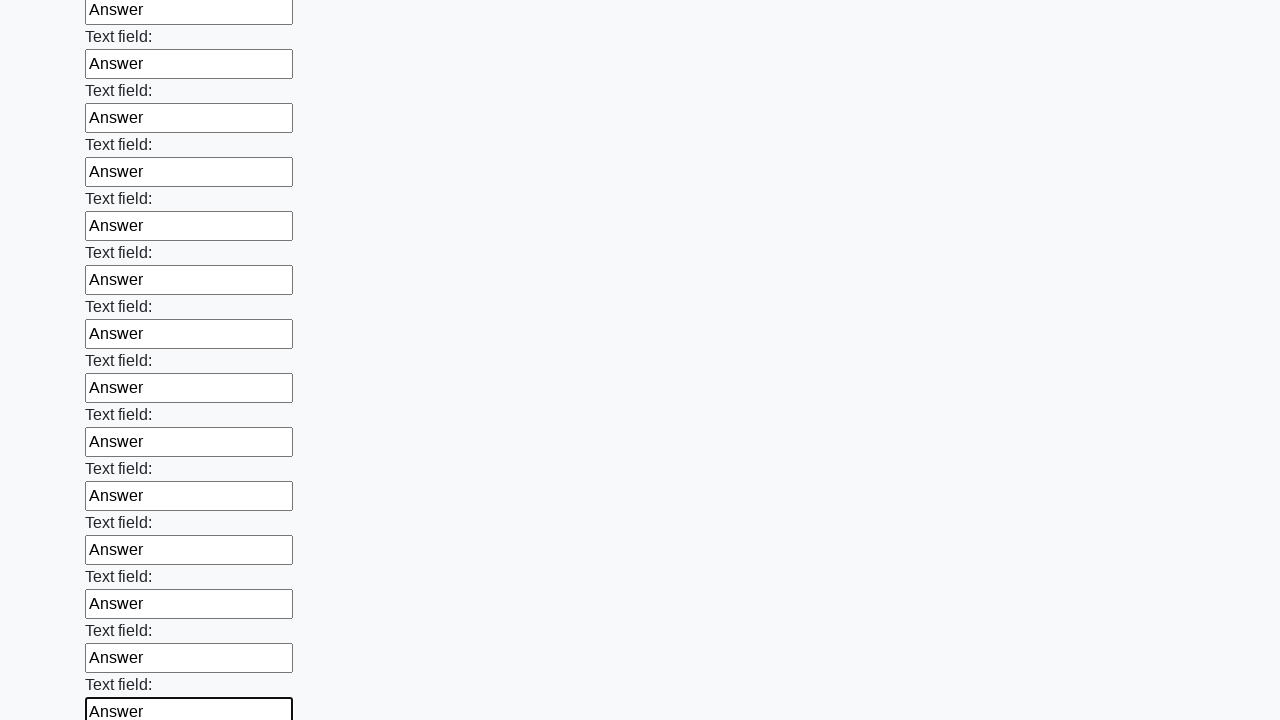

Filled text input field 55/100 with 'Answer' on [type='text'] >> nth=54
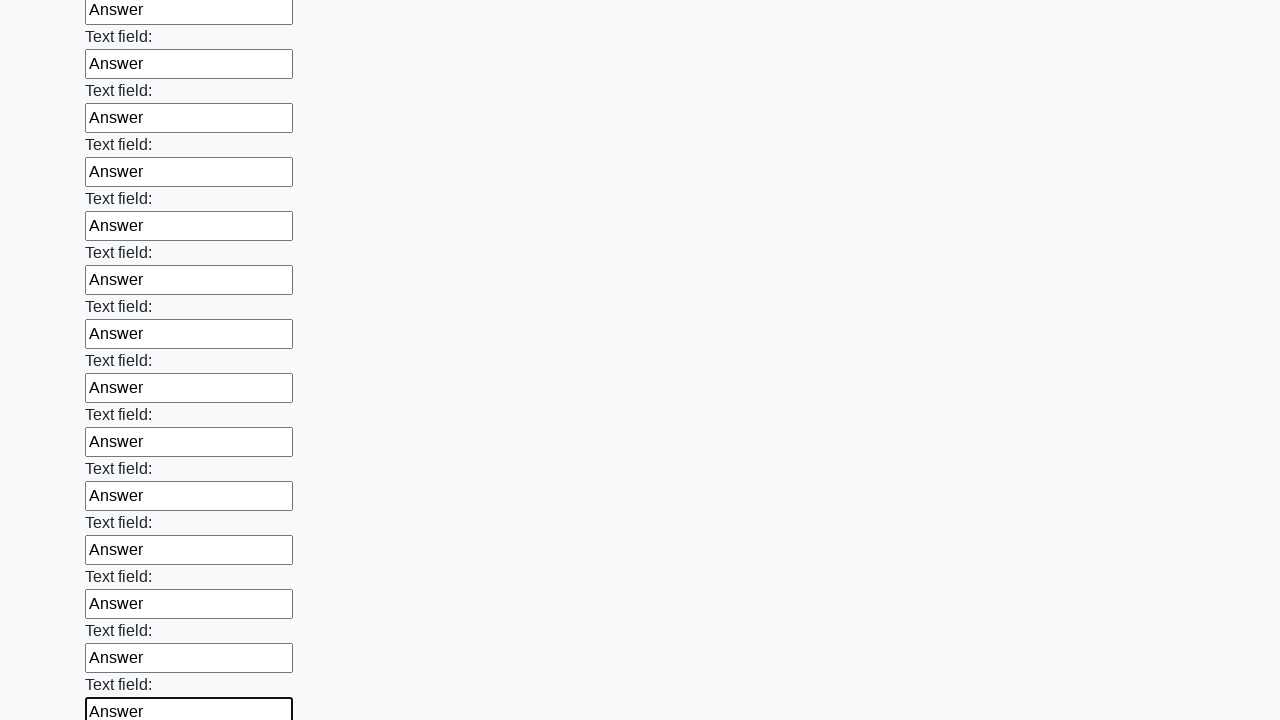

Filled text input field 56/100 with 'Answer' on [type='text'] >> nth=55
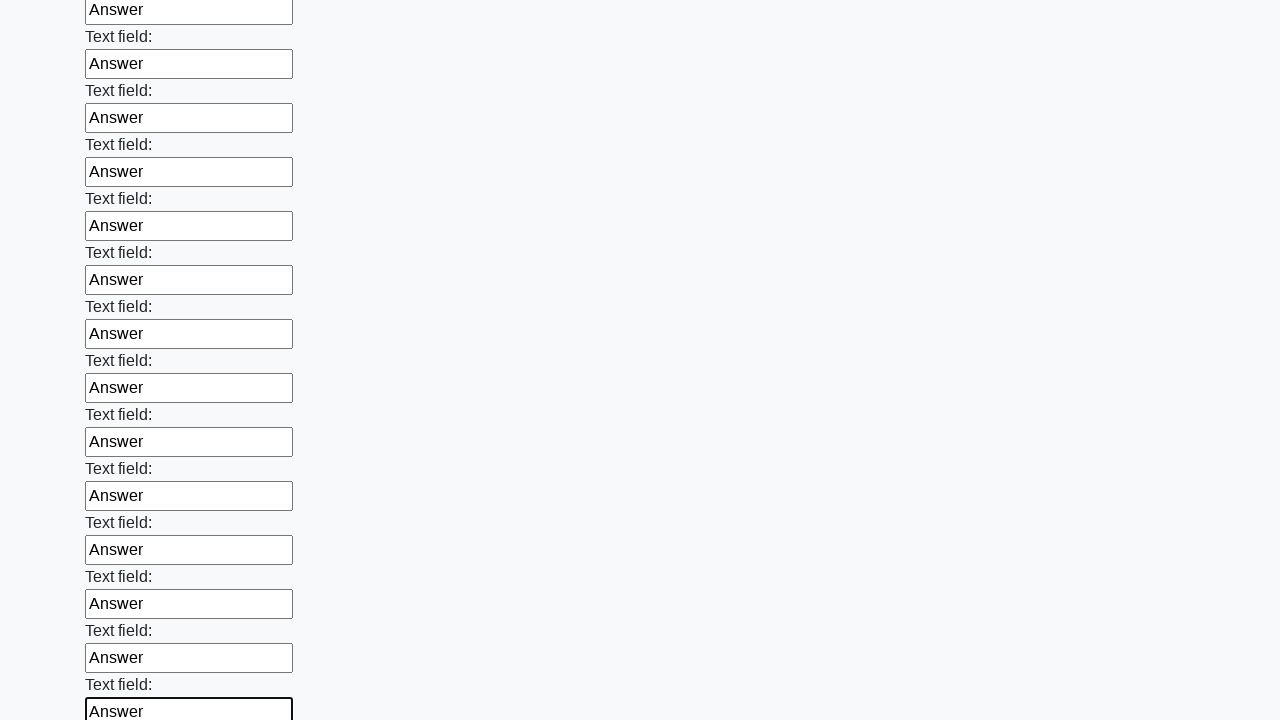

Filled text input field 57/100 with 'Answer' on [type='text'] >> nth=56
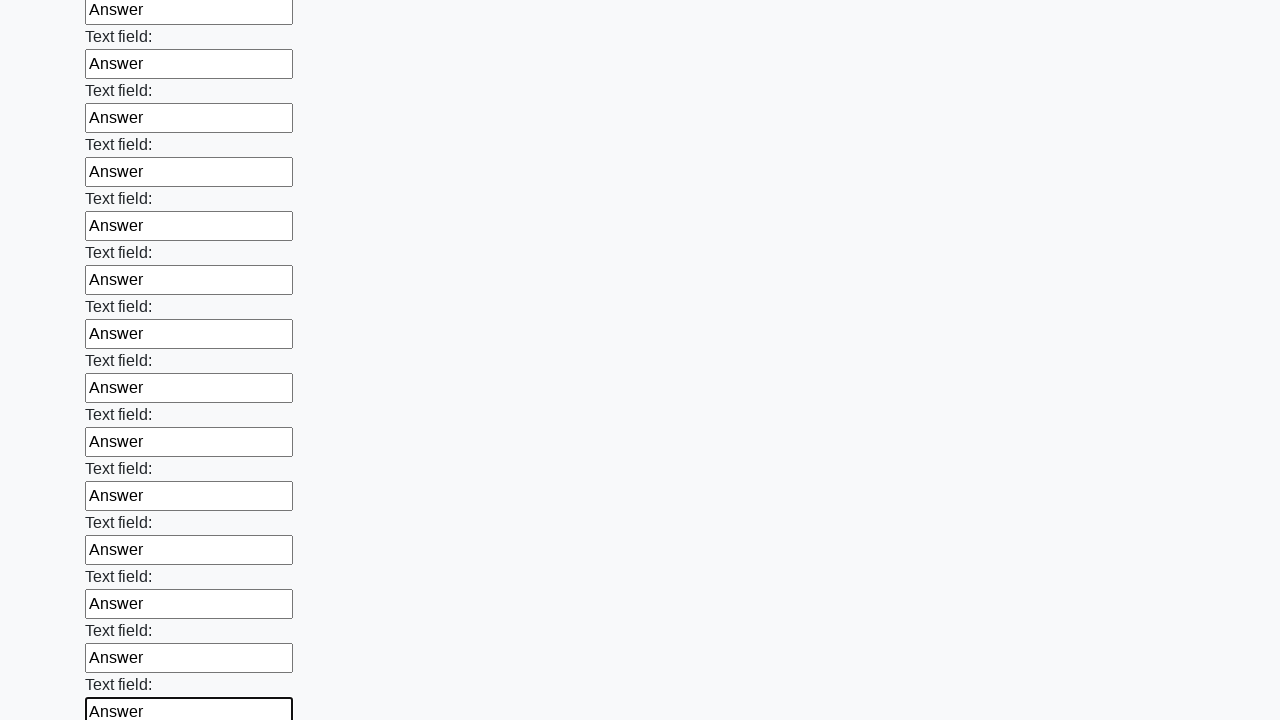

Filled text input field 58/100 with 'Answer' on [type='text'] >> nth=57
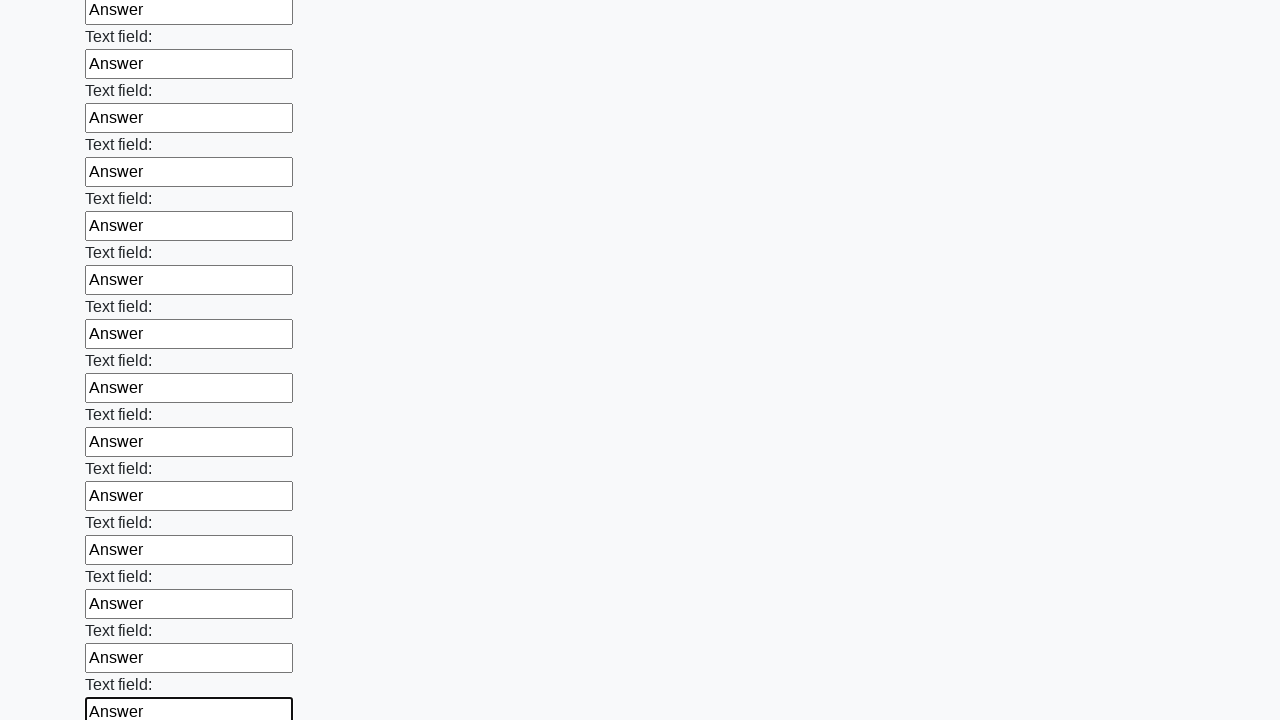

Filled text input field 59/100 with 'Answer' on [type='text'] >> nth=58
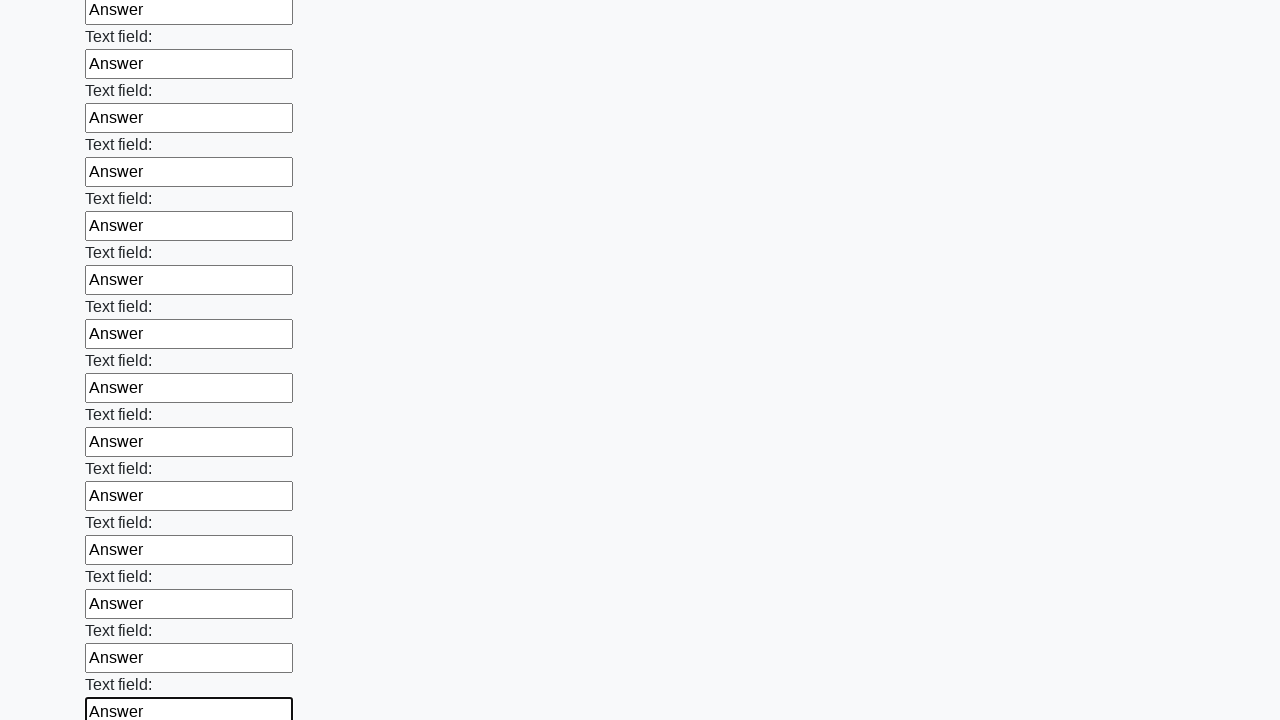

Filled text input field 60/100 with 'Answer' on [type='text'] >> nth=59
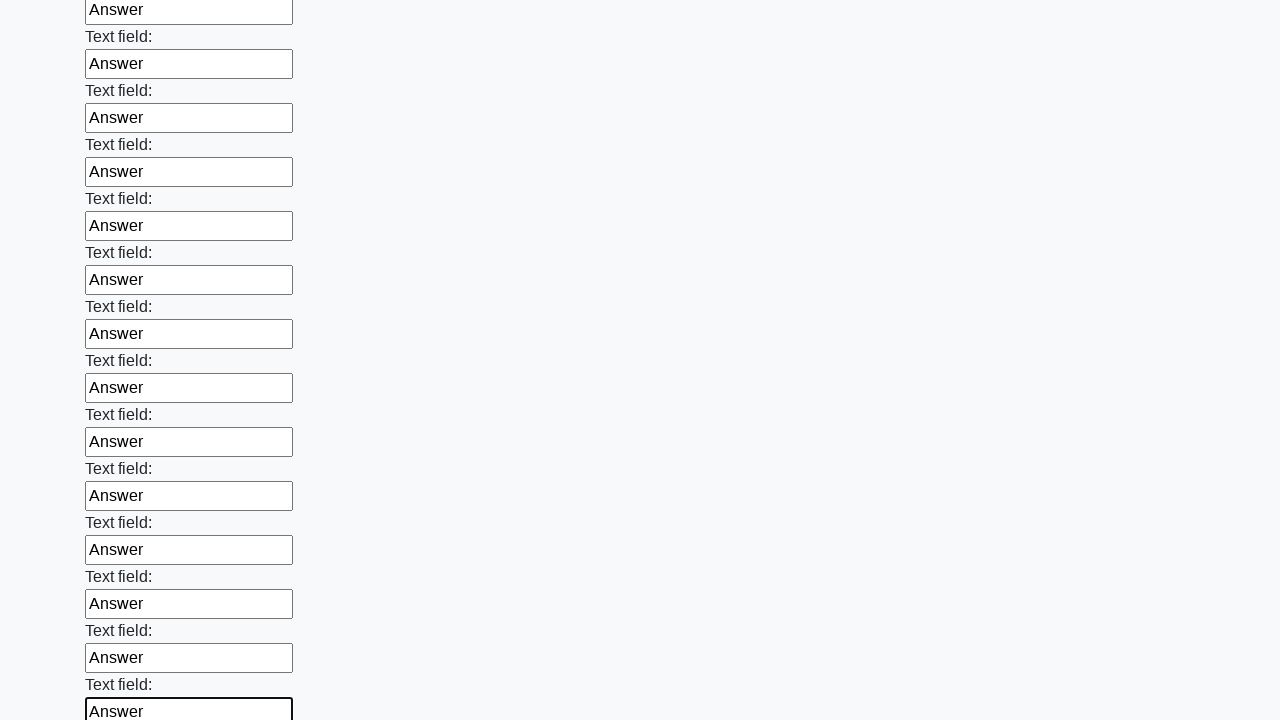

Filled text input field 61/100 with 'Answer' on [type='text'] >> nth=60
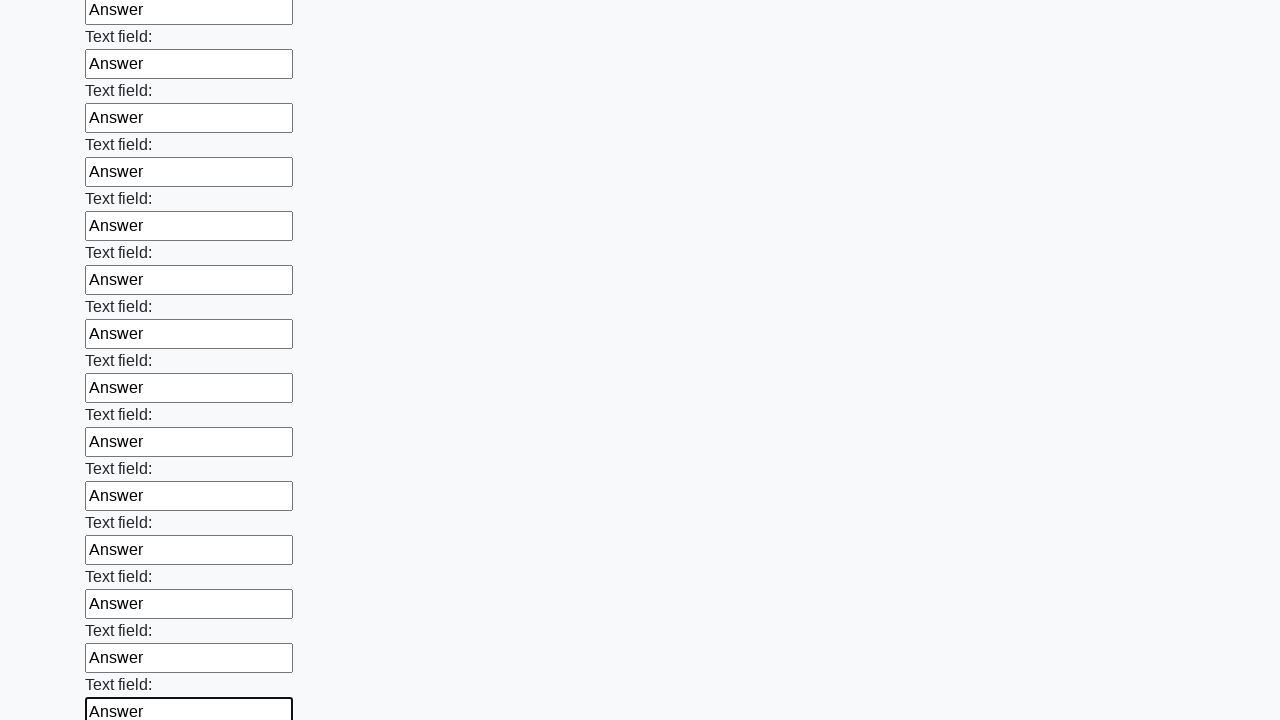

Filled text input field 62/100 with 'Answer' on [type='text'] >> nth=61
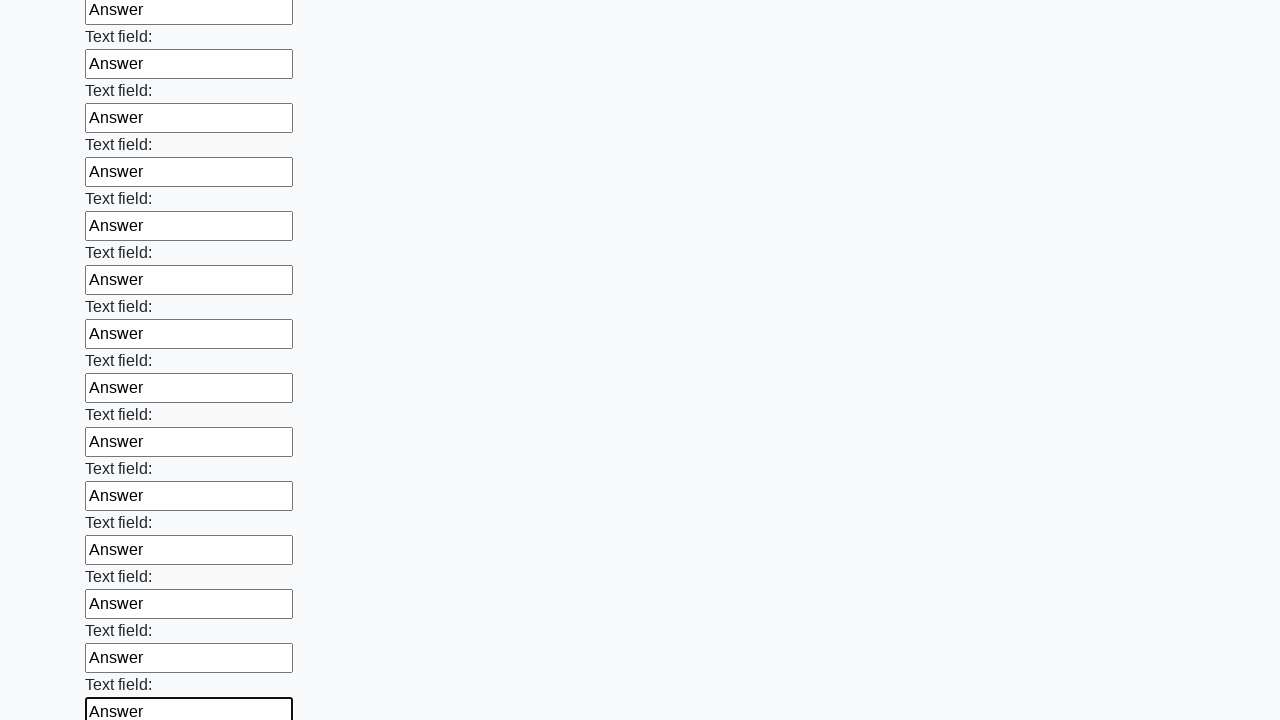

Filled text input field 63/100 with 'Answer' on [type='text'] >> nth=62
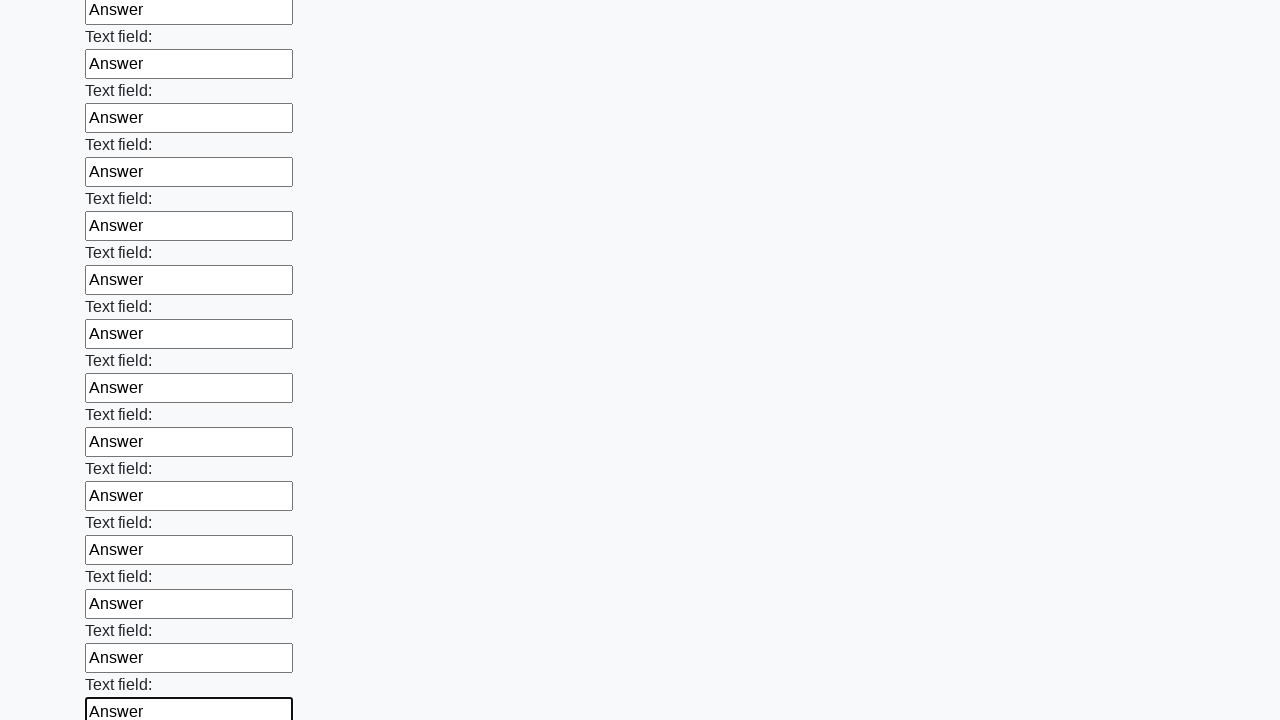

Filled text input field 64/100 with 'Answer' on [type='text'] >> nth=63
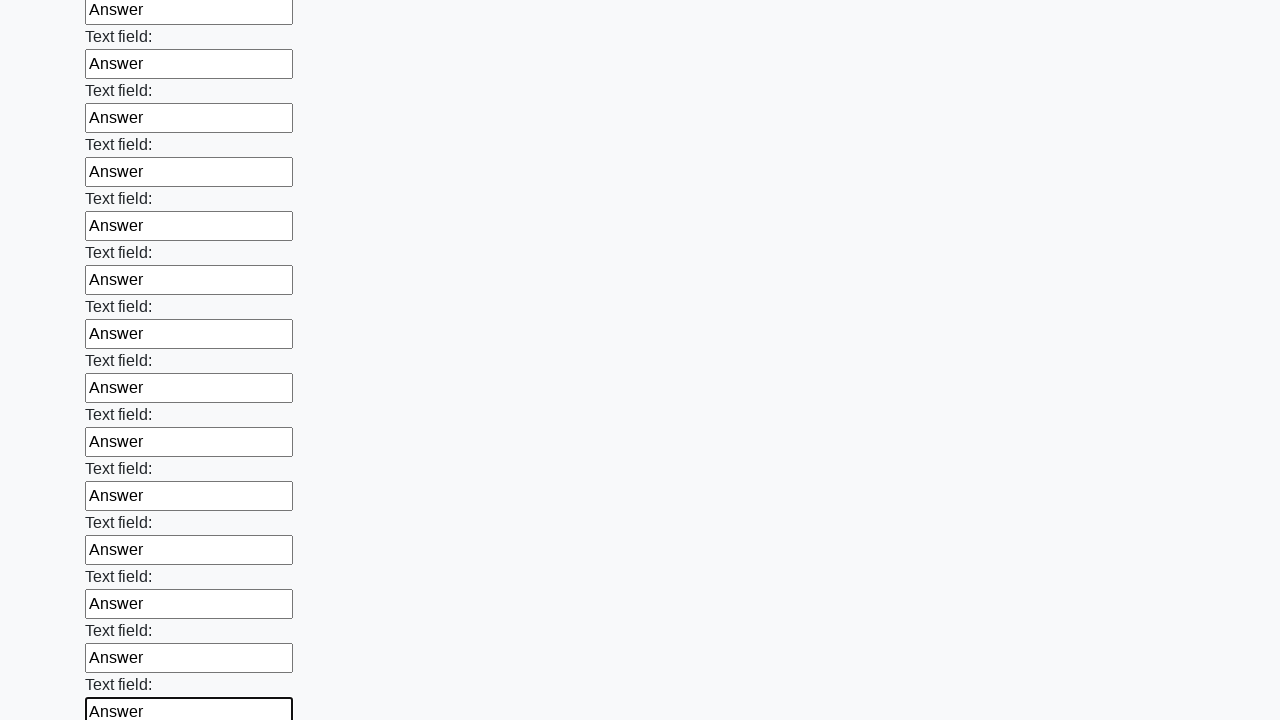

Filled text input field 65/100 with 'Answer' on [type='text'] >> nth=64
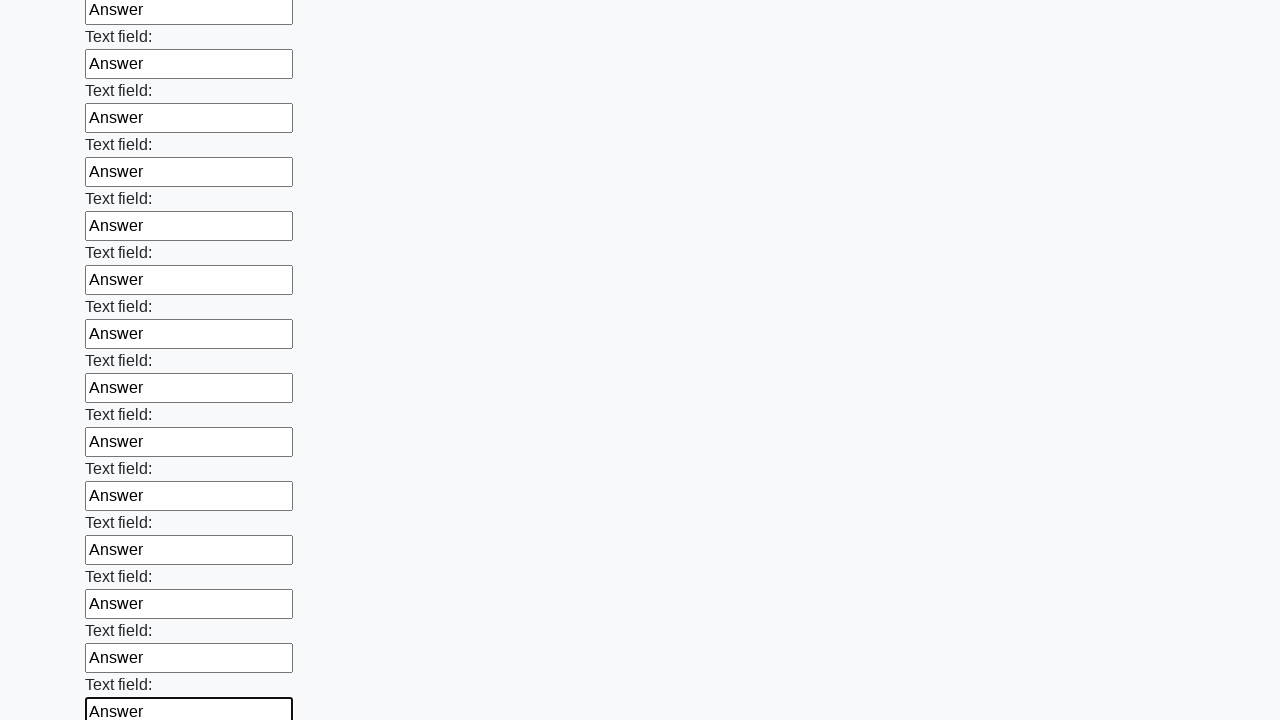

Filled text input field 66/100 with 'Answer' on [type='text'] >> nth=65
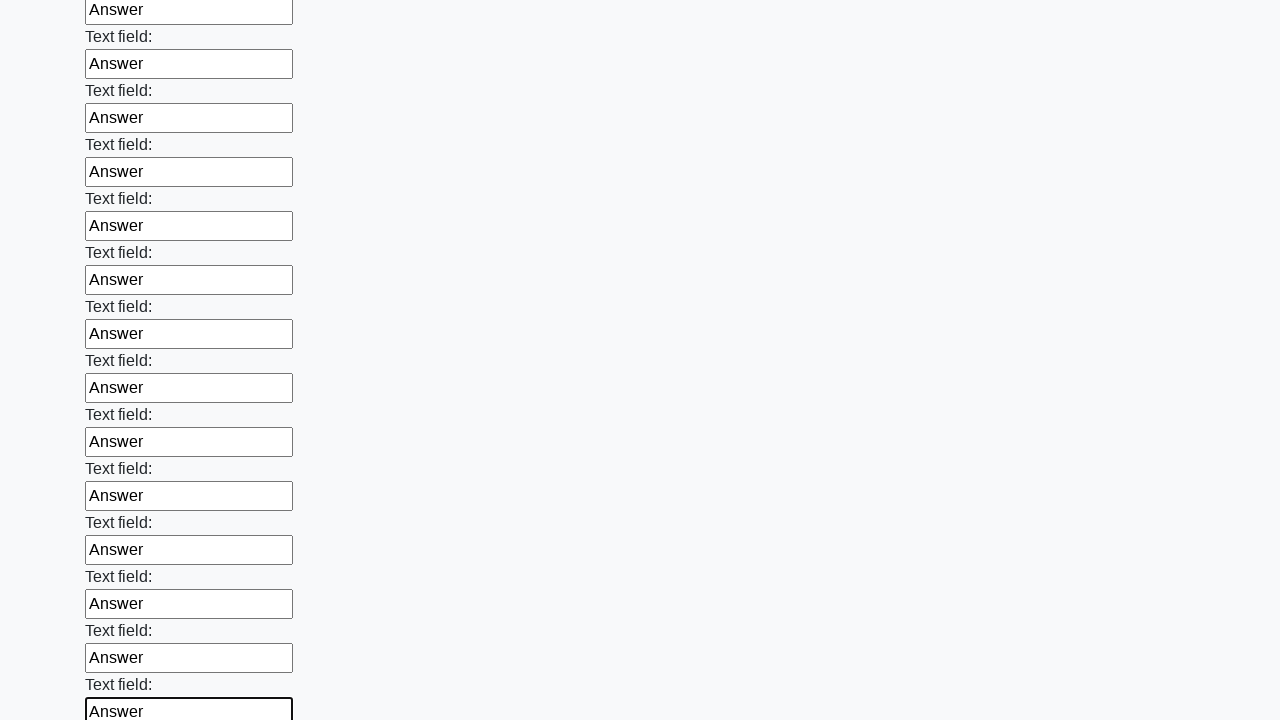

Filled text input field 67/100 with 'Answer' on [type='text'] >> nth=66
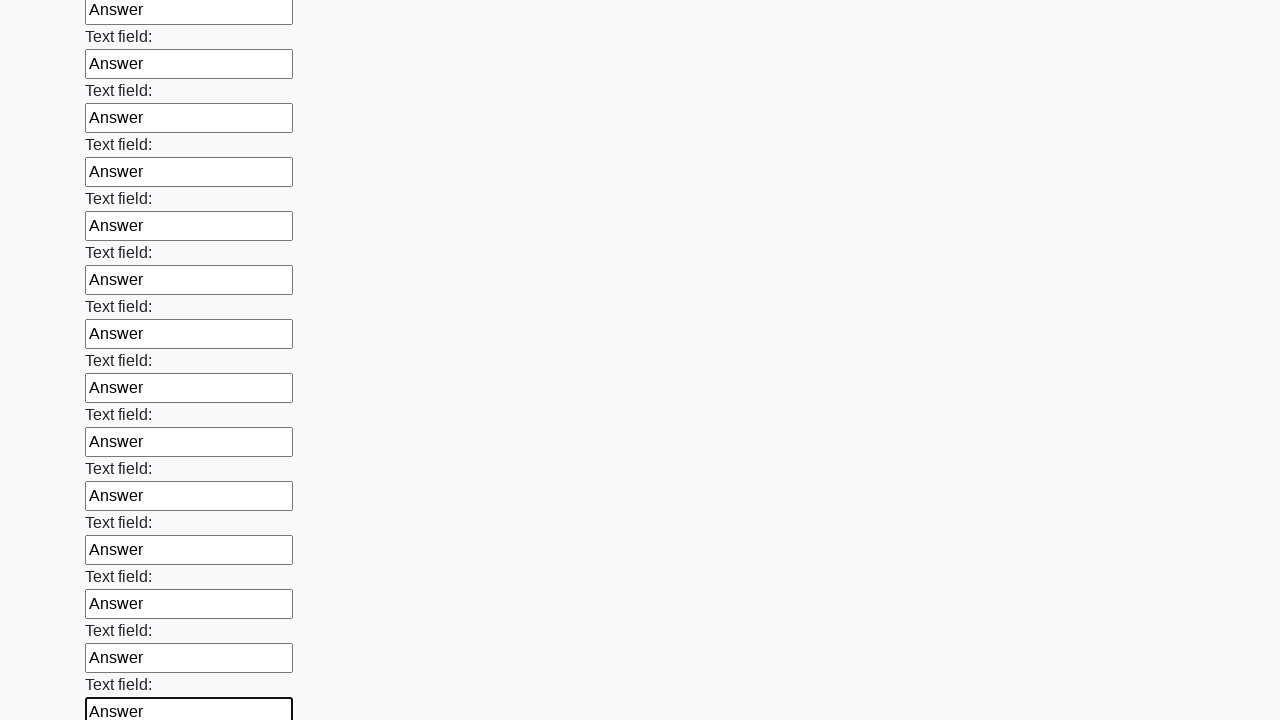

Filled text input field 68/100 with 'Answer' on [type='text'] >> nth=67
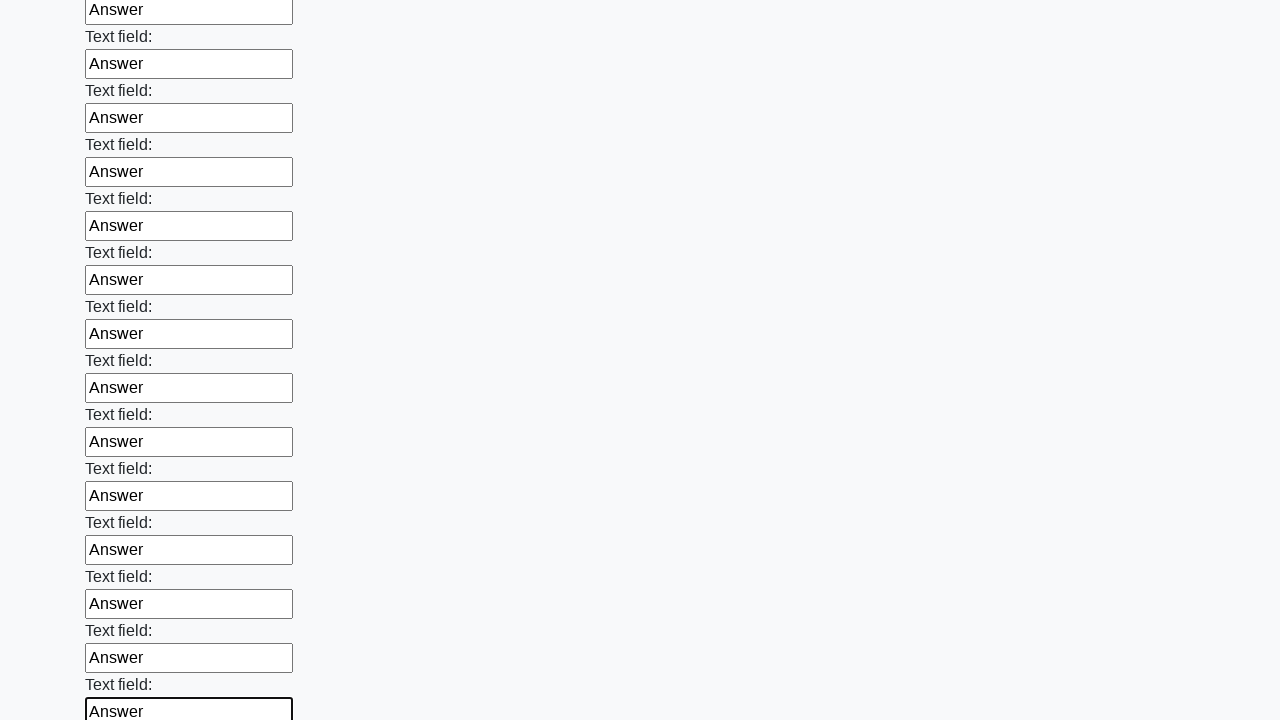

Filled text input field 69/100 with 'Answer' on [type='text'] >> nth=68
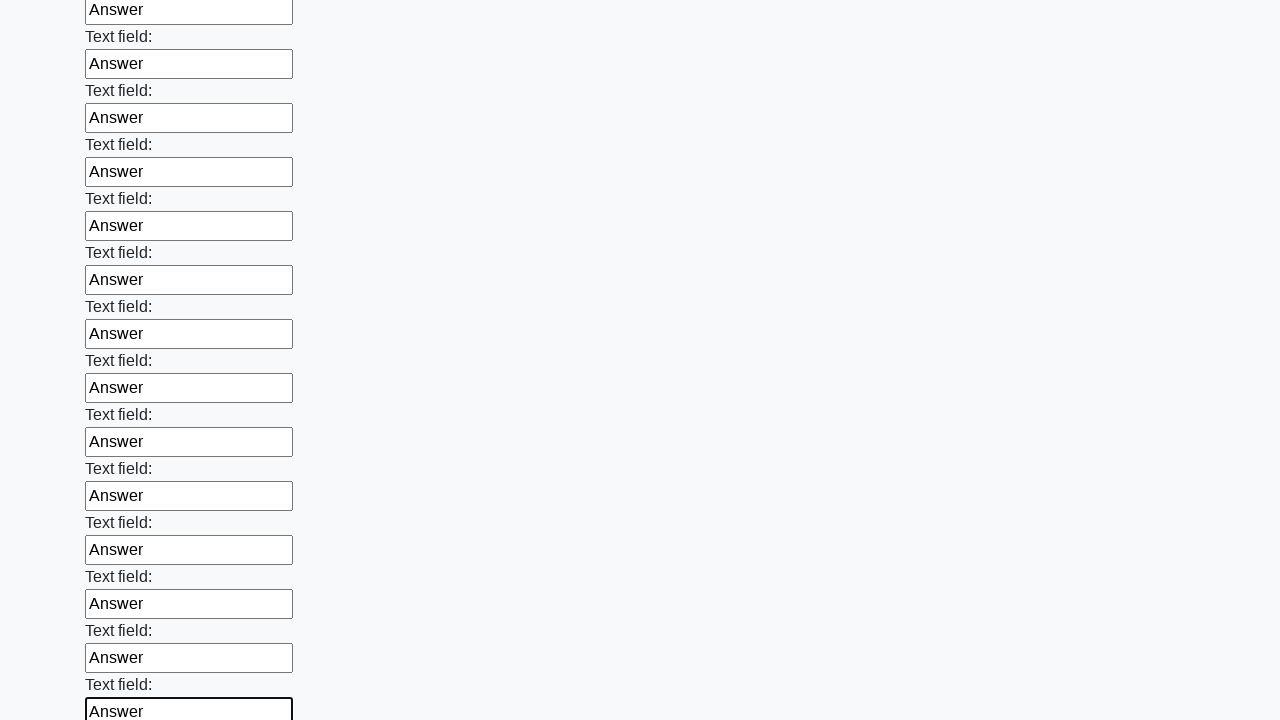

Filled text input field 70/100 with 'Answer' on [type='text'] >> nth=69
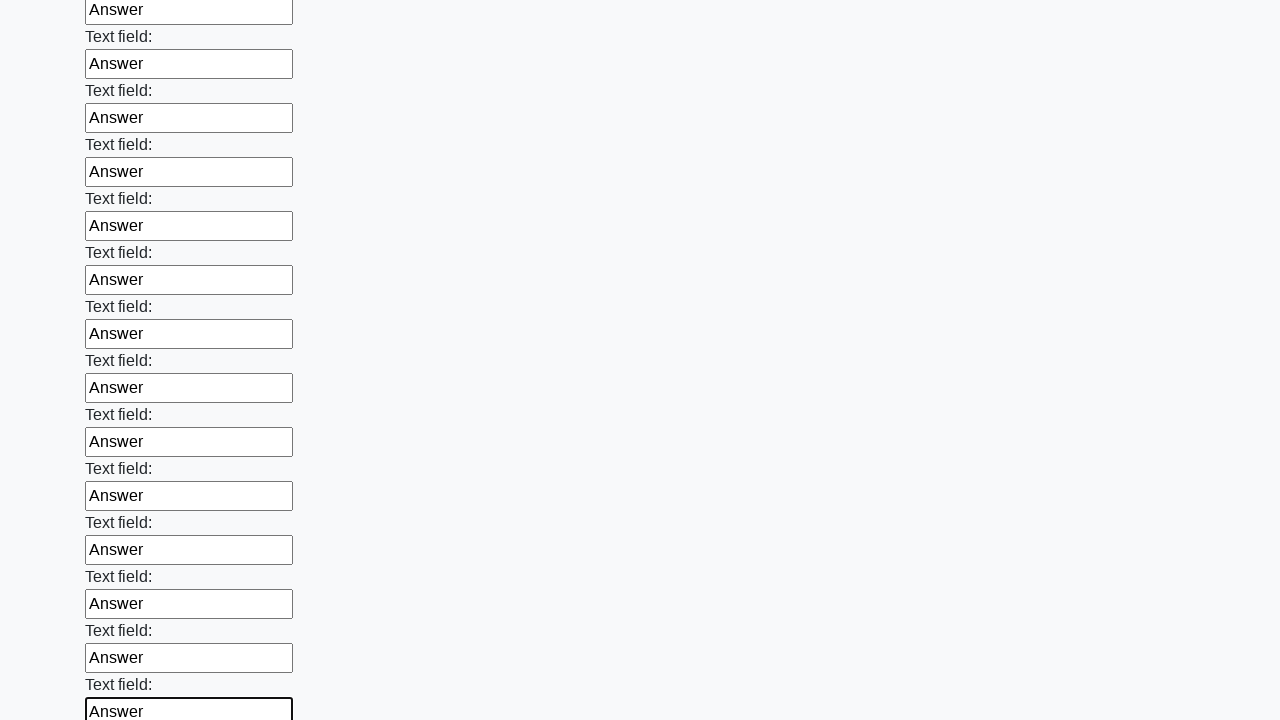

Filled text input field 71/100 with 'Answer' on [type='text'] >> nth=70
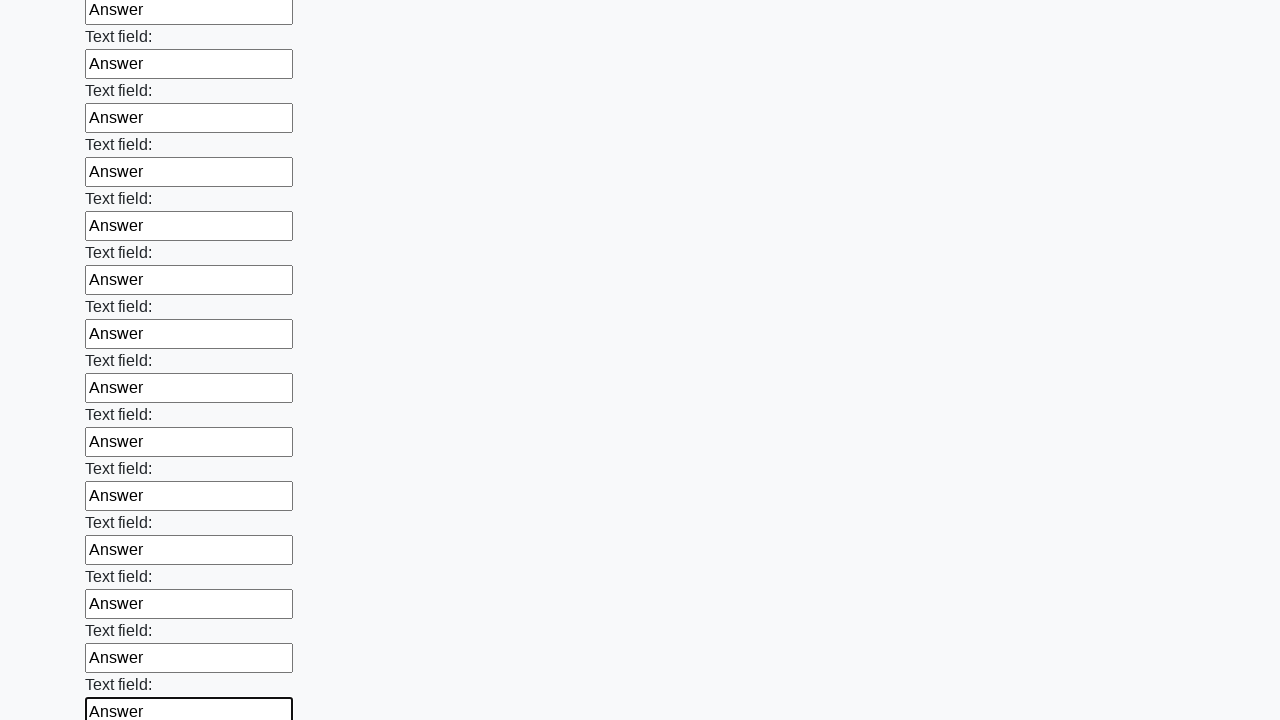

Filled text input field 72/100 with 'Answer' on [type='text'] >> nth=71
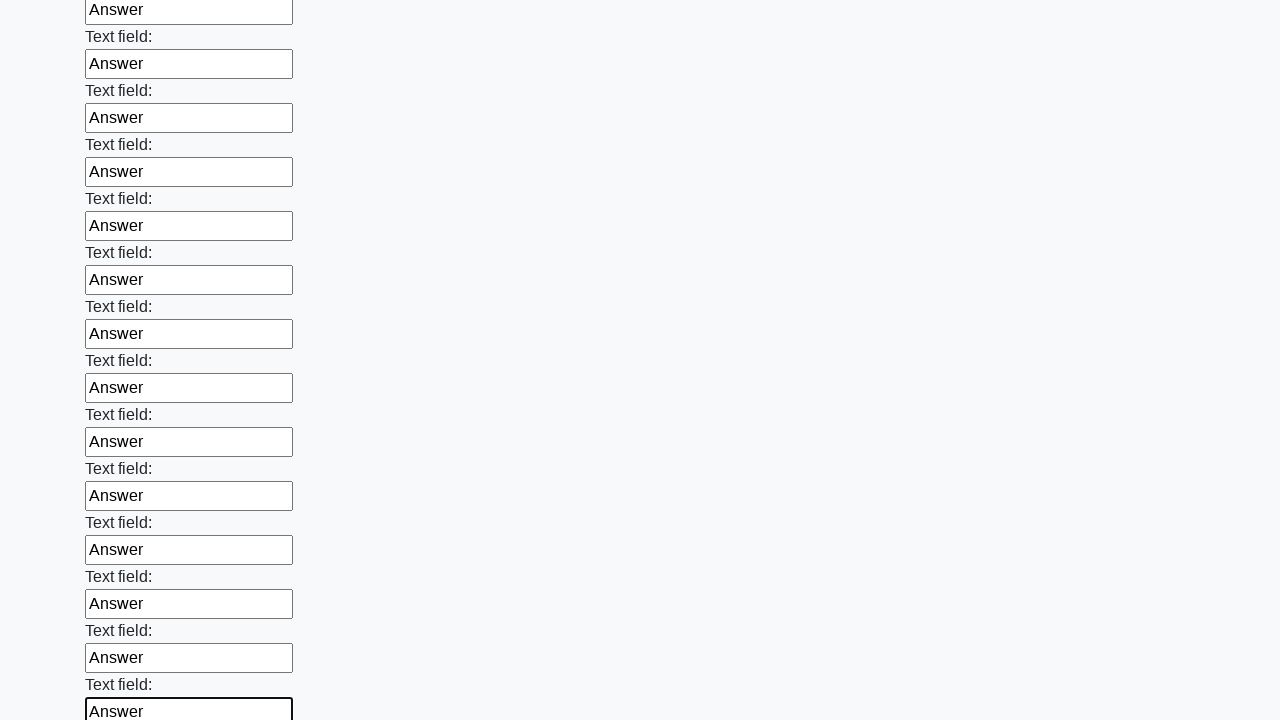

Filled text input field 73/100 with 'Answer' on [type='text'] >> nth=72
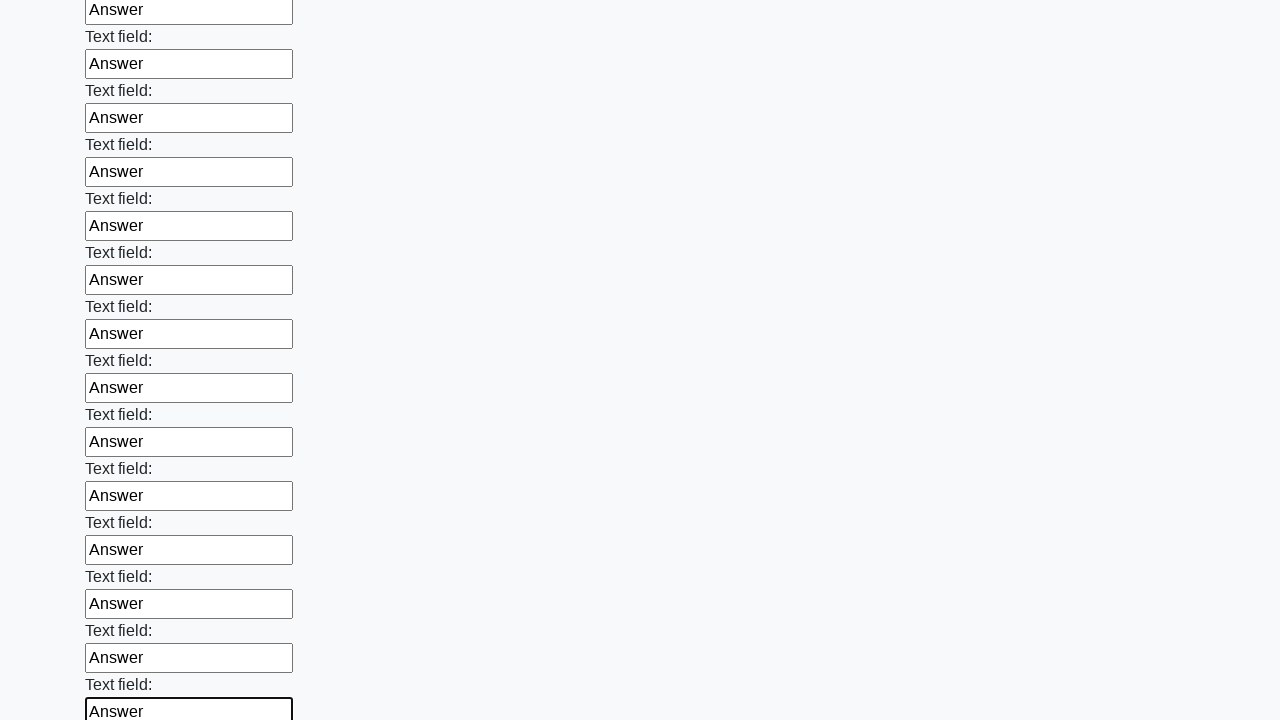

Filled text input field 74/100 with 'Answer' on [type='text'] >> nth=73
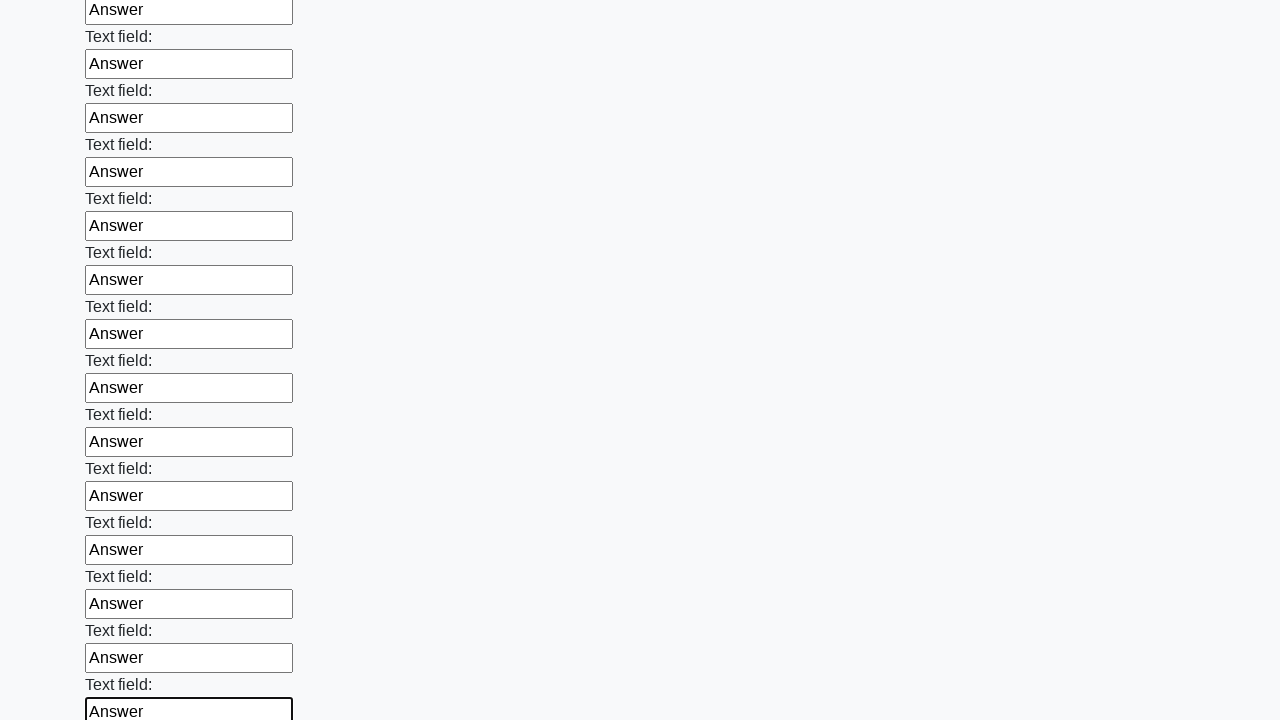

Filled text input field 75/100 with 'Answer' on [type='text'] >> nth=74
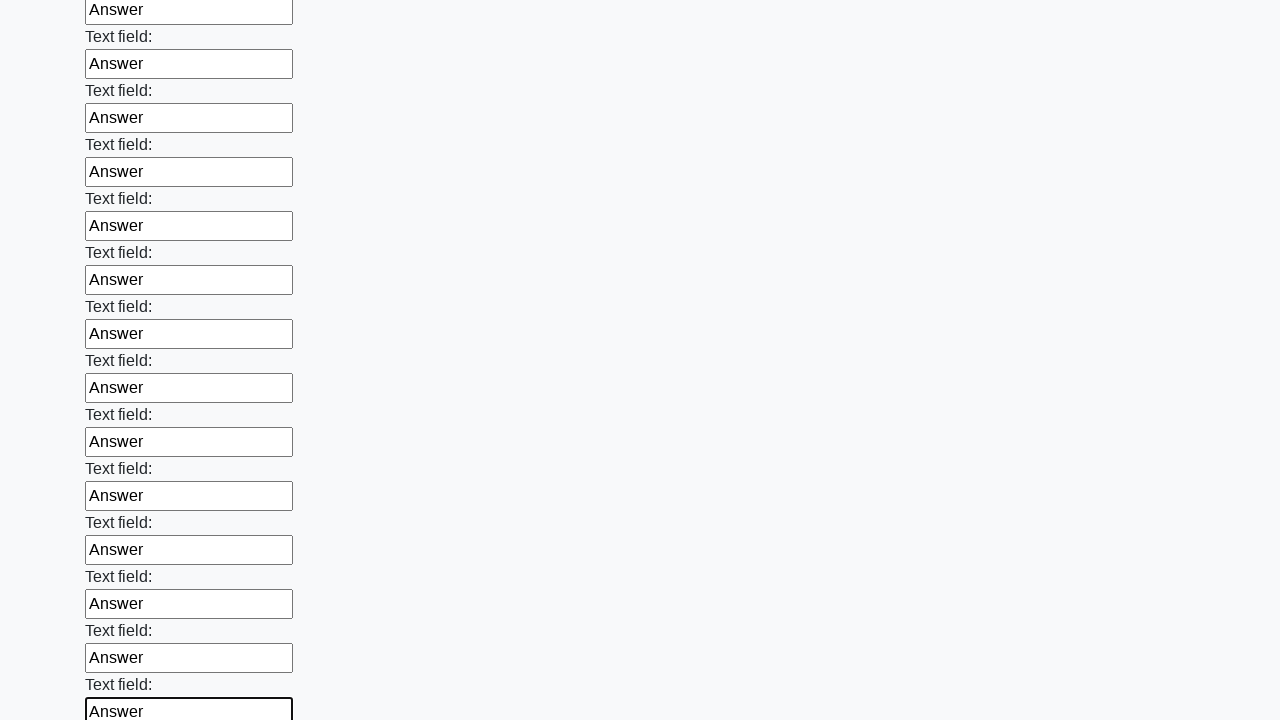

Filled text input field 76/100 with 'Answer' on [type='text'] >> nth=75
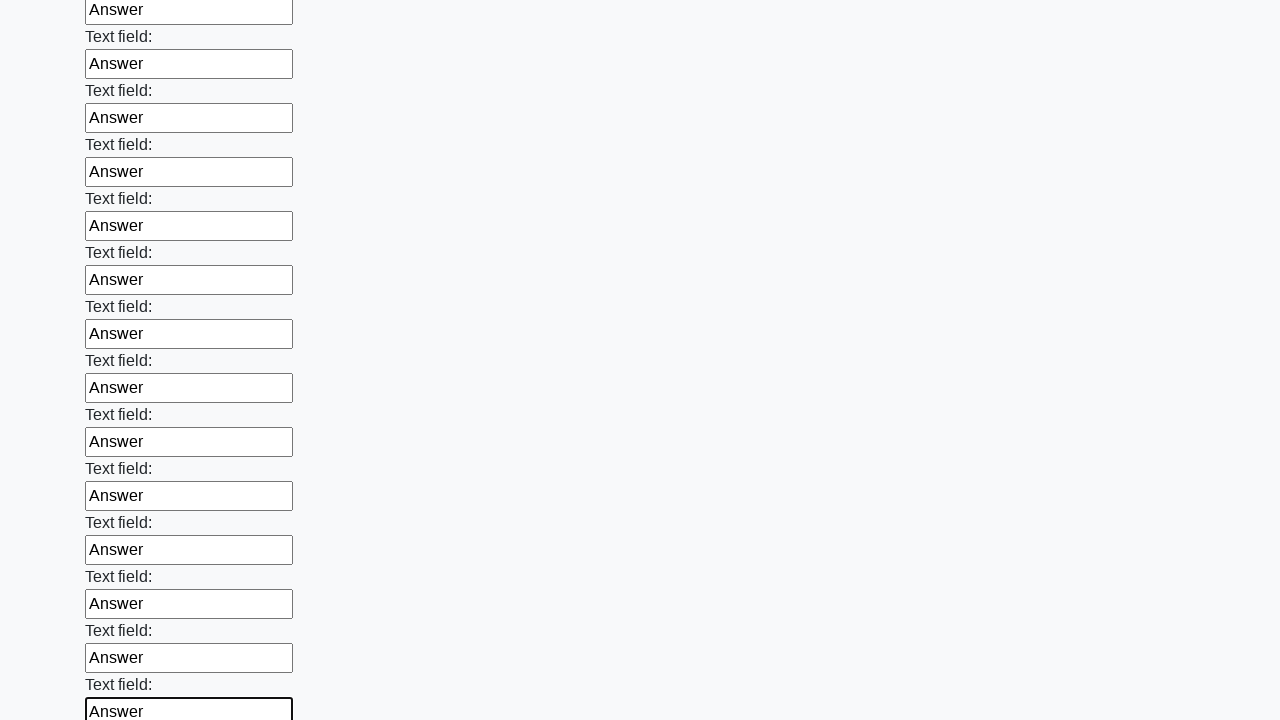

Filled text input field 77/100 with 'Answer' on [type='text'] >> nth=76
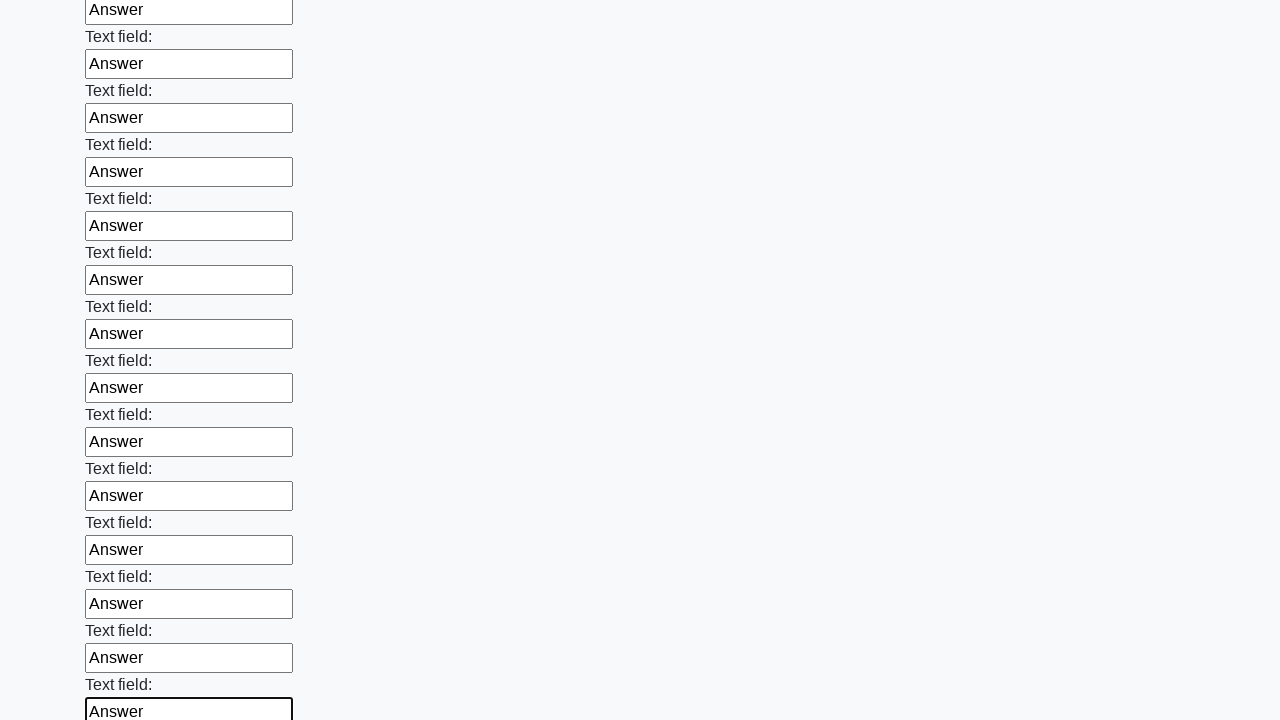

Filled text input field 78/100 with 'Answer' on [type='text'] >> nth=77
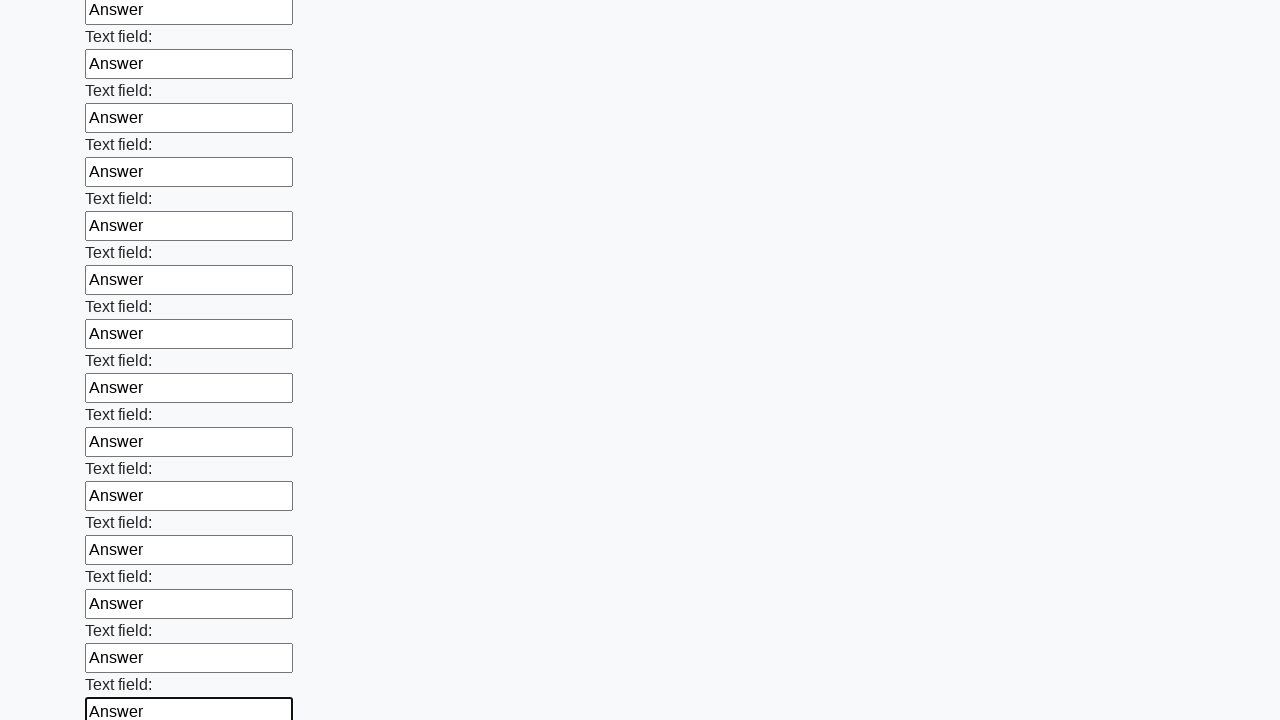

Filled text input field 79/100 with 'Answer' on [type='text'] >> nth=78
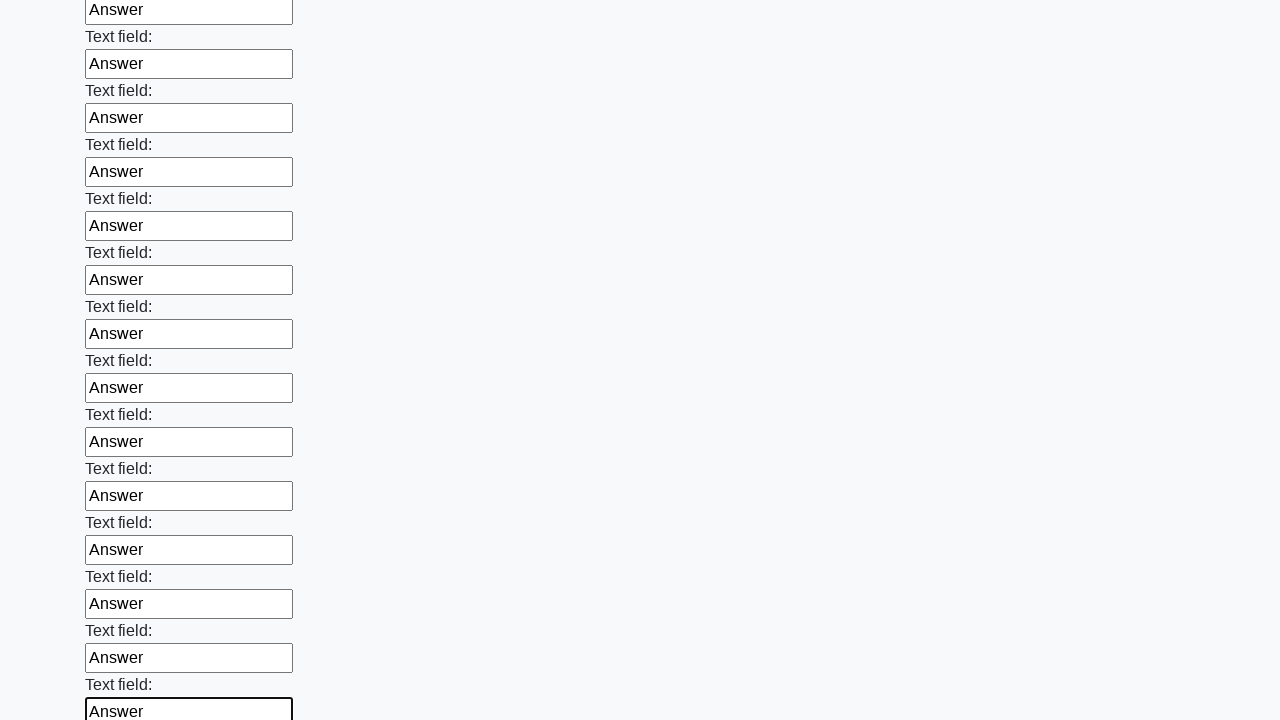

Filled text input field 80/100 with 'Answer' on [type='text'] >> nth=79
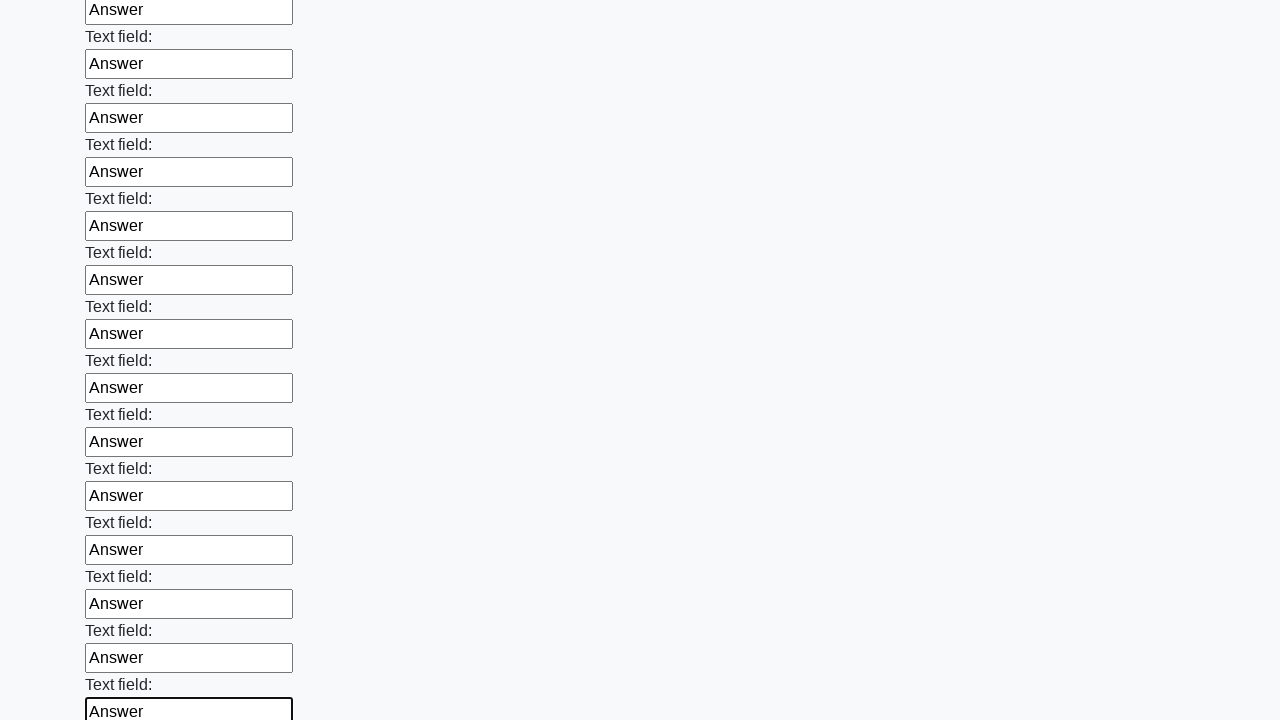

Filled text input field 81/100 with 'Answer' on [type='text'] >> nth=80
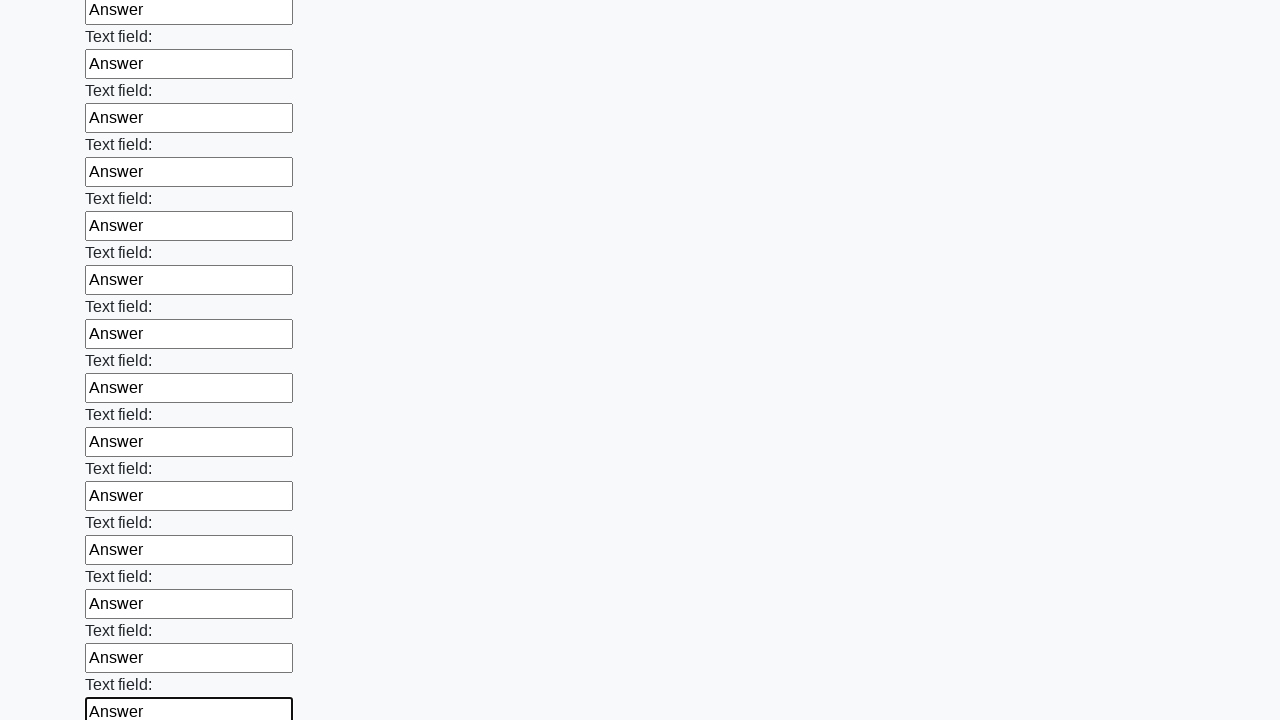

Filled text input field 82/100 with 'Answer' on [type='text'] >> nth=81
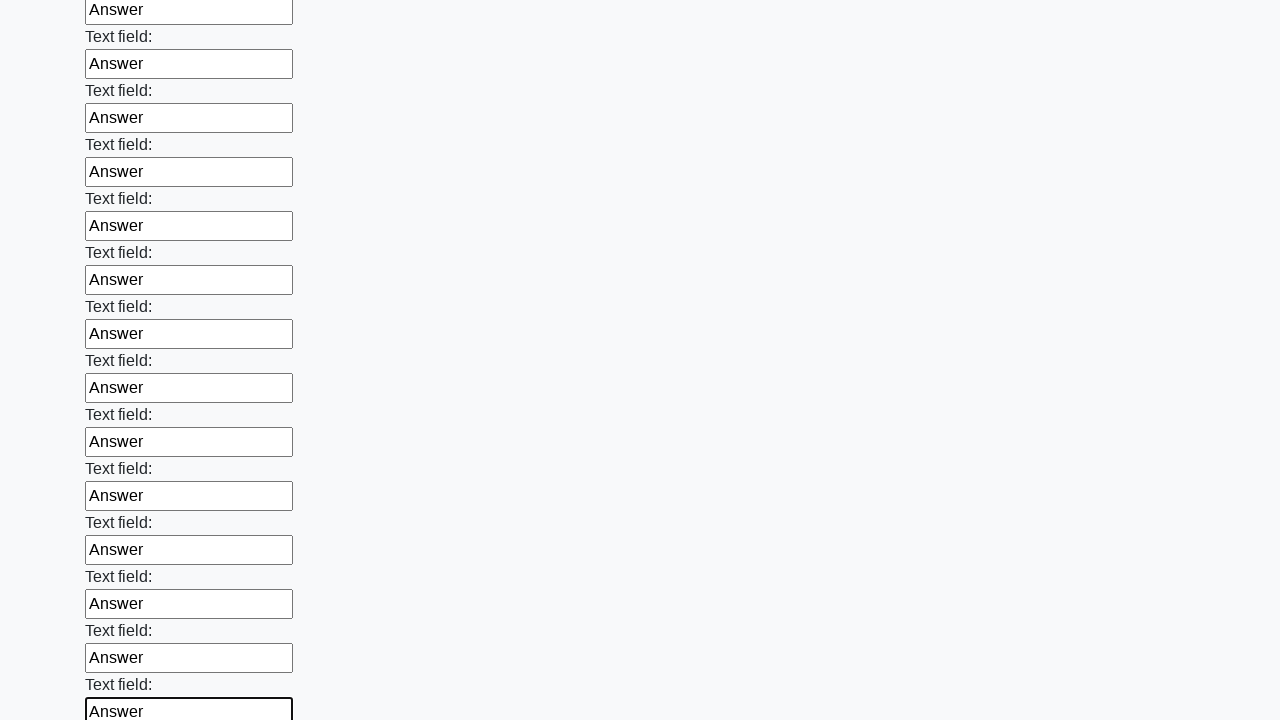

Filled text input field 83/100 with 'Answer' on [type='text'] >> nth=82
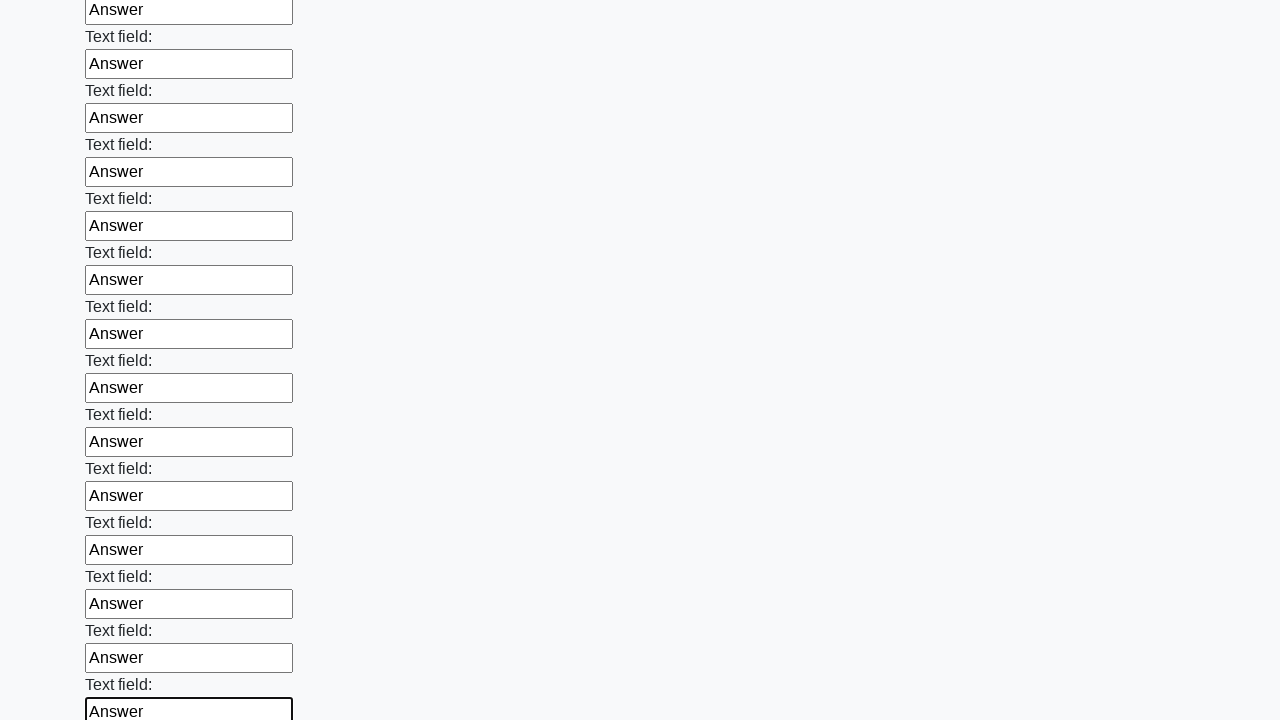

Filled text input field 84/100 with 'Answer' on [type='text'] >> nth=83
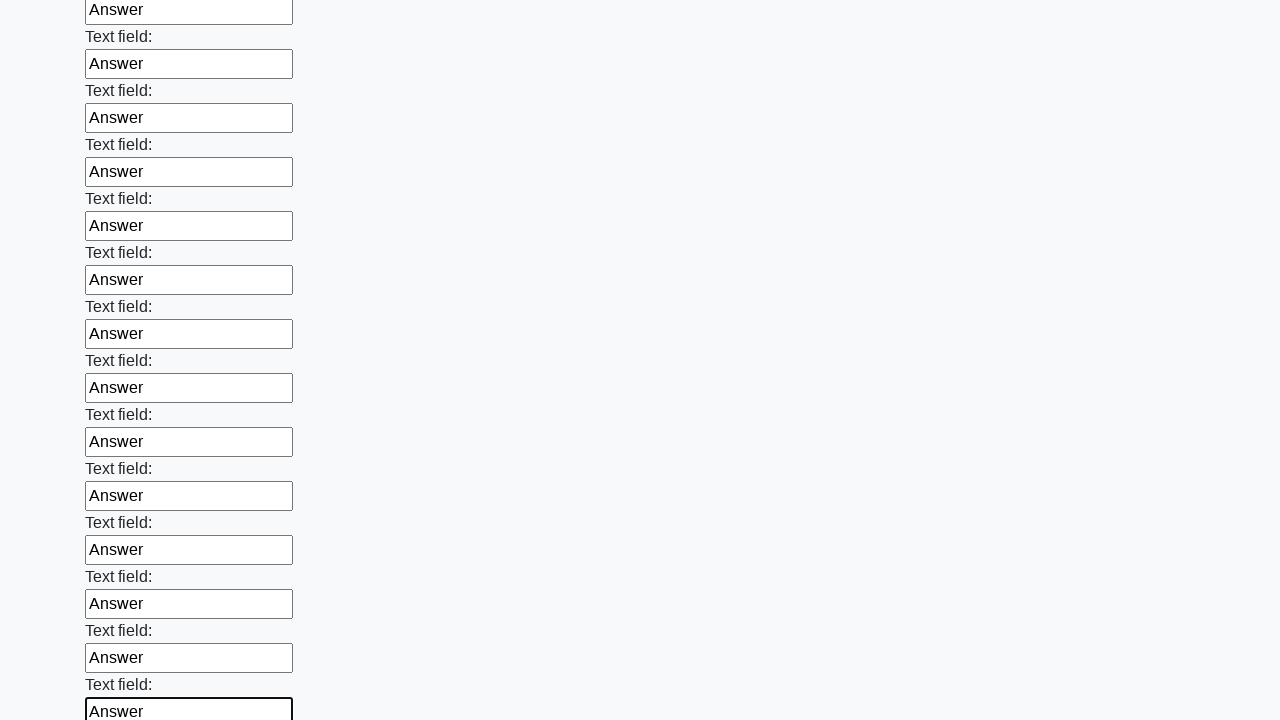

Filled text input field 85/100 with 'Answer' on [type='text'] >> nth=84
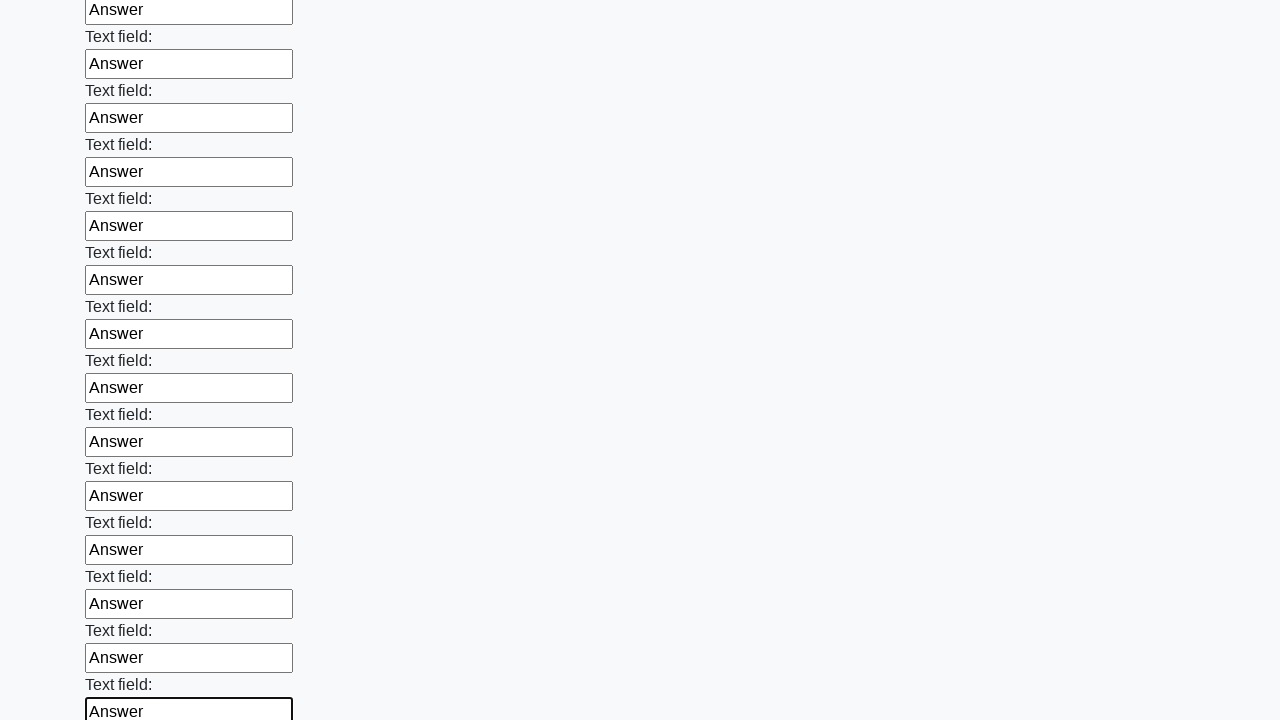

Filled text input field 86/100 with 'Answer' on [type='text'] >> nth=85
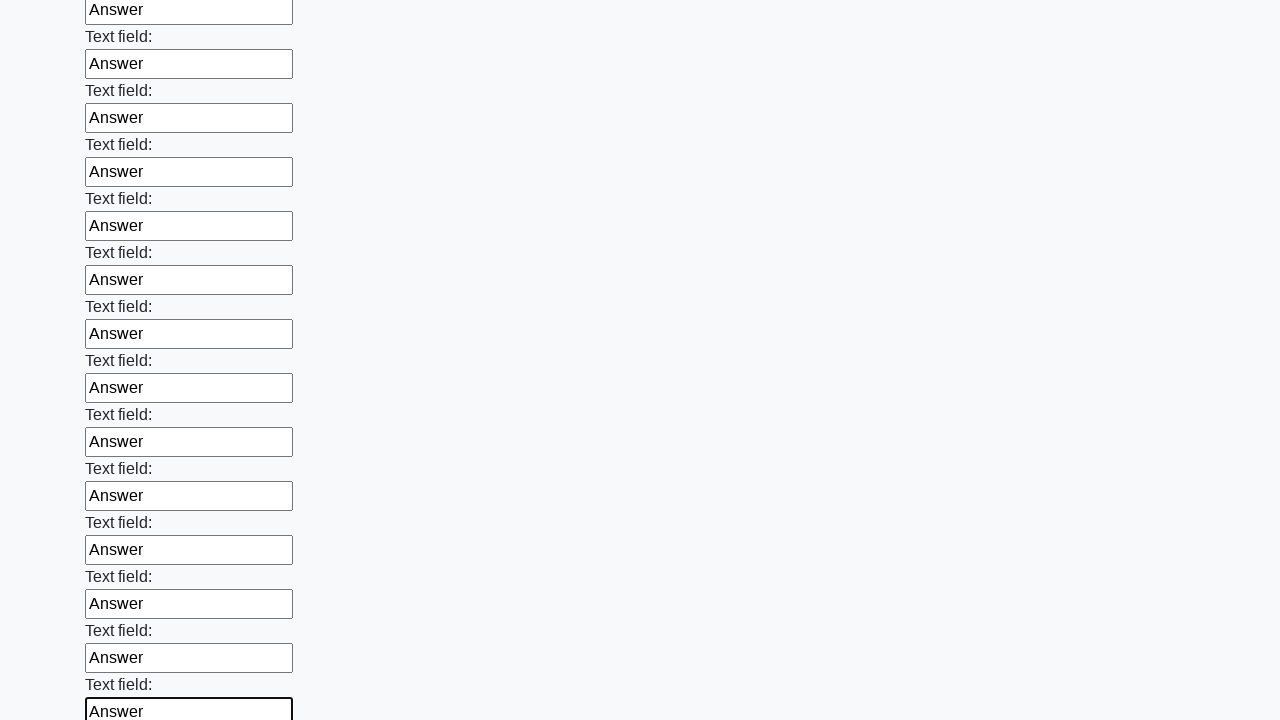

Filled text input field 87/100 with 'Answer' on [type='text'] >> nth=86
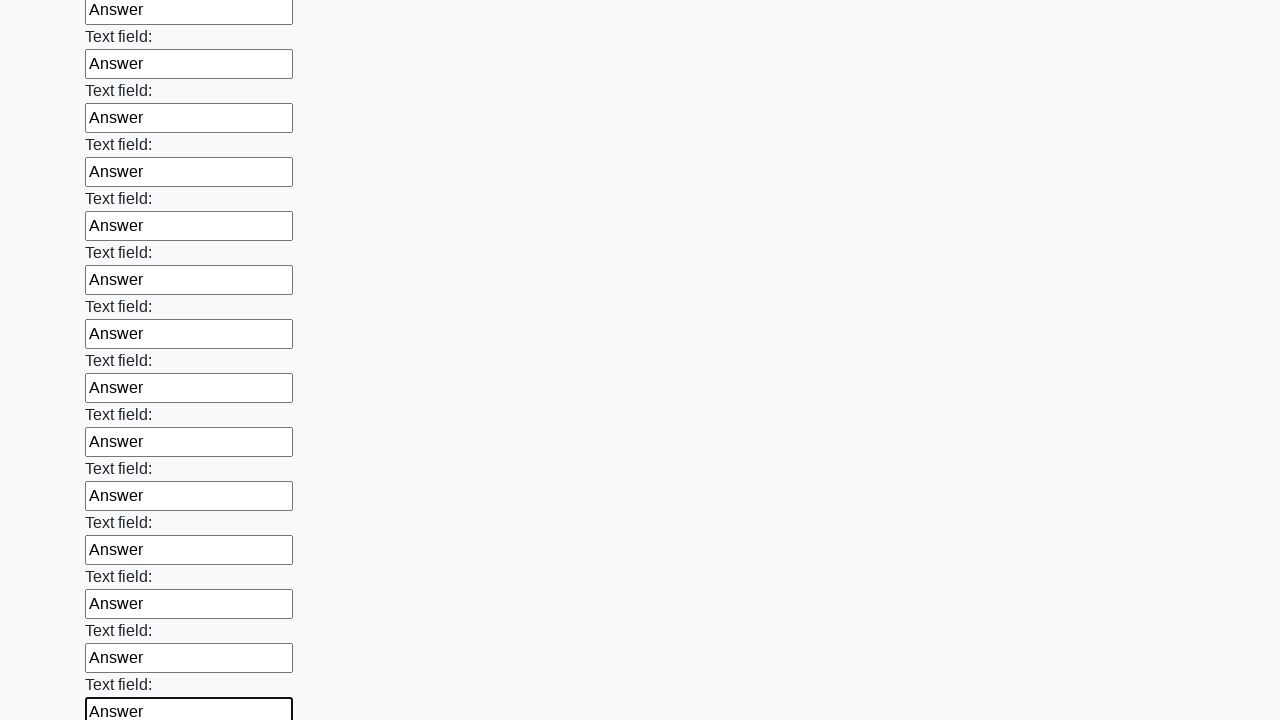

Filled text input field 88/100 with 'Answer' on [type='text'] >> nth=87
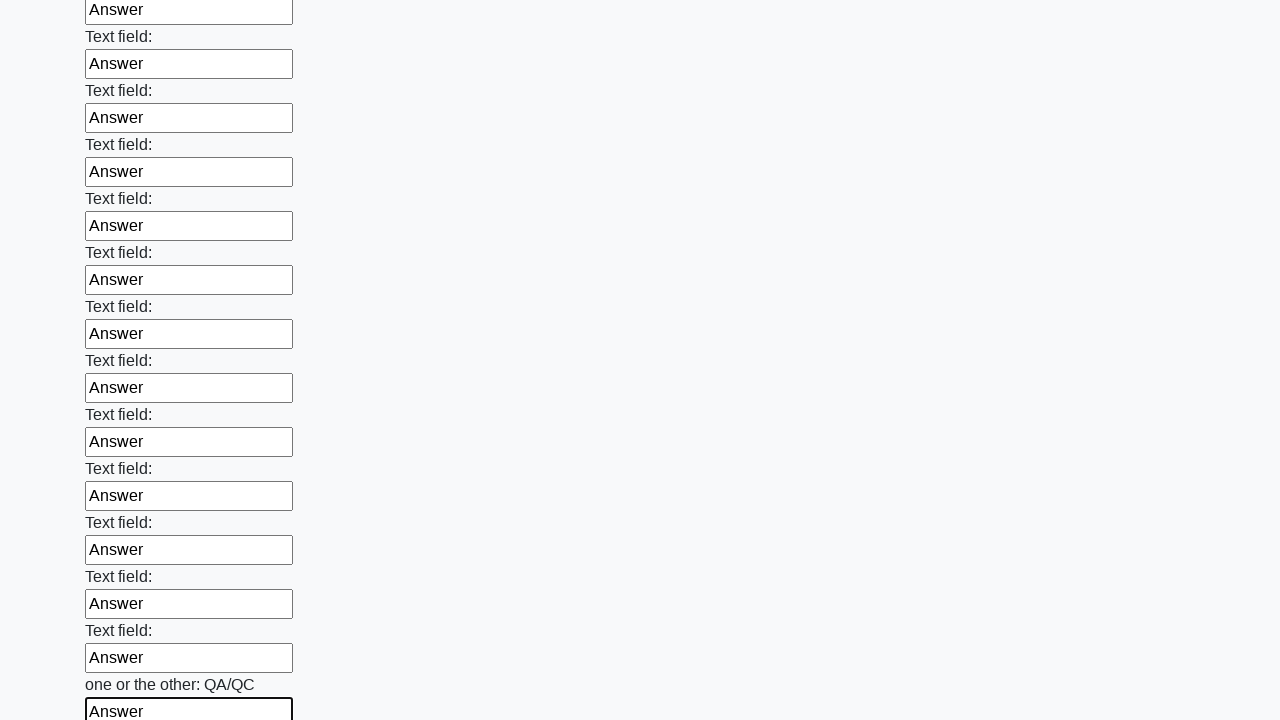

Filled text input field 89/100 with 'Answer' on [type='text'] >> nth=88
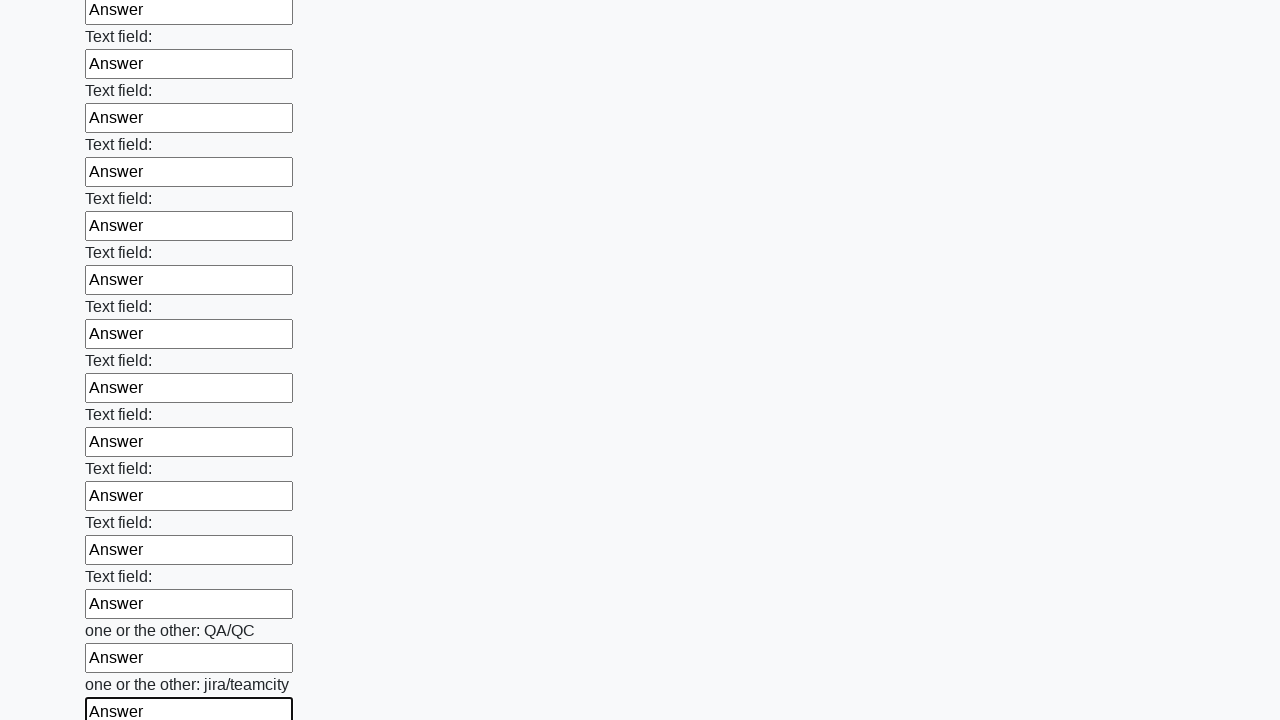

Filled text input field 90/100 with 'Answer' on [type='text'] >> nth=89
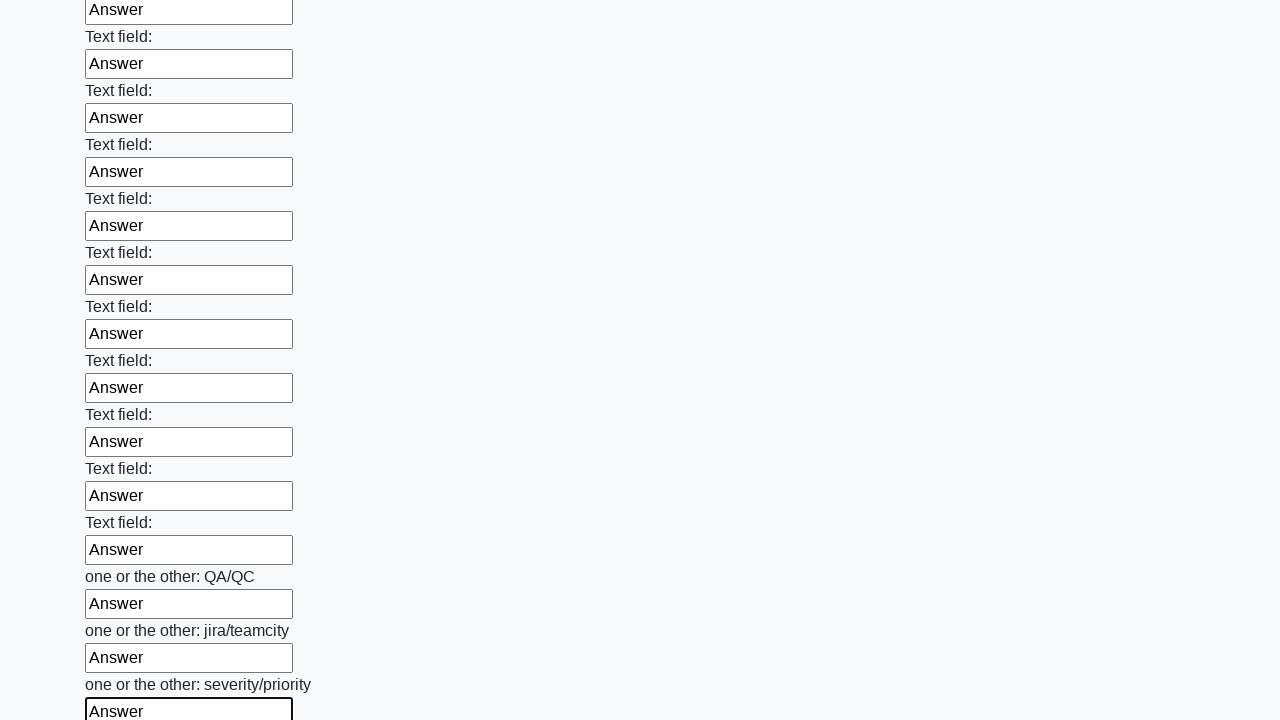

Filled text input field 91/100 with 'Answer' on [type='text'] >> nth=90
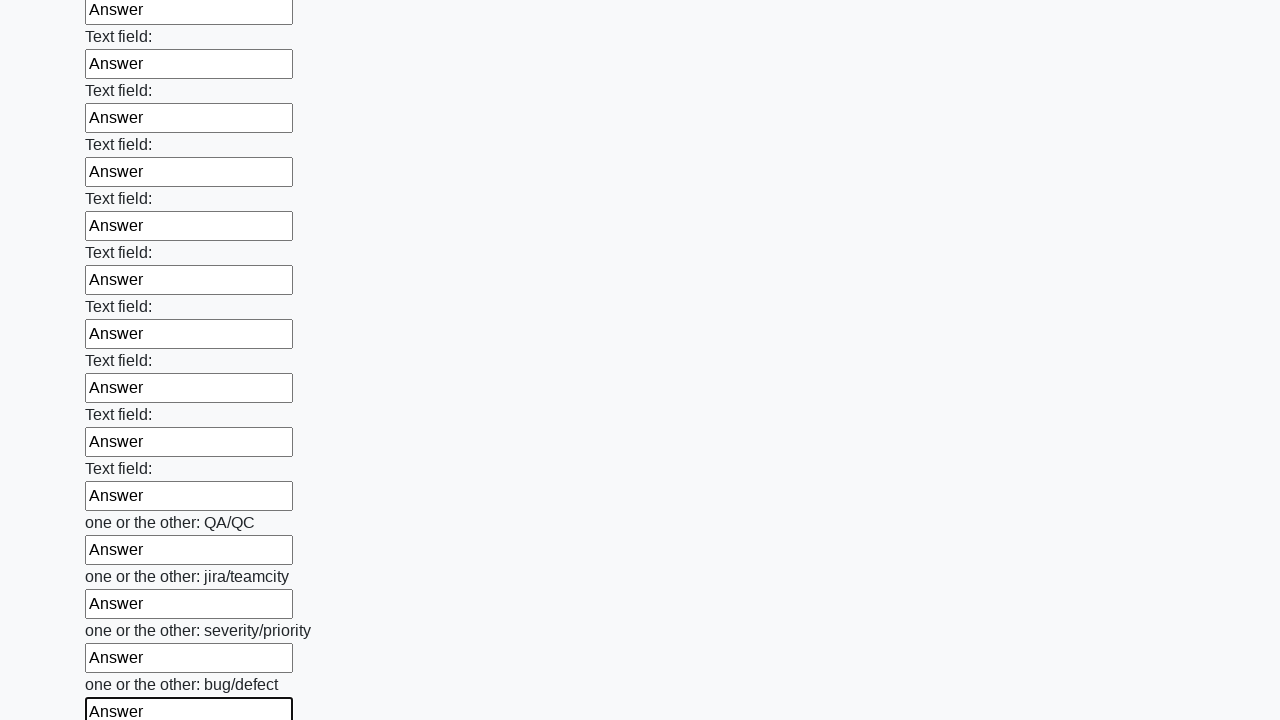

Filled text input field 92/100 with 'Answer' on [type='text'] >> nth=91
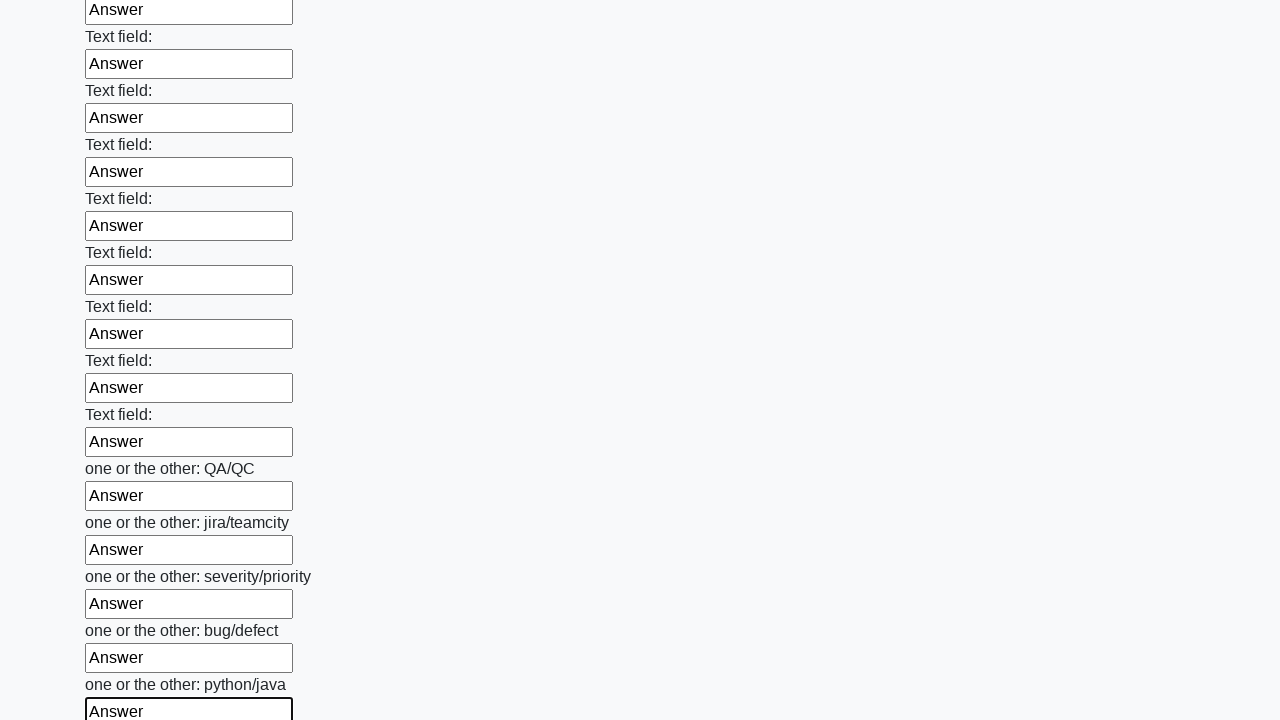

Filled text input field 93/100 with 'Answer' on [type='text'] >> nth=92
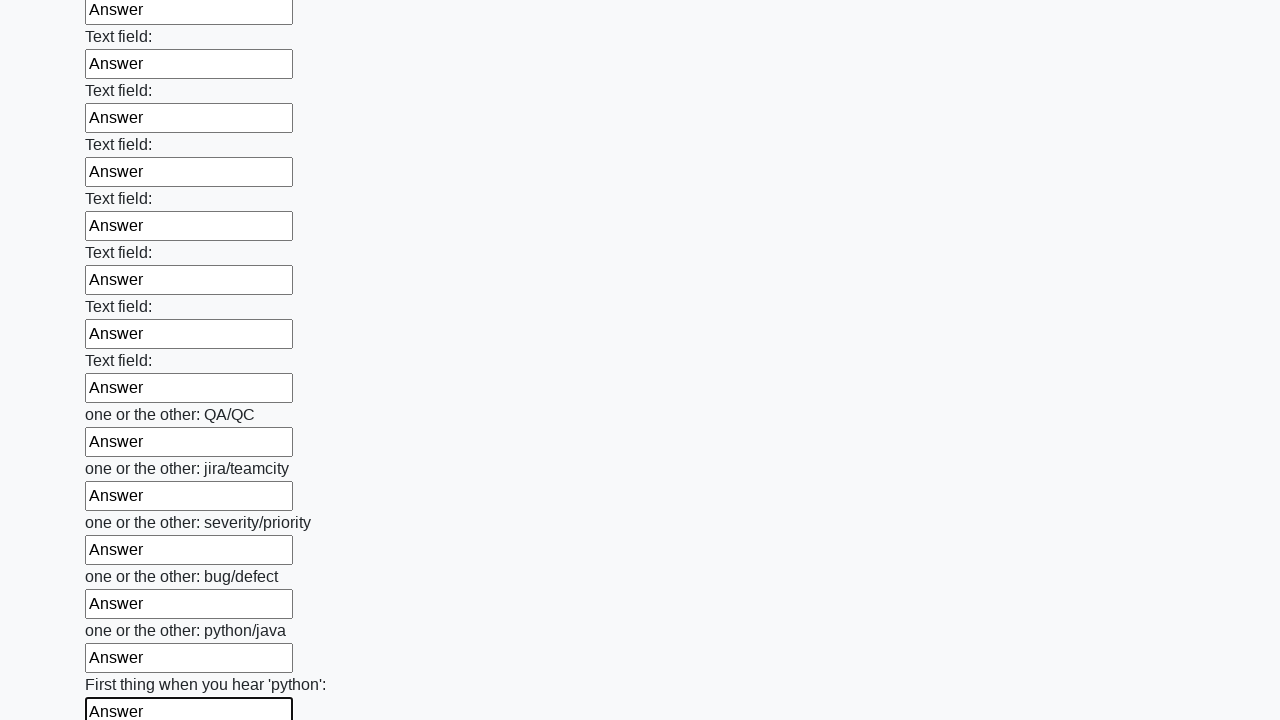

Filled text input field 94/100 with 'Answer' on [type='text'] >> nth=93
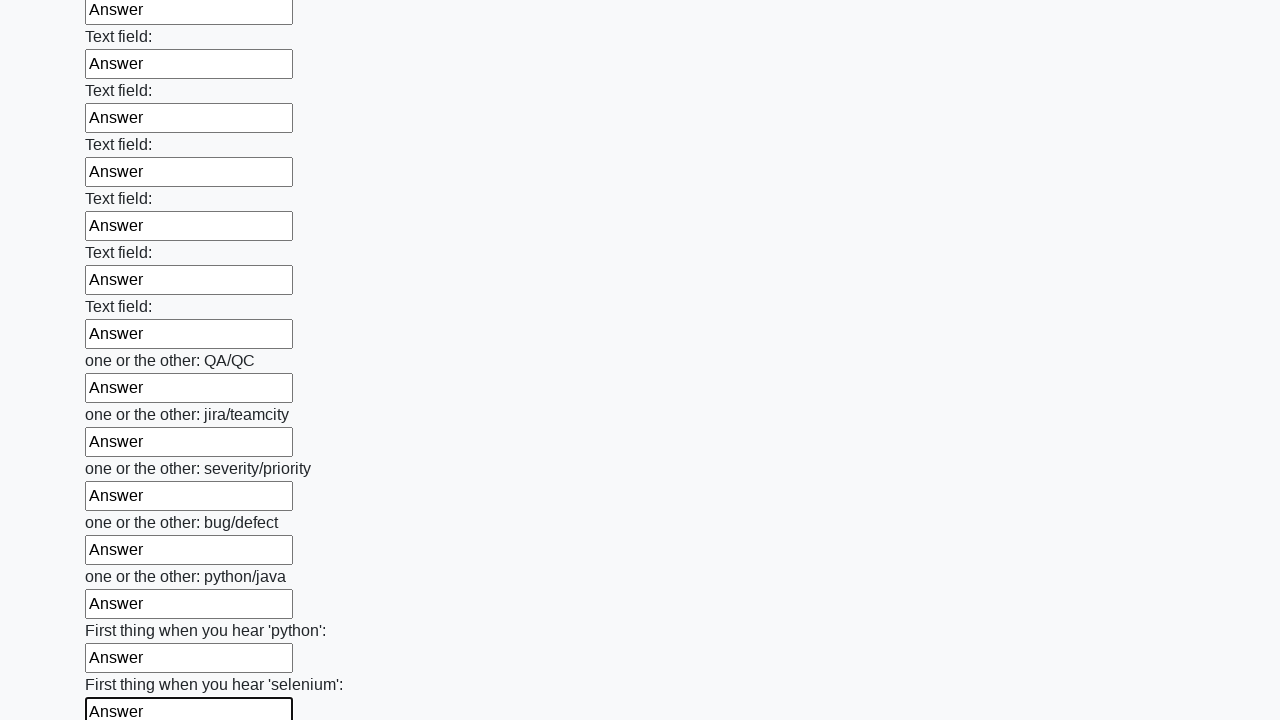

Filled text input field 95/100 with 'Answer' on [type='text'] >> nth=94
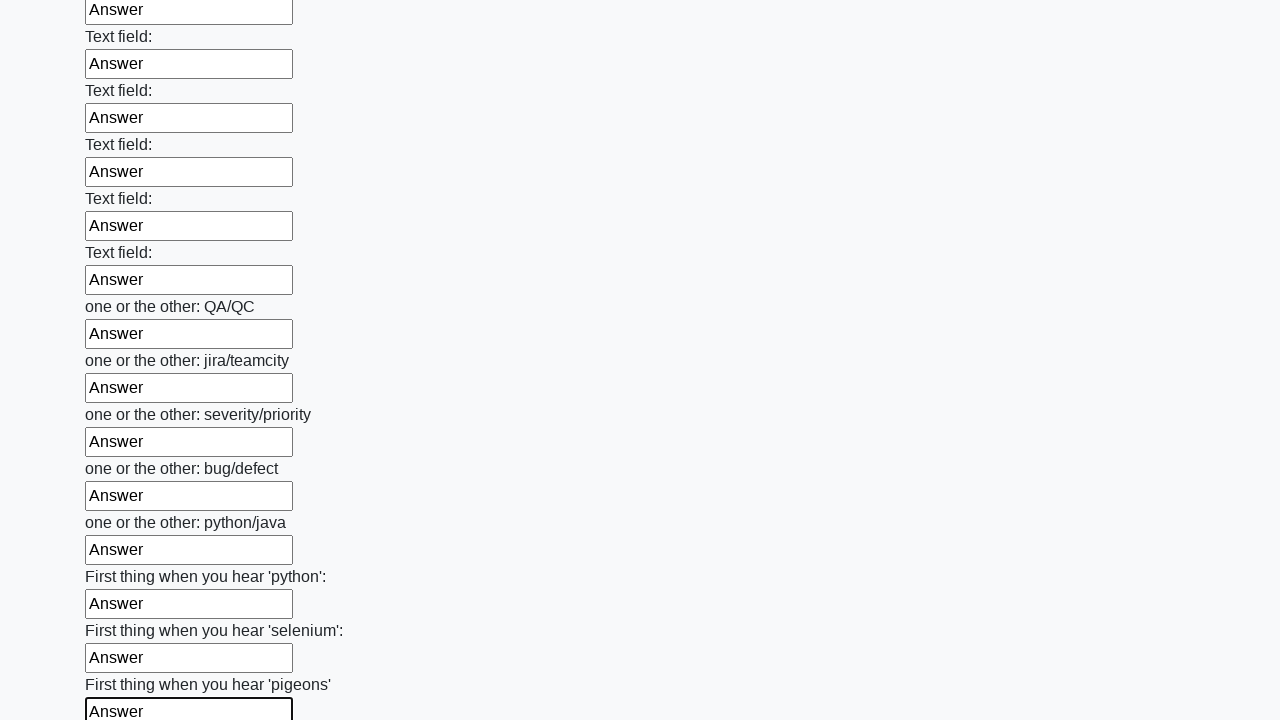

Filled text input field 96/100 with 'Answer' on [type='text'] >> nth=95
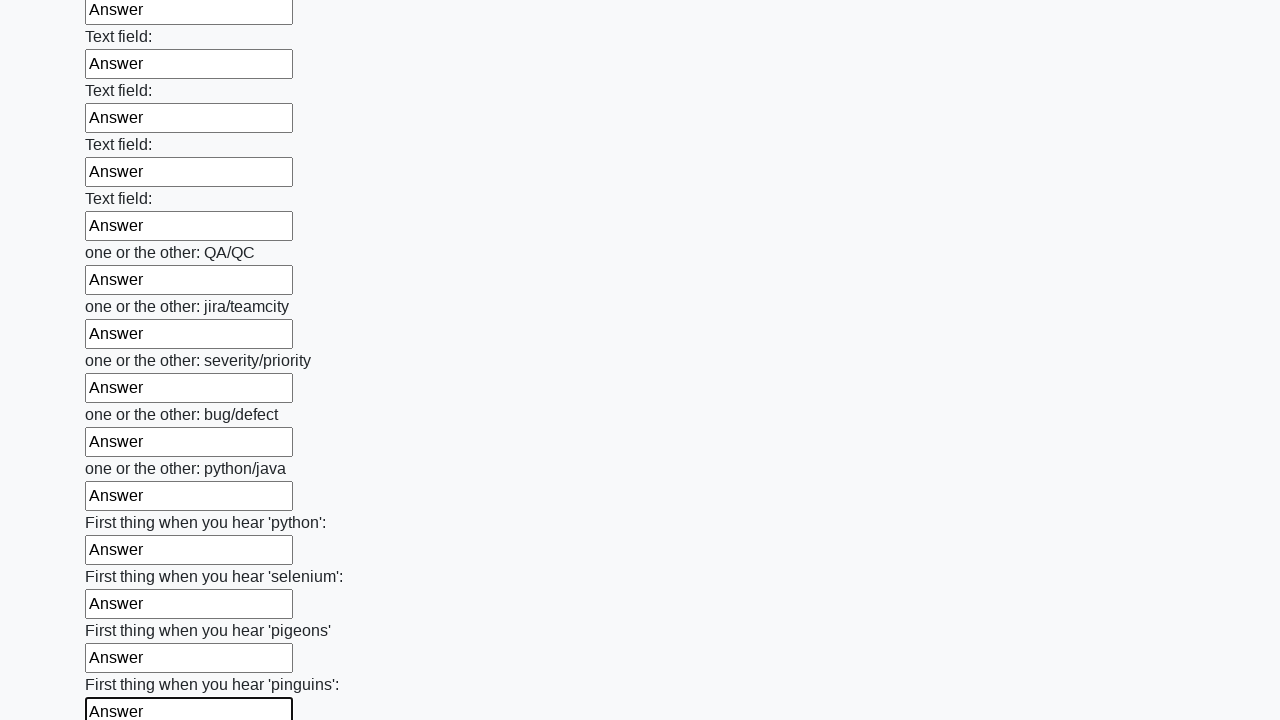

Filled text input field 97/100 with 'Answer' on [type='text'] >> nth=96
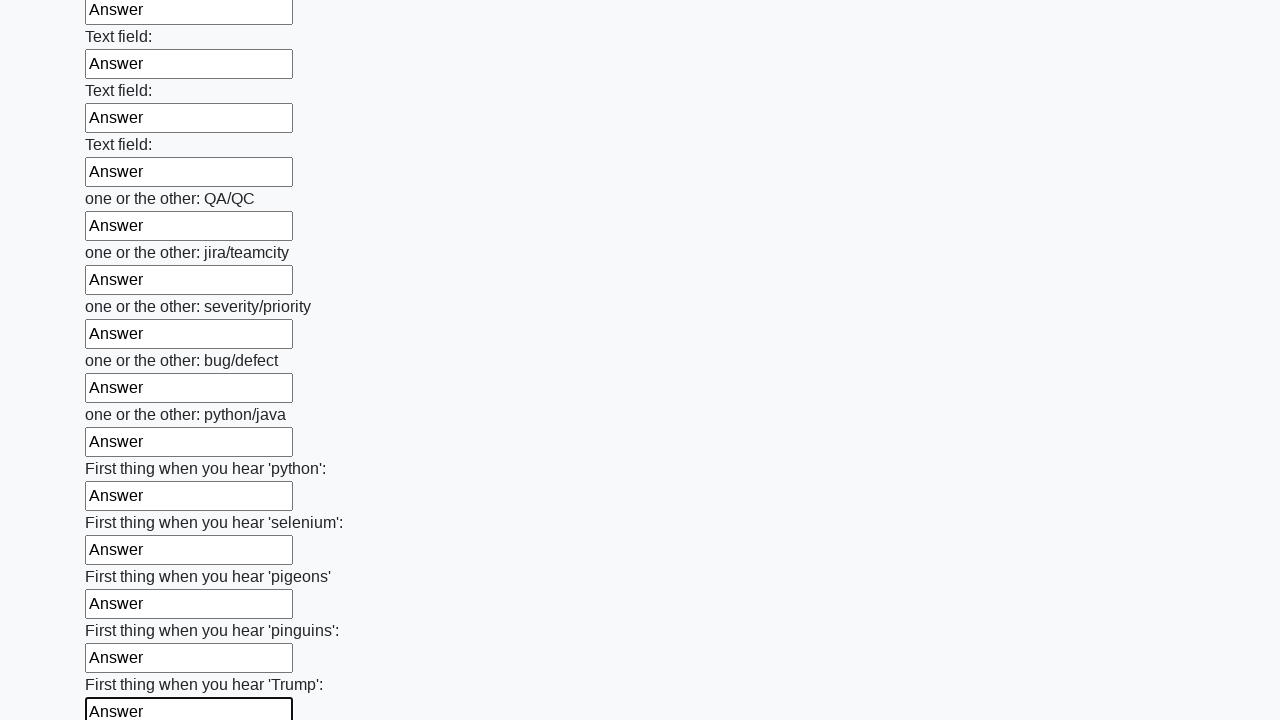

Filled text input field 98/100 with 'Answer' on [type='text'] >> nth=97
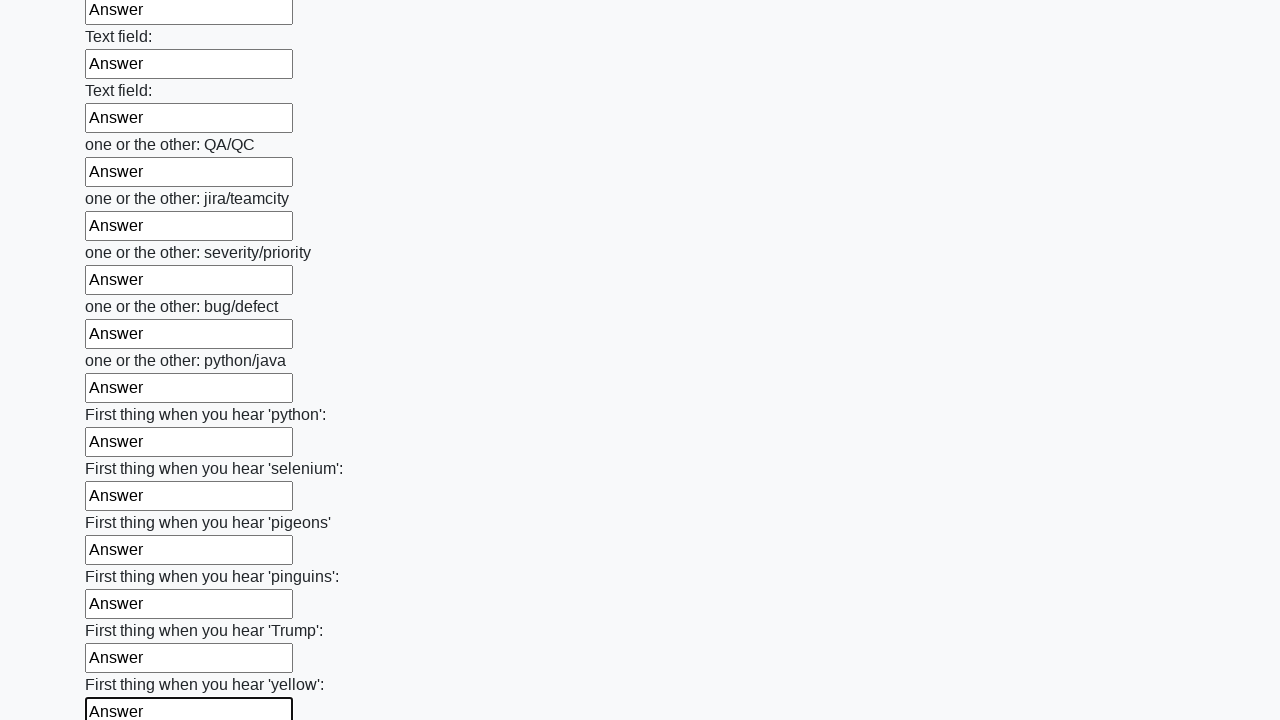

Filled text input field 99/100 with 'Answer' on [type='text'] >> nth=98
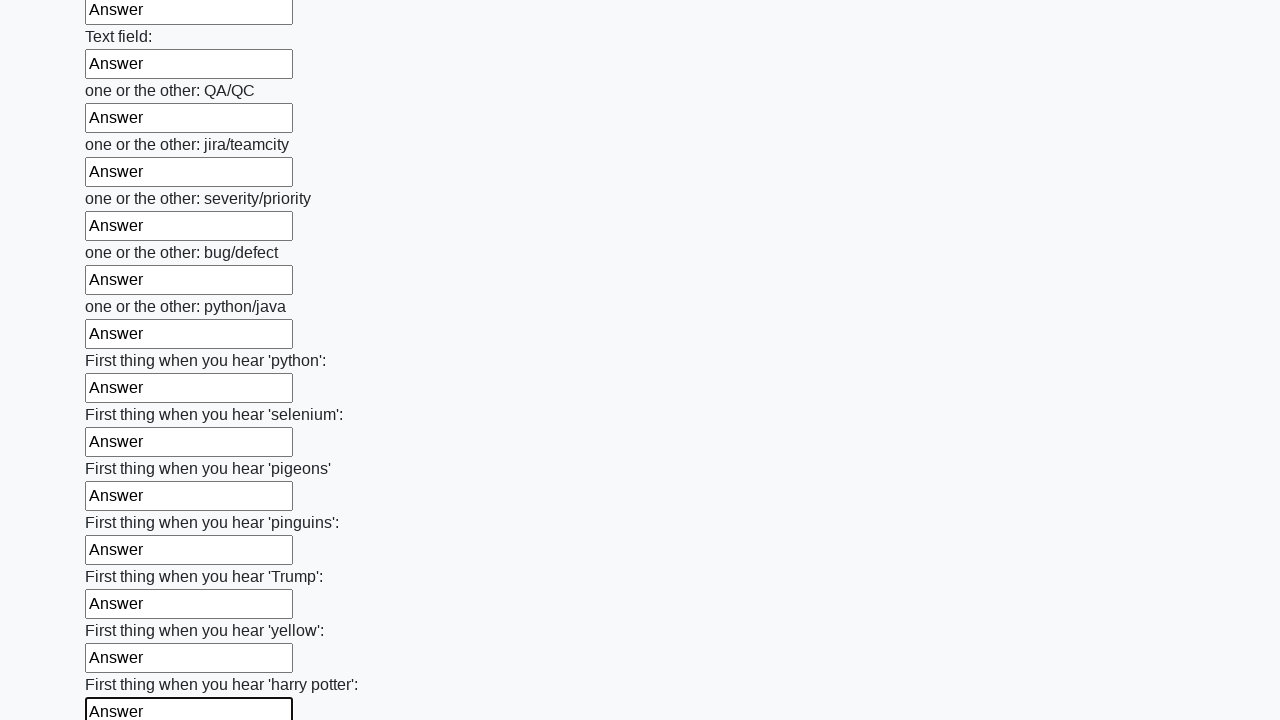

Filled text input field 100/100 with 'Answer' on [type='text'] >> nth=99
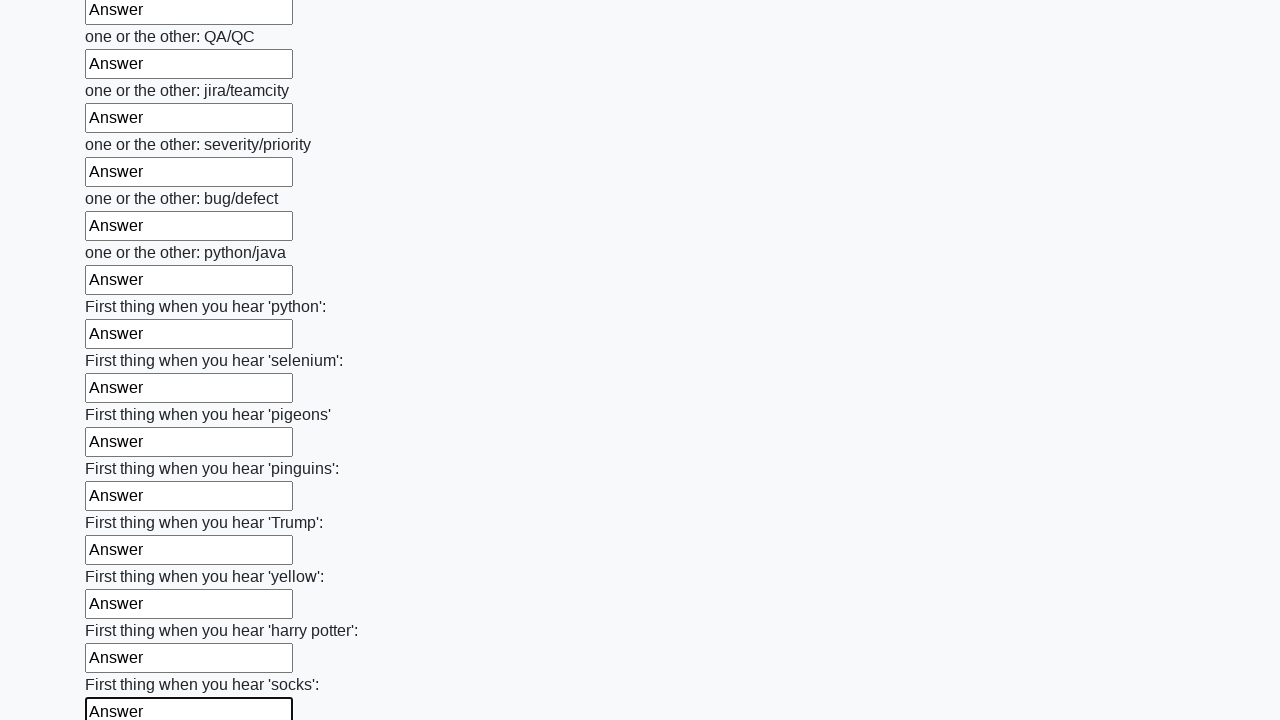

Clicked submit button to submit the form at (123, 611) on button.btn
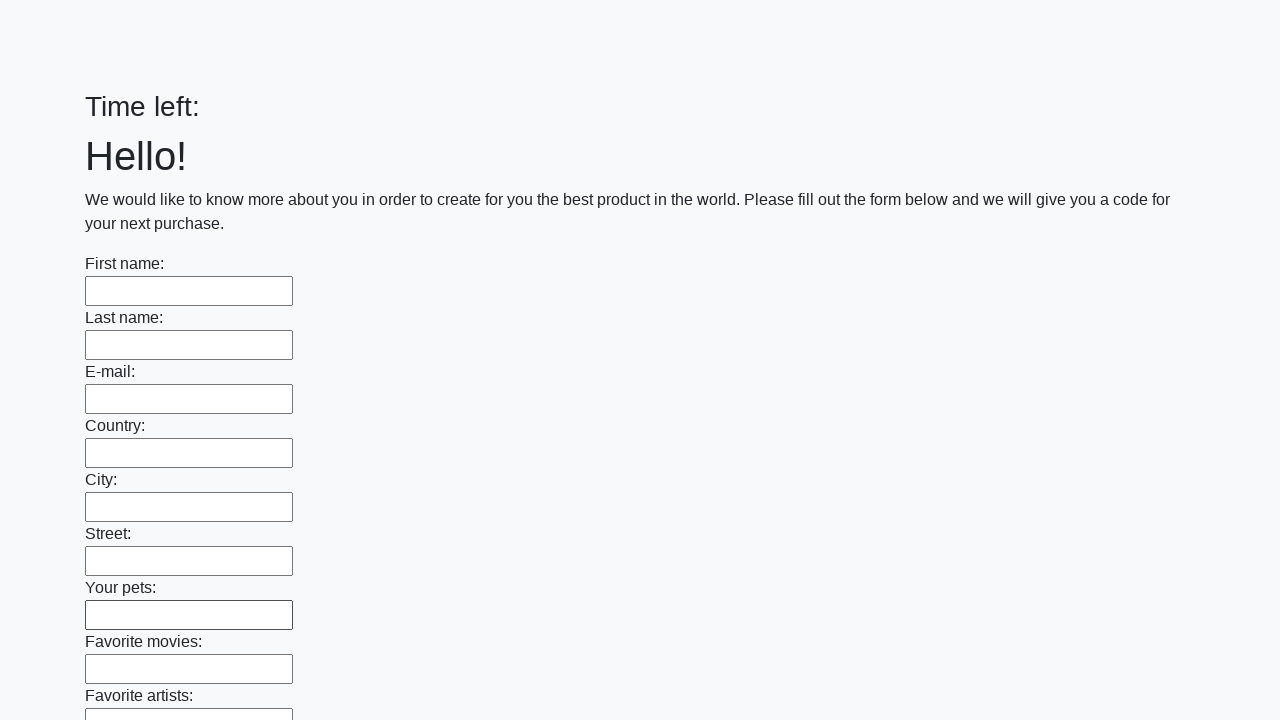

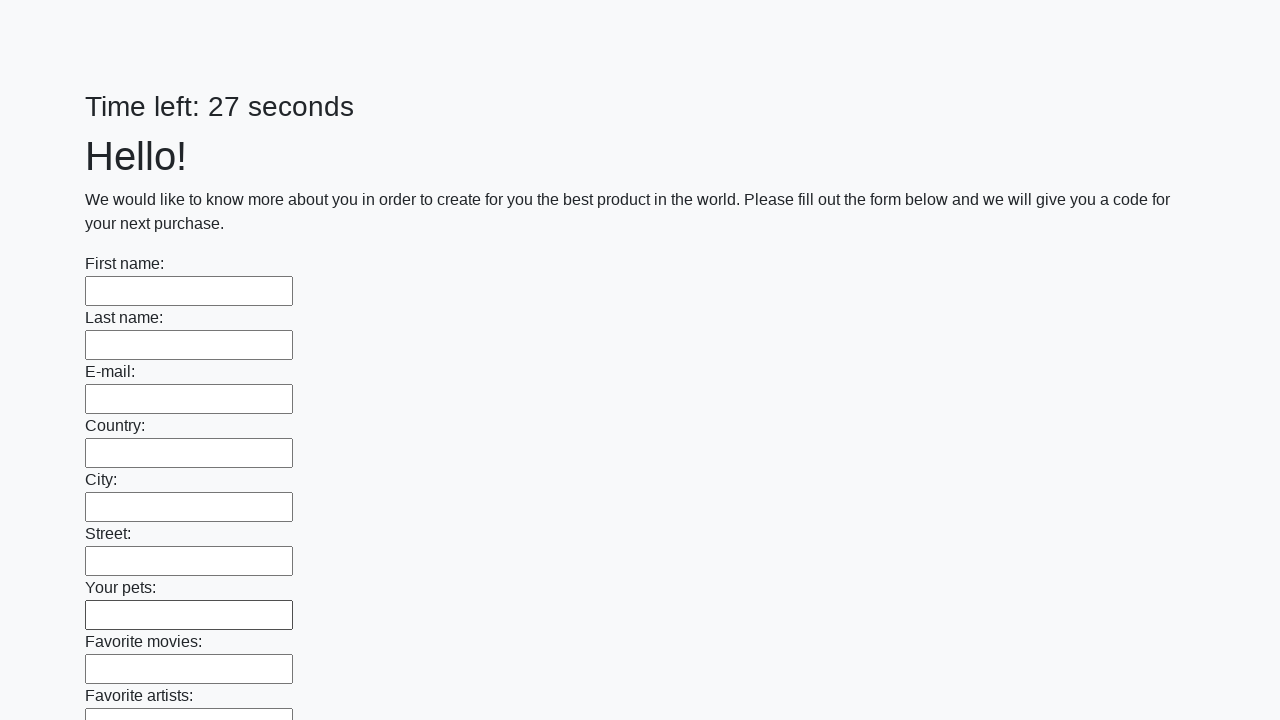